Automates clicking on the Popcat website by sending keypress events to trigger the pop action

Starting URL: https://popcat.click/

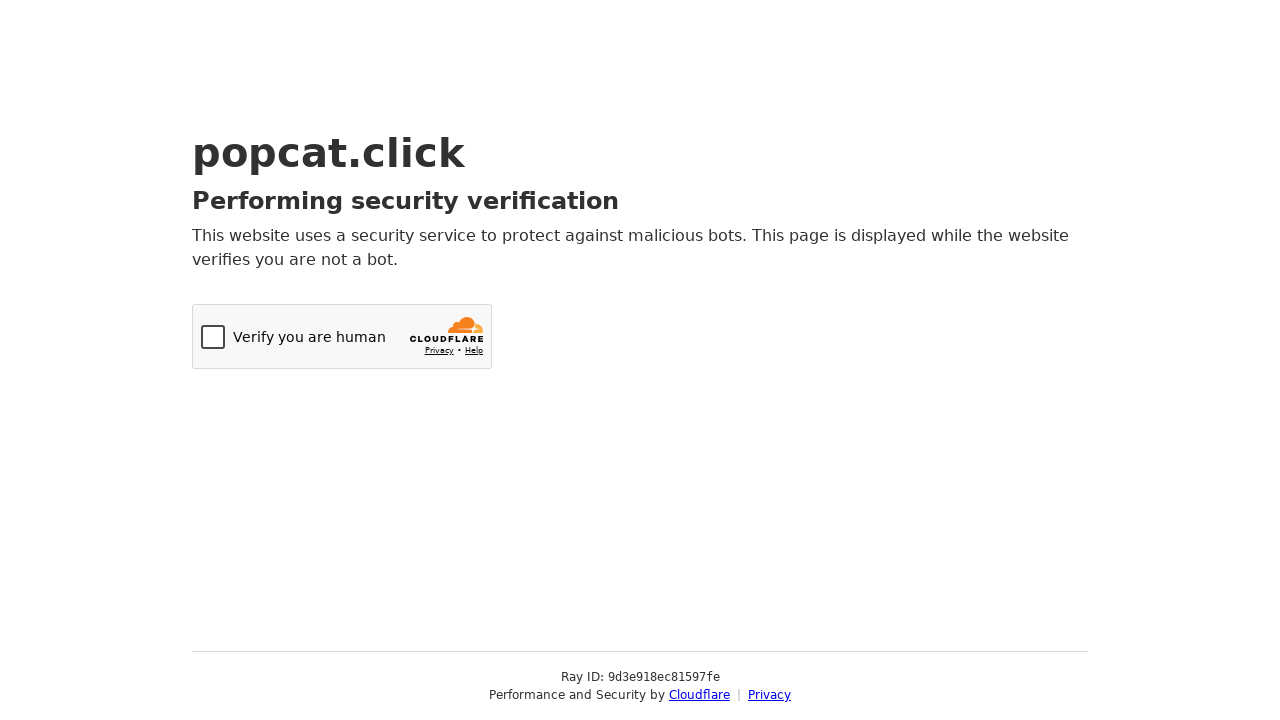

Navigated to Popcat website
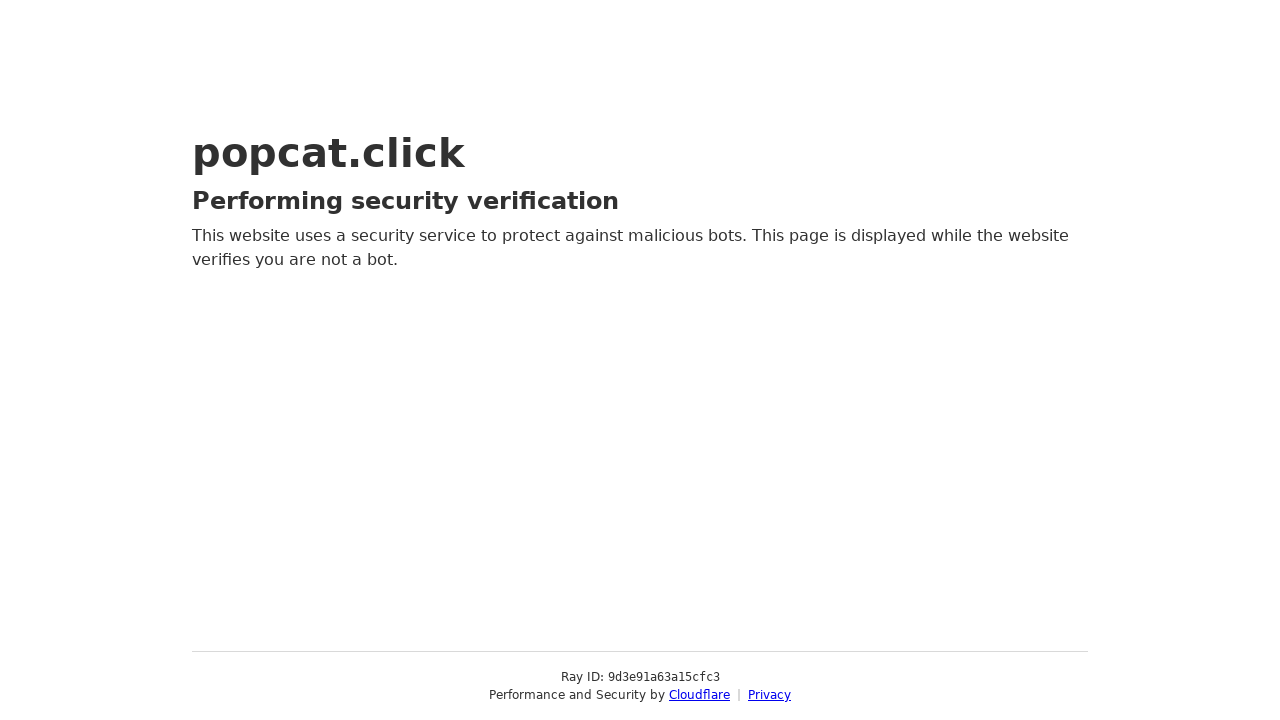

Sent keypress 't' to trigger pop action (iteration 1/100)
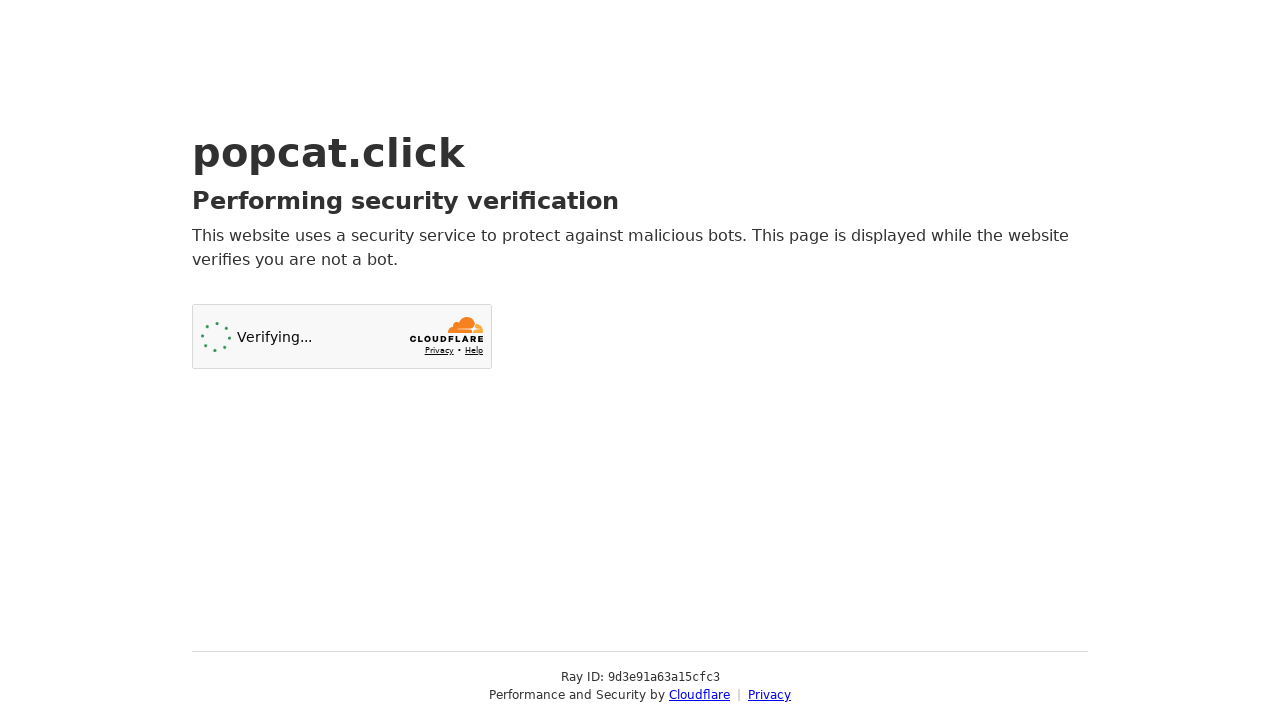

Sent keypress 't' to trigger pop action (iteration 2/100)
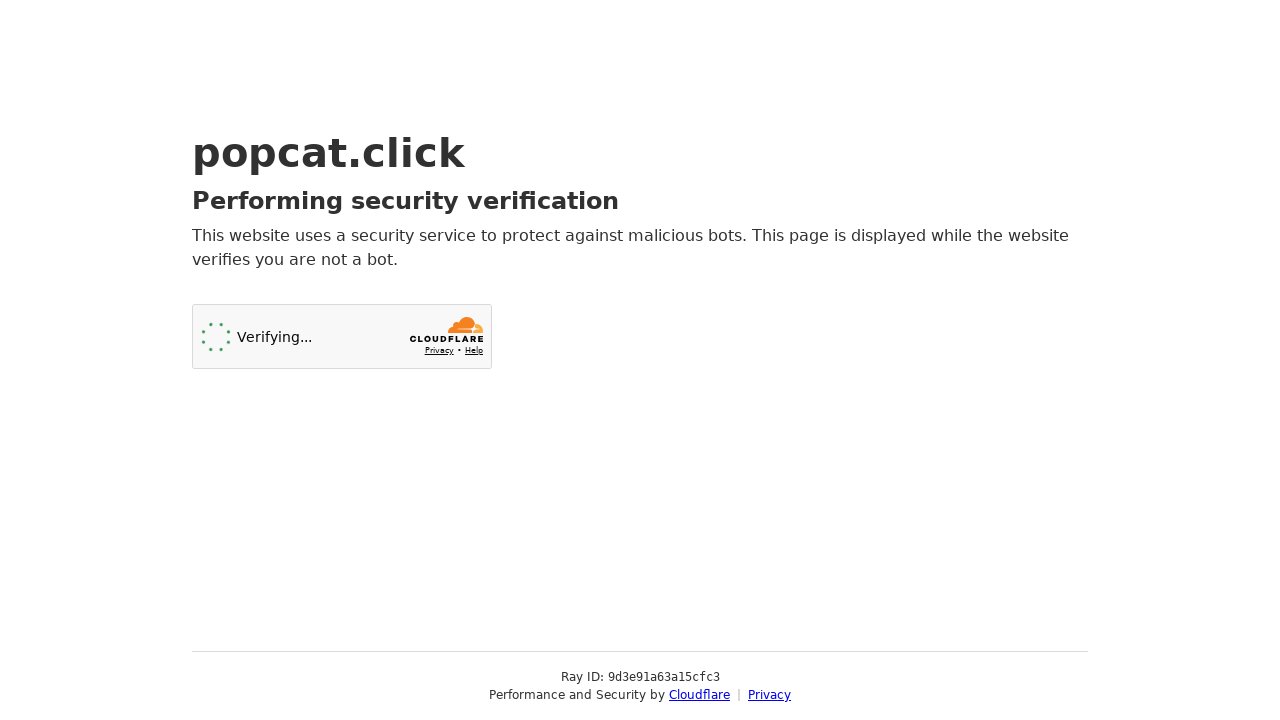

Sent keypress 't' to trigger pop action (iteration 3/100)
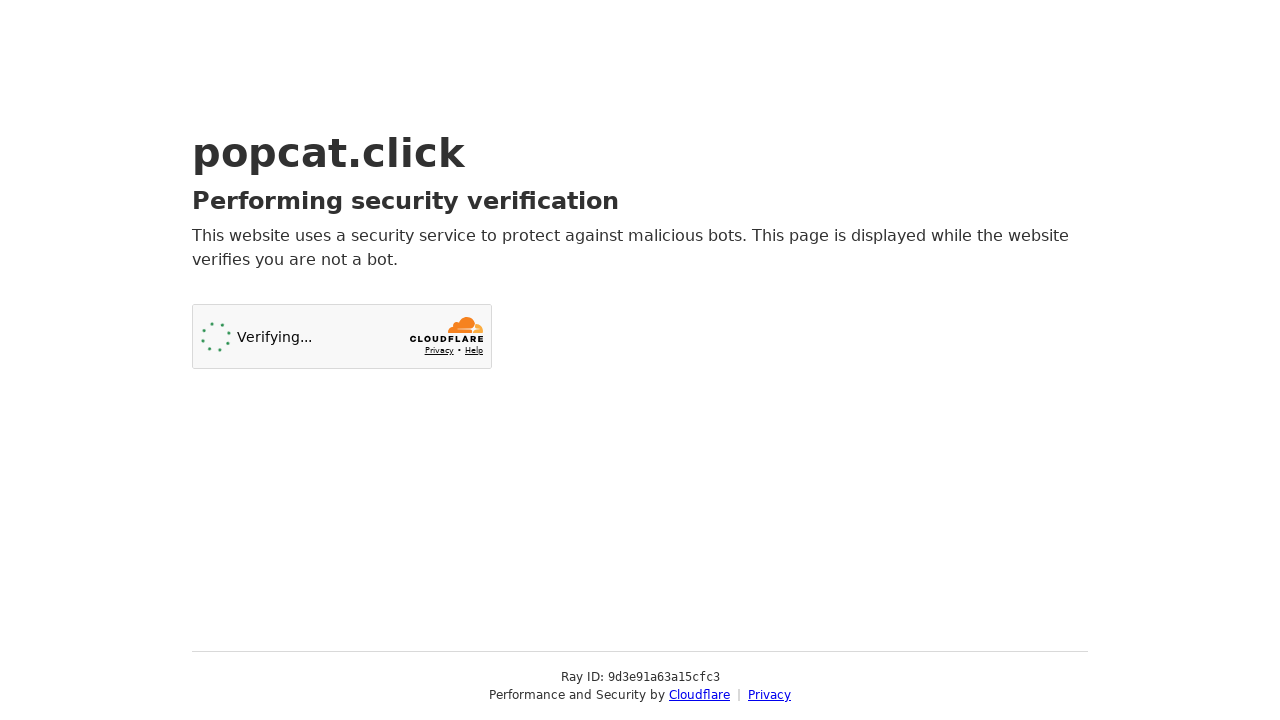

Sent keypress 't' to trigger pop action (iteration 4/100)
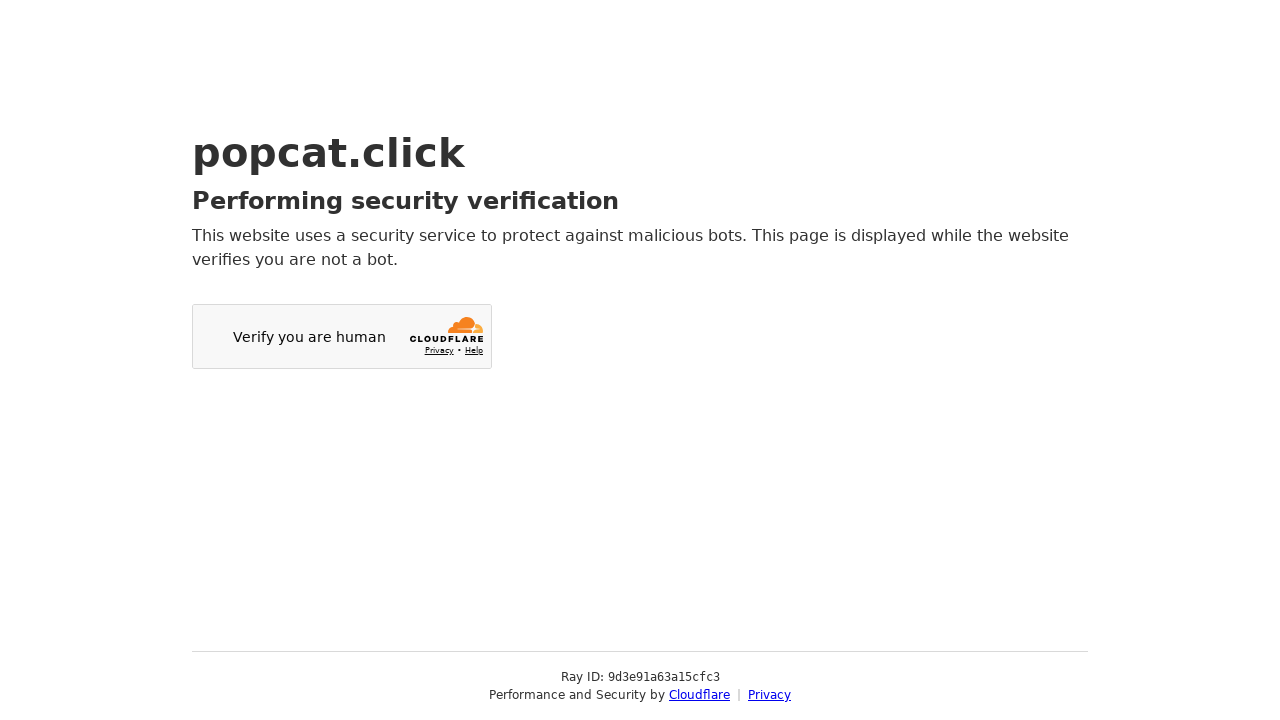

Sent keypress 't' to trigger pop action (iteration 5/100)
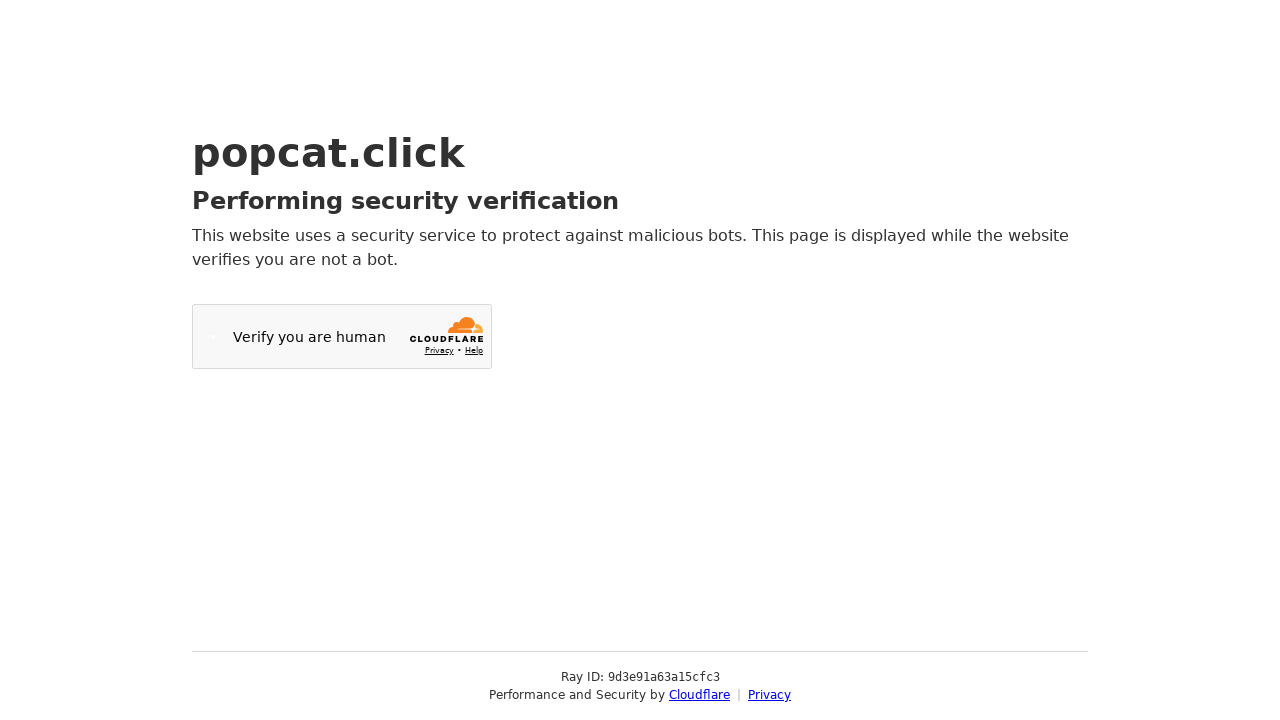

Sent keypress 't' to trigger pop action (iteration 6/100)
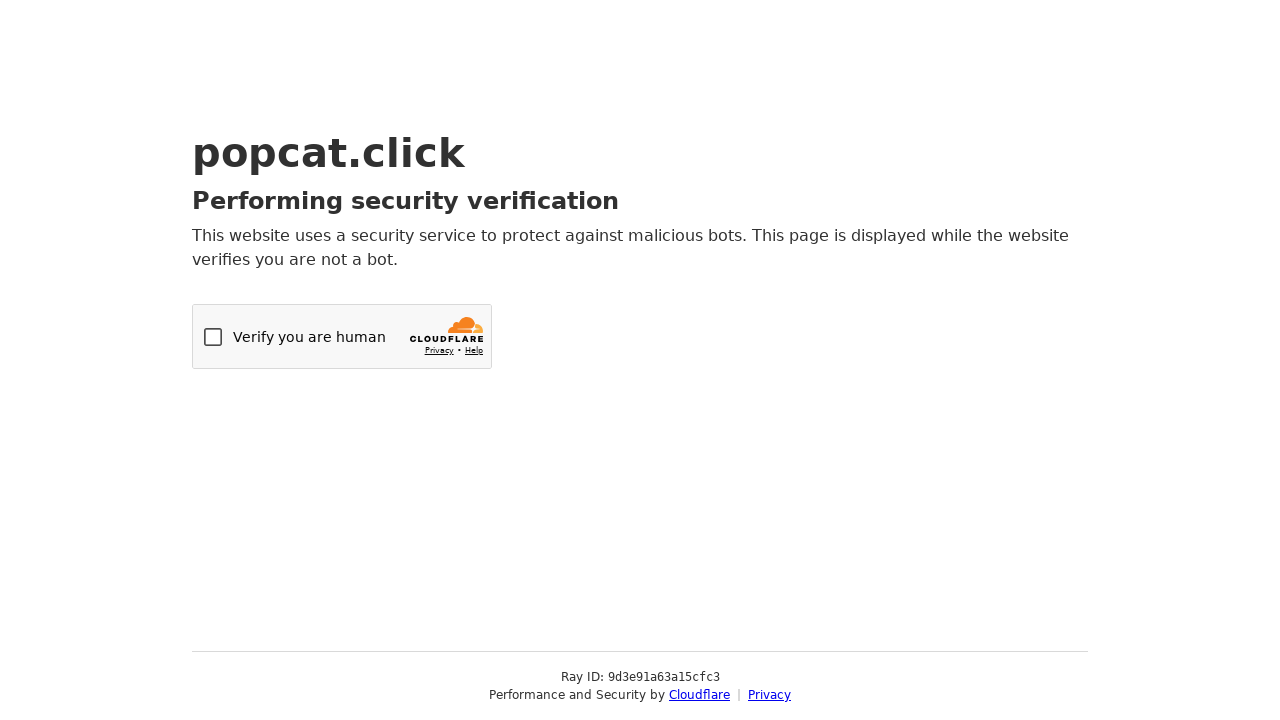

Sent keypress 't' to trigger pop action (iteration 7/100)
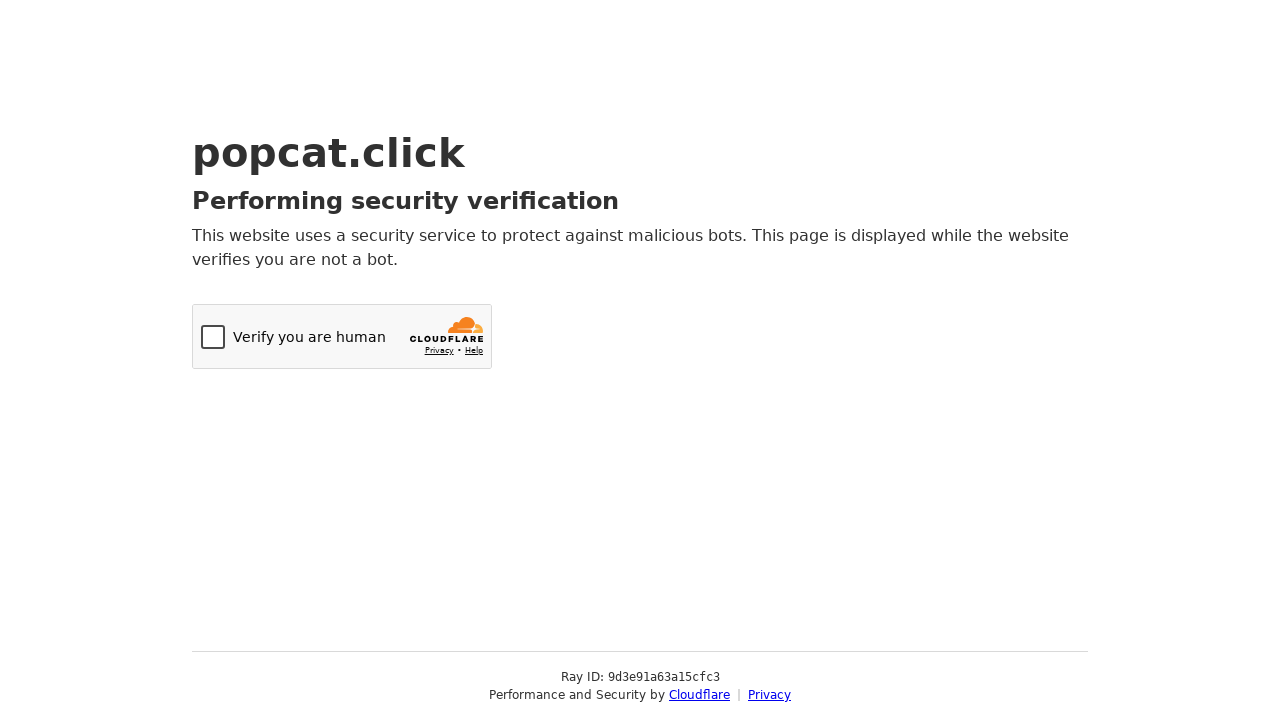

Sent keypress 't' to trigger pop action (iteration 8/100)
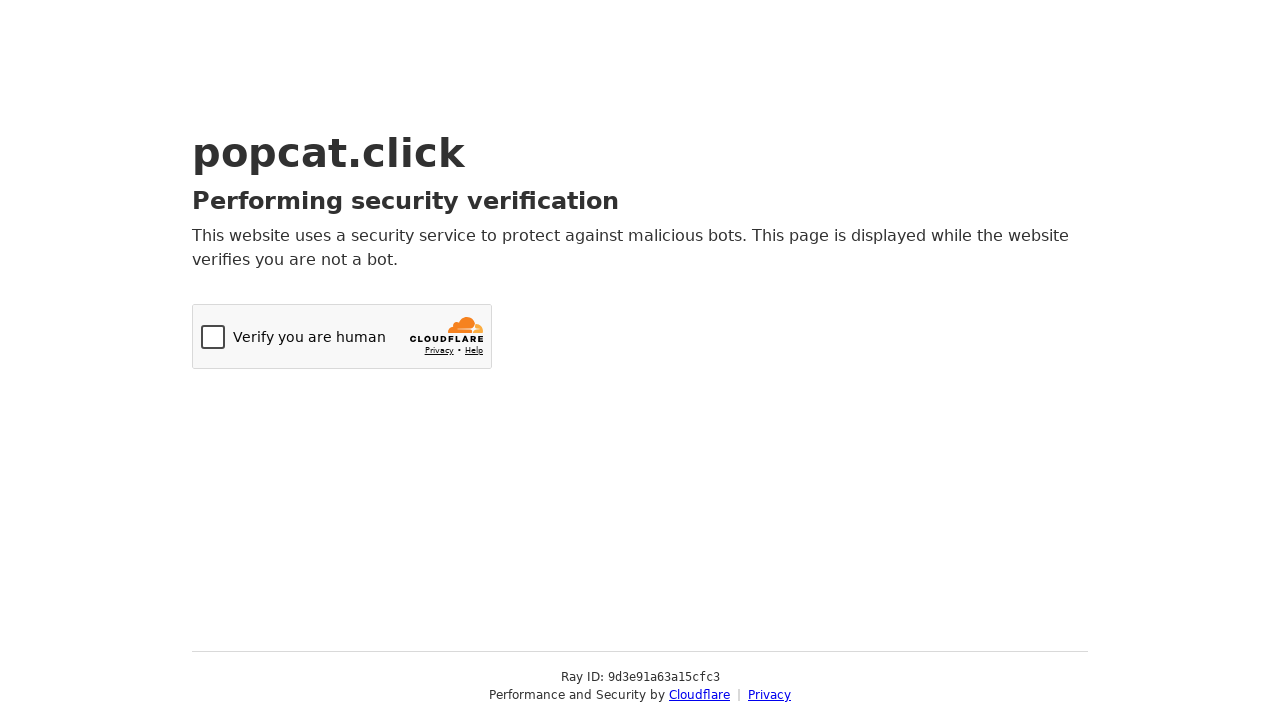

Sent keypress 't' to trigger pop action (iteration 9/100)
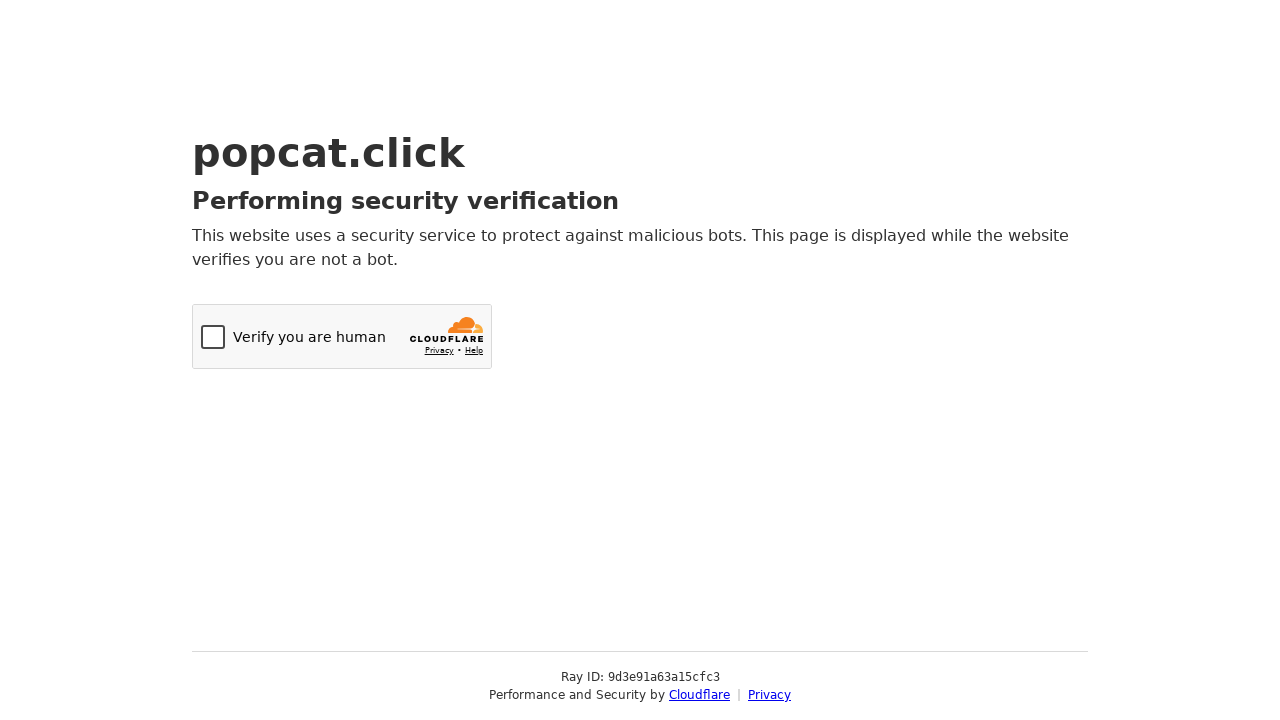

Sent keypress 't' to trigger pop action (iteration 10/100)
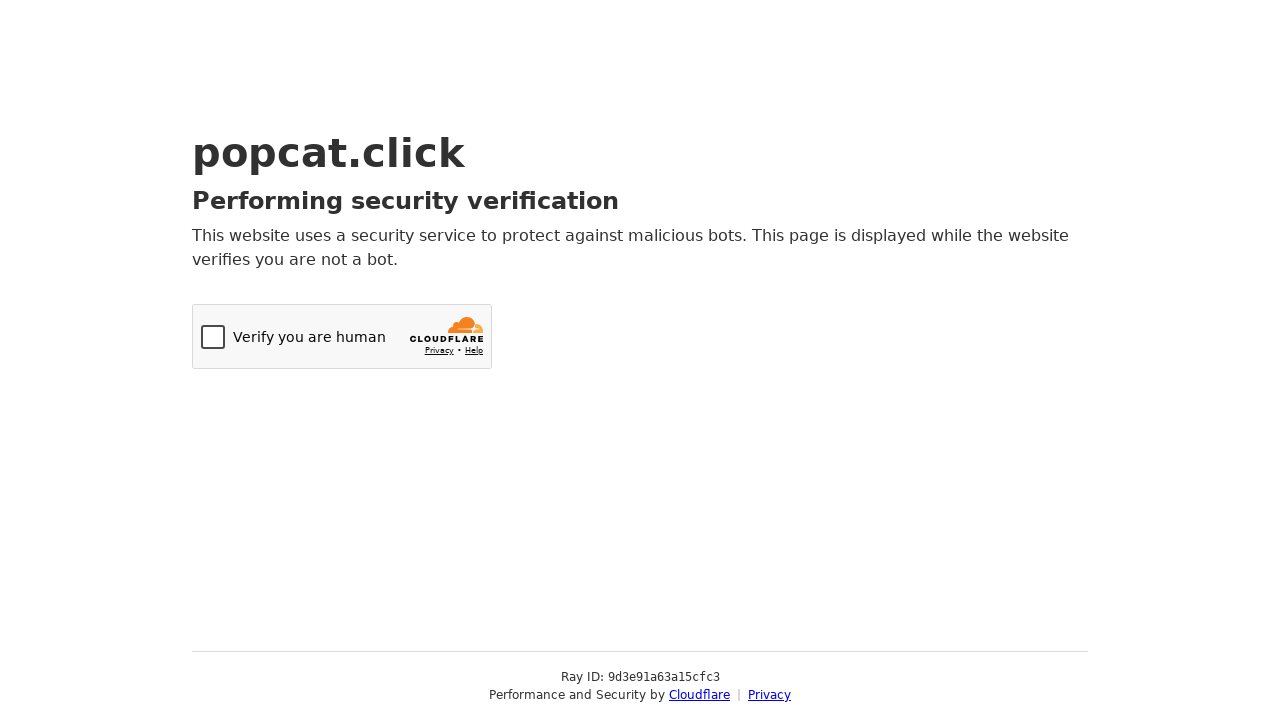

Sent keypress 't' to trigger pop action (iteration 11/100)
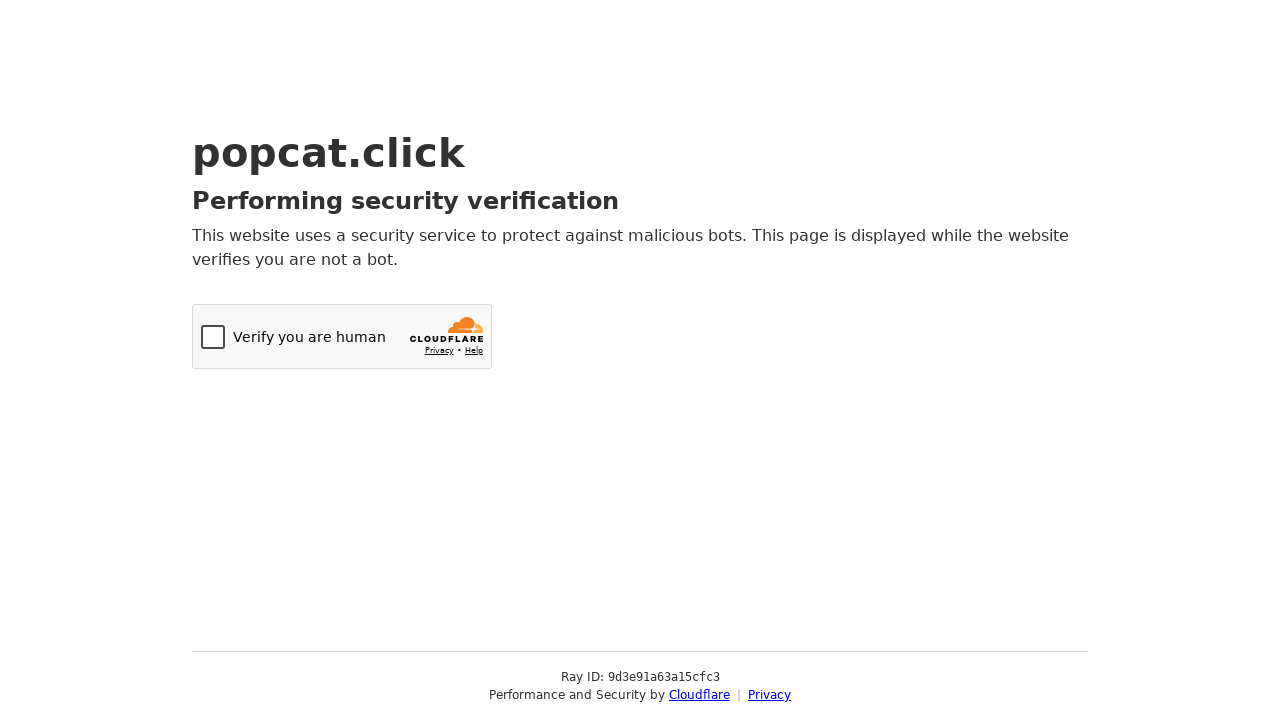

Sent keypress 't' to trigger pop action (iteration 12/100)
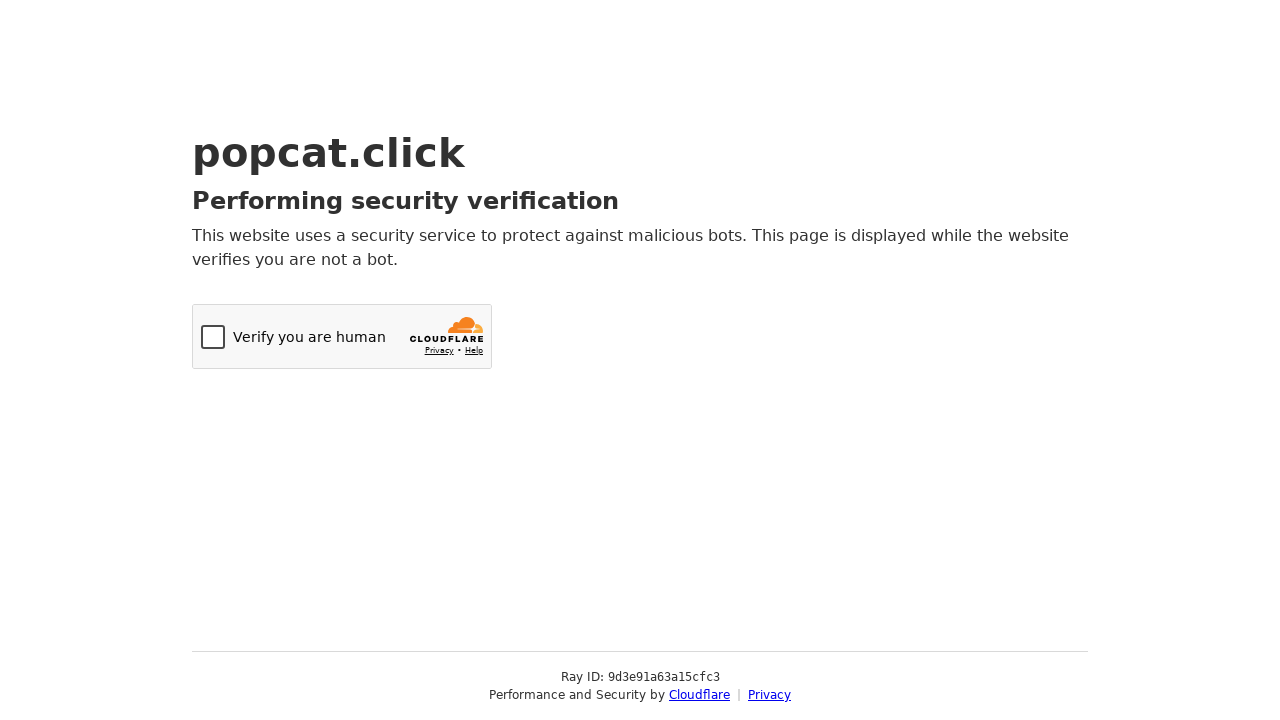

Sent keypress 't' to trigger pop action (iteration 13/100)
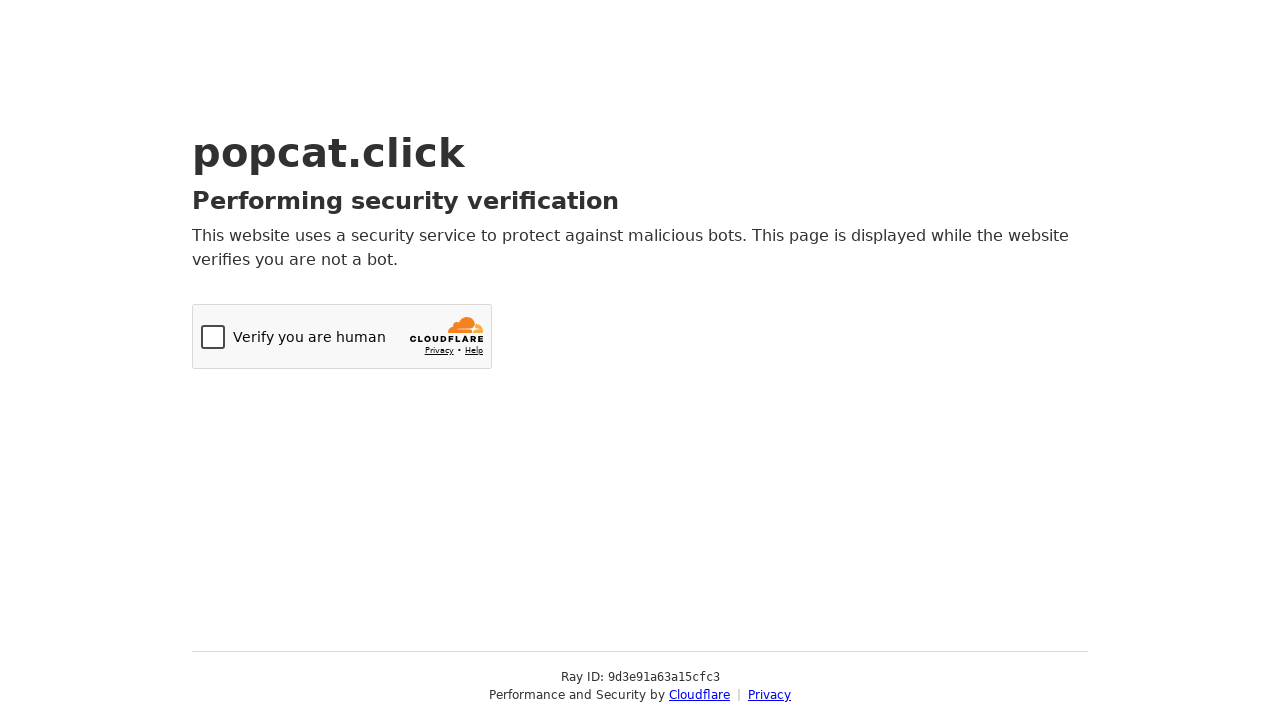

Sent keypress 't' to trigger pop action (iteration 14/100)
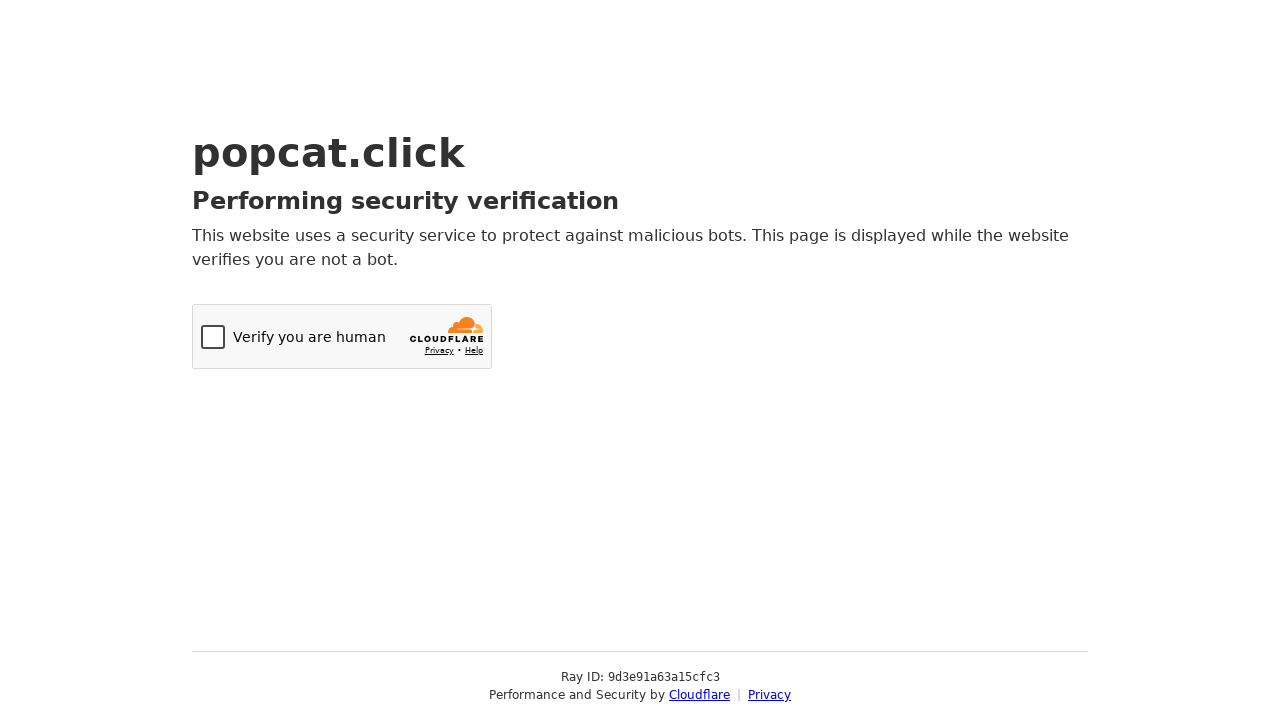

Sent keypress 't' to trigger pop action (iteration 15/100)
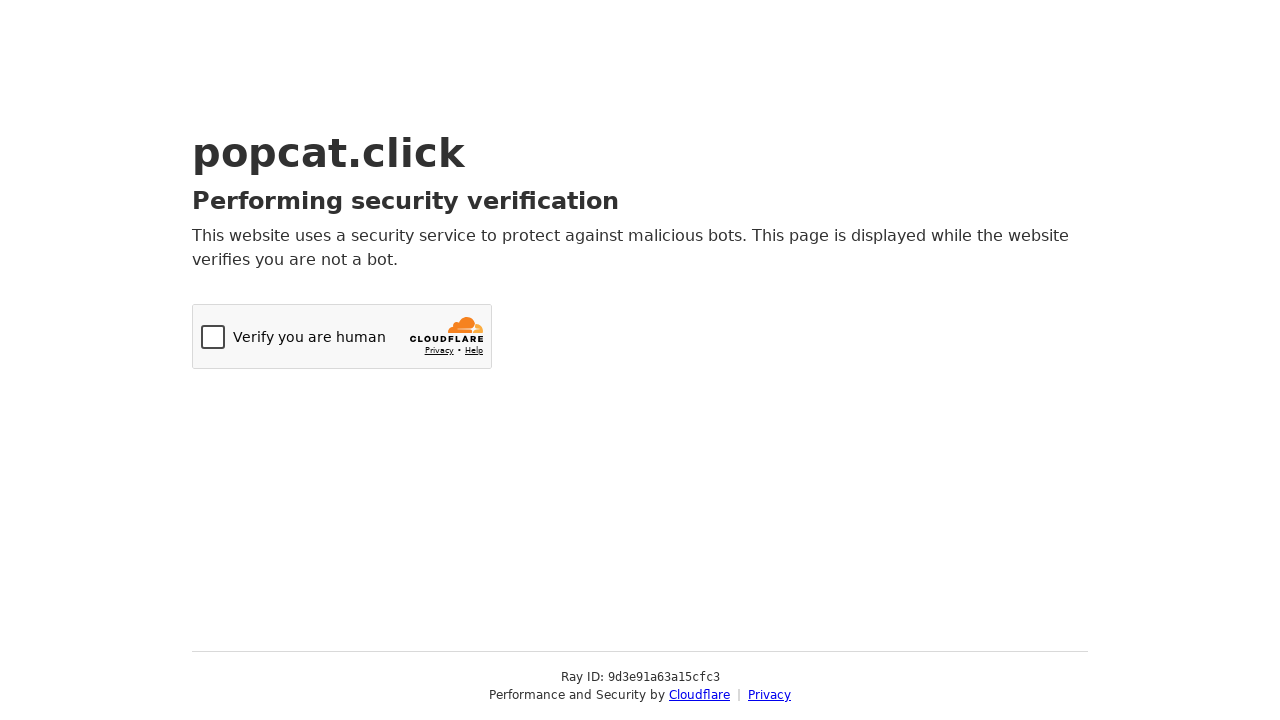

Sent keypress 't' to trigger pop action (iteration 16/100)
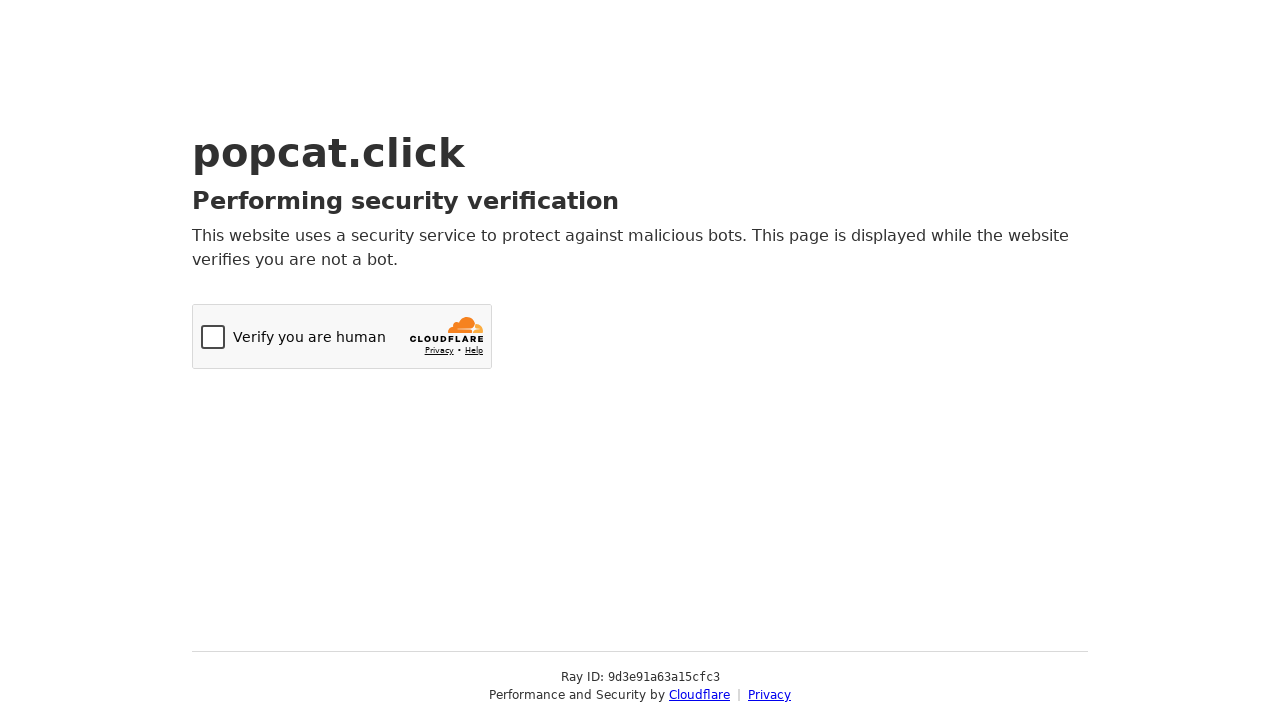

Sent keypress 't' to trigger pop action (iteration 17/100)
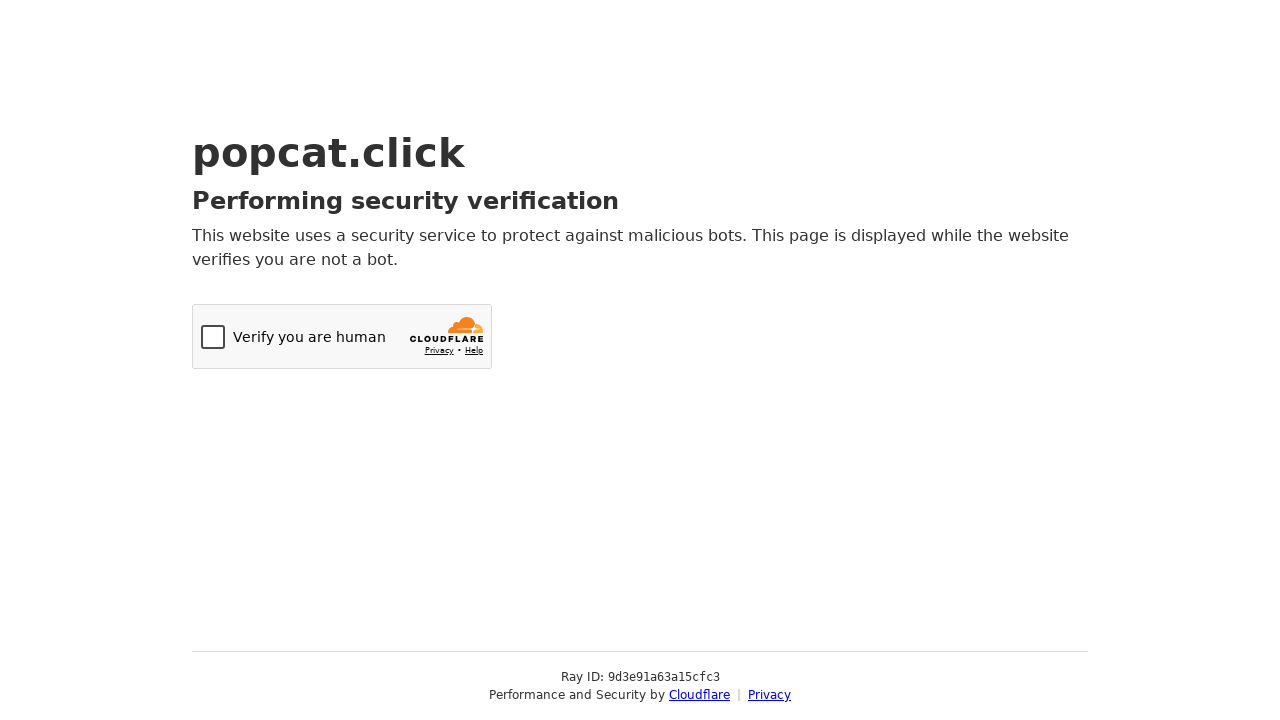

Sent keypress 't' to trigger pop action (iteration 18/100)
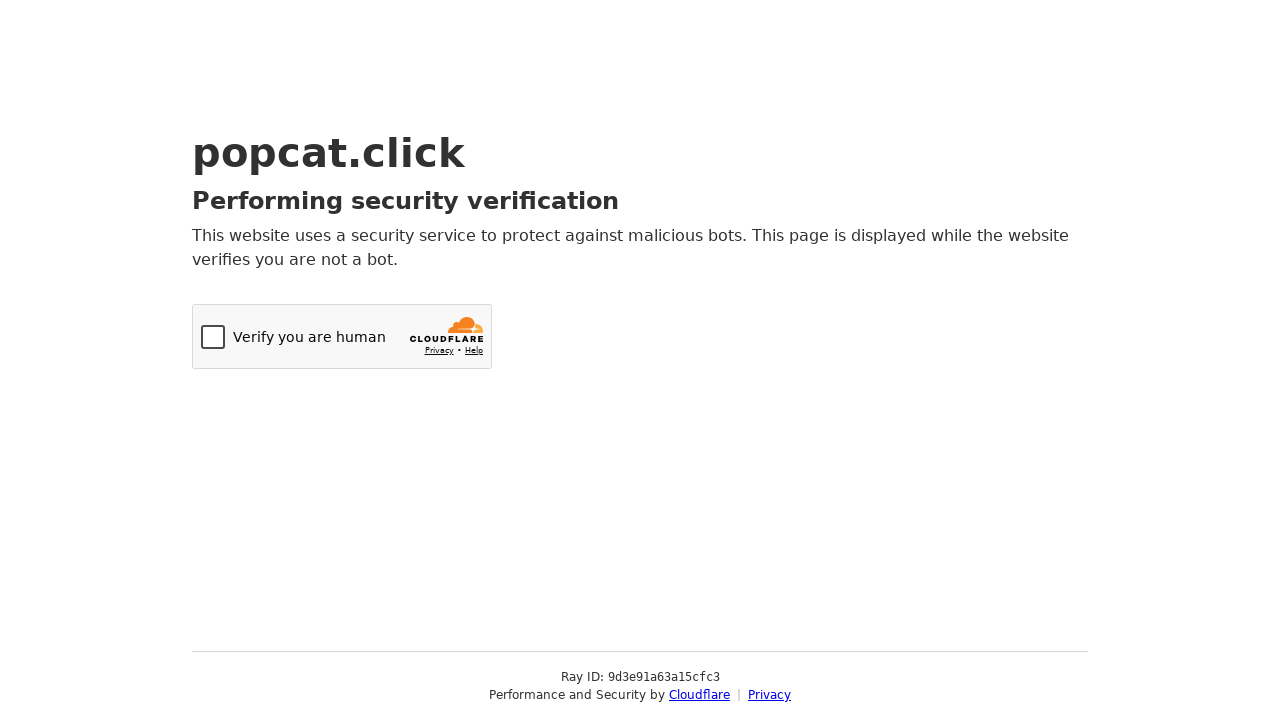

Sent keypress 't' to trigger pop action (iteration 19/100)
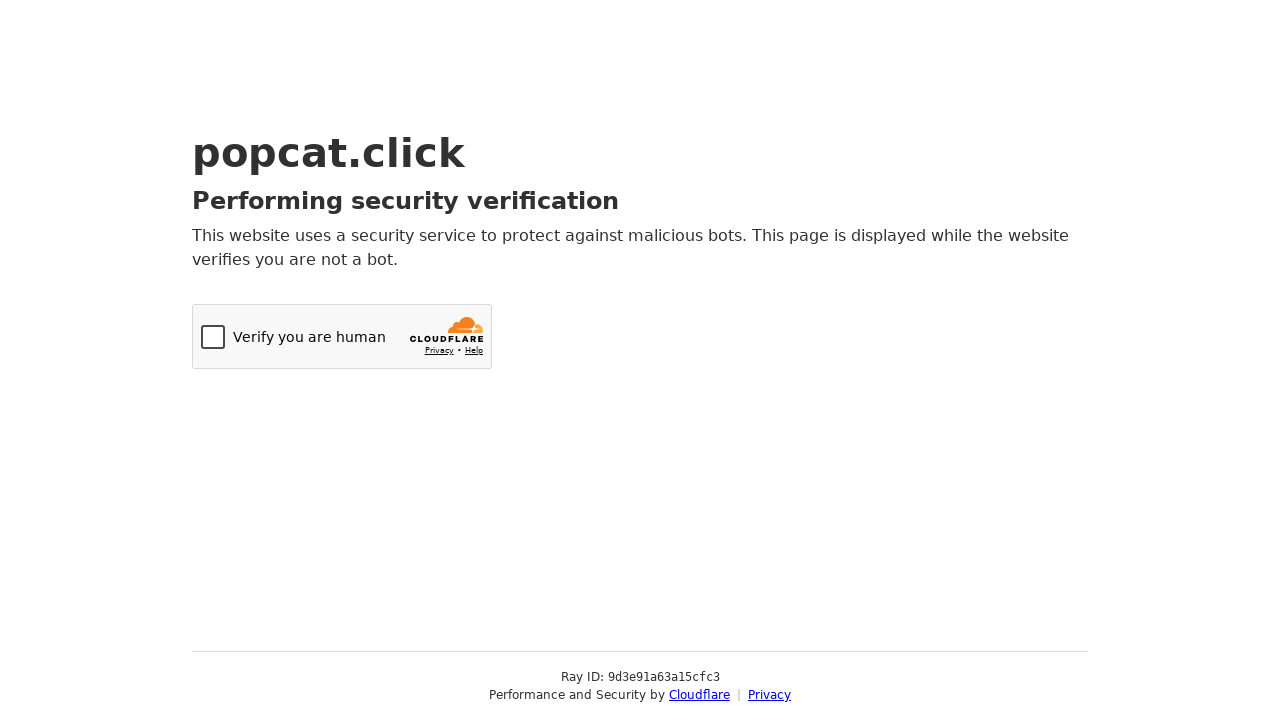

Sent keypress 't' to trigger pop action (iteration 20/100)
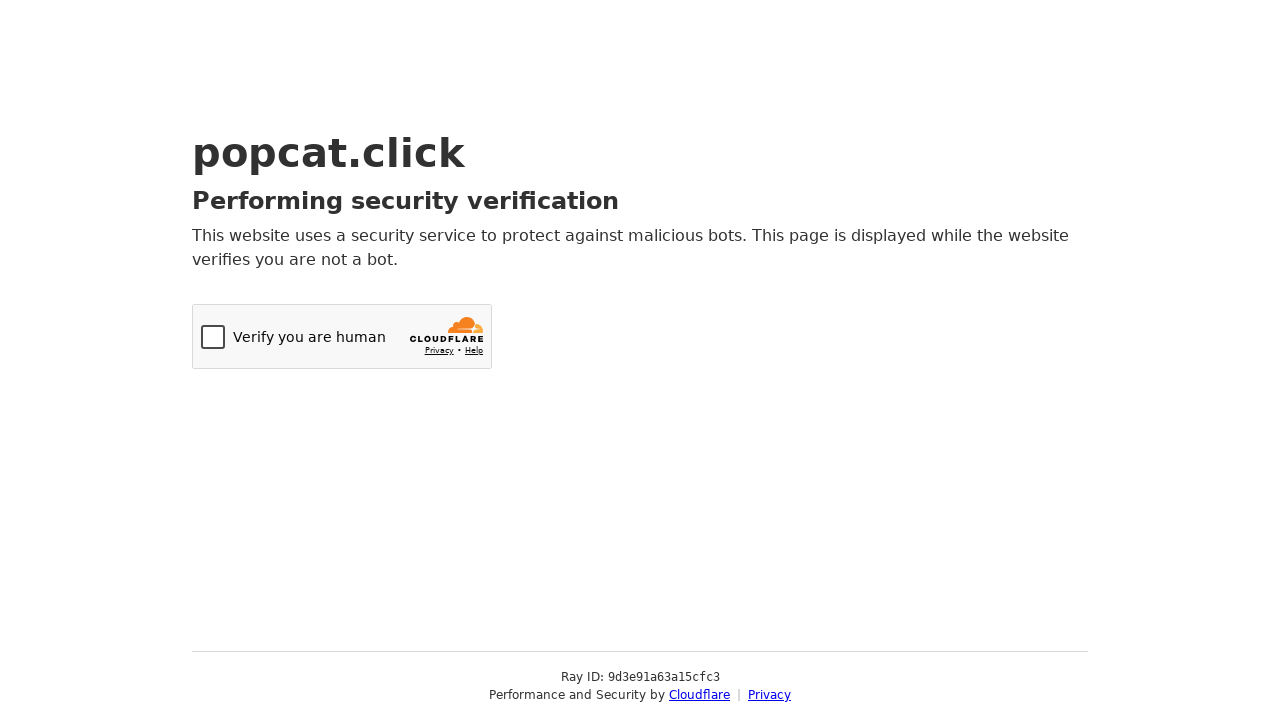

Sent keypress 't' to trigger pop action (iteration 21/100)
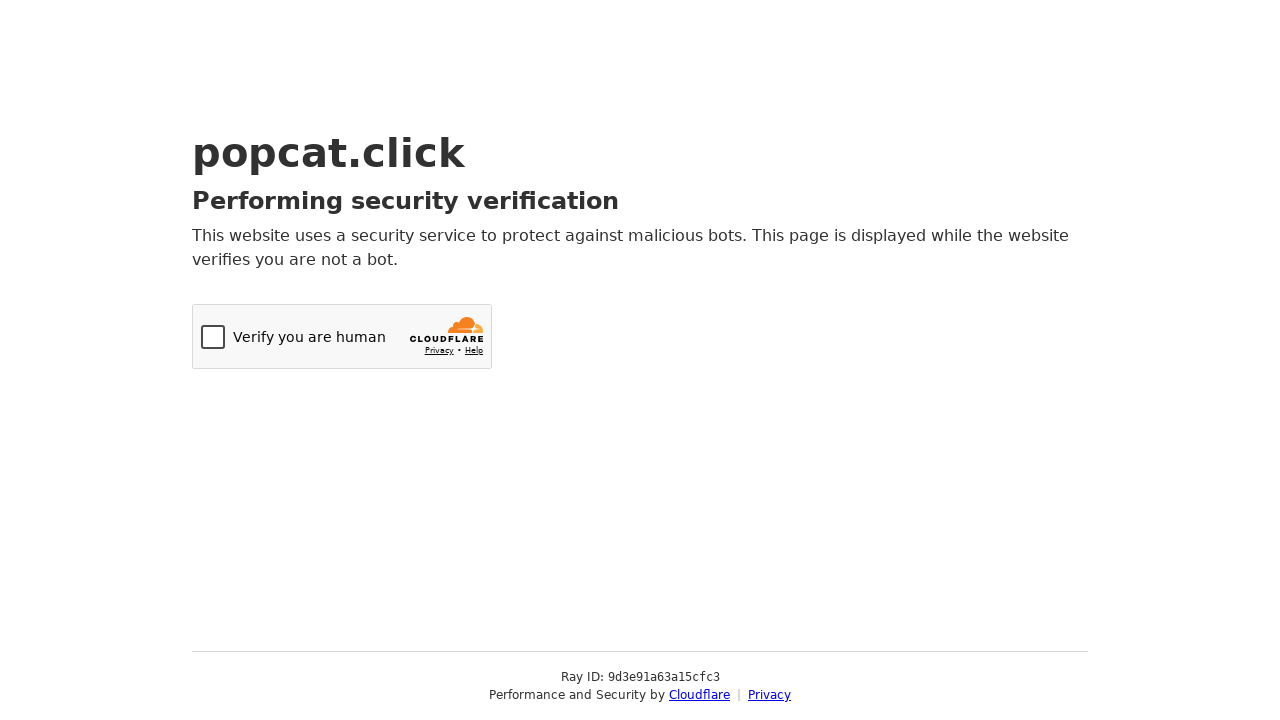

Sent keypress 't' to trigger pop action (iteration 22/100)
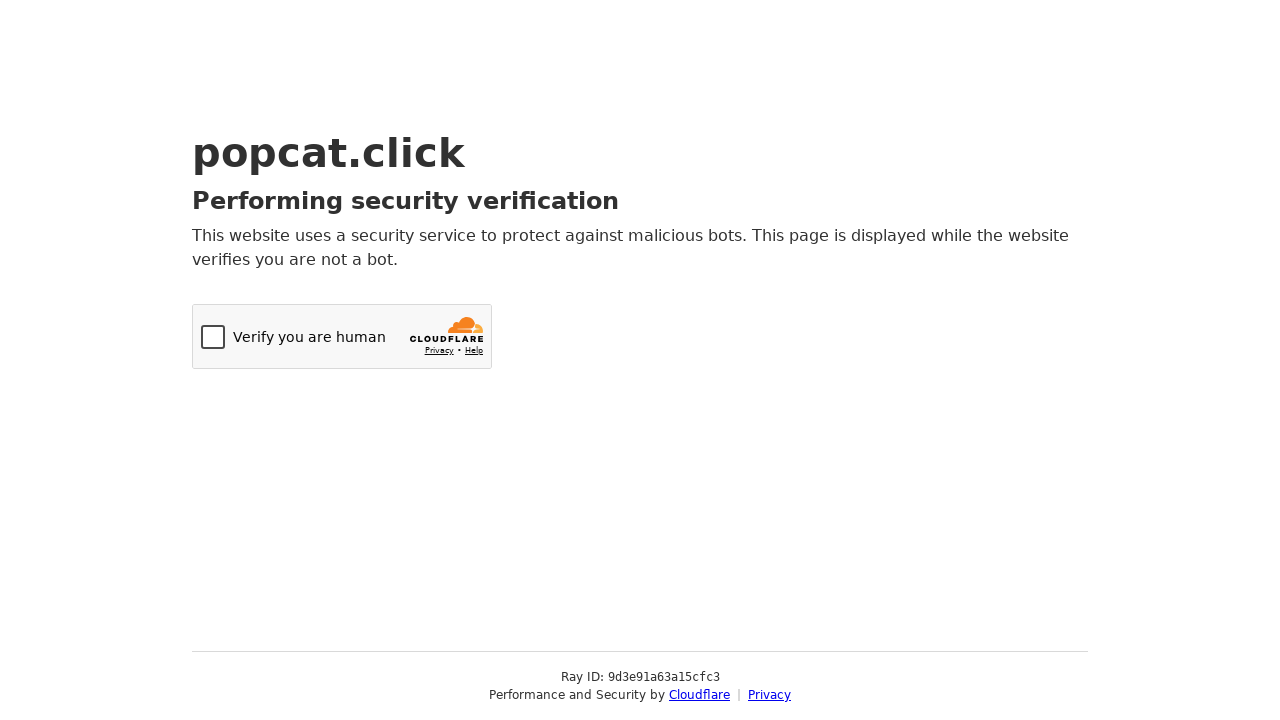

Sent keypress 't' to trigger pop action (iteration 23/100)
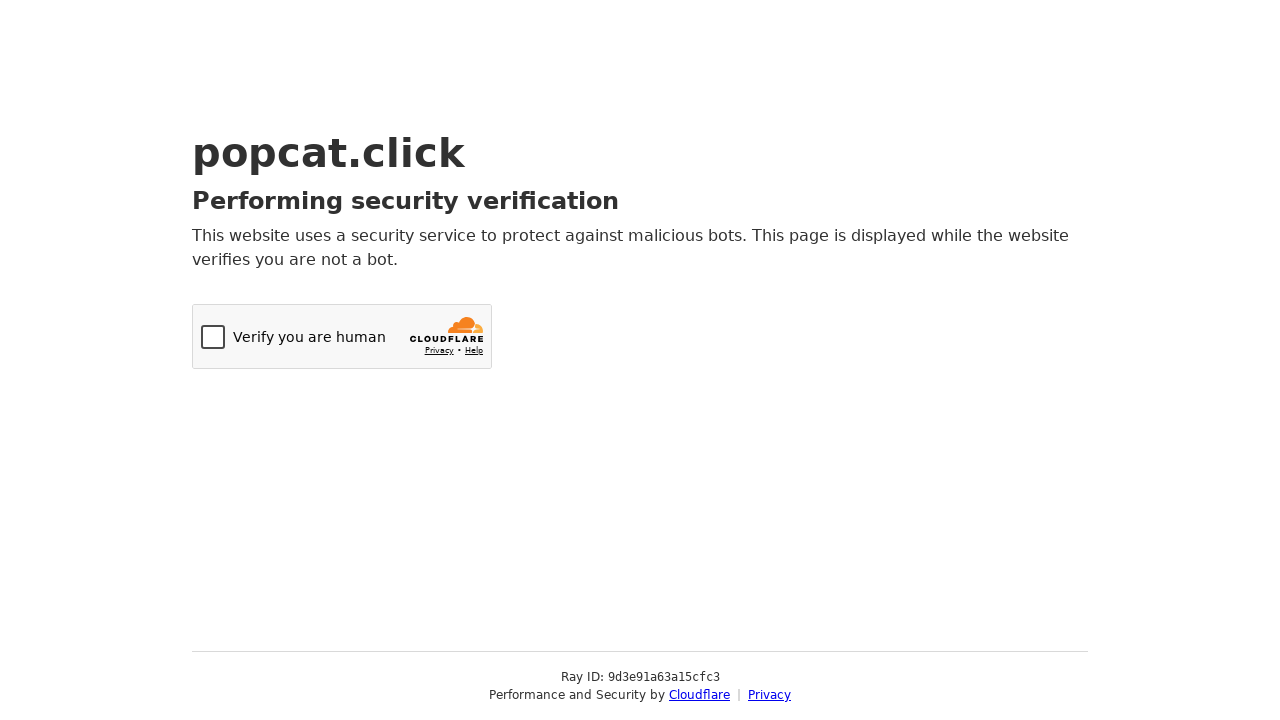

Sent keypress 't' to trigger pop action (iteration 24/100)
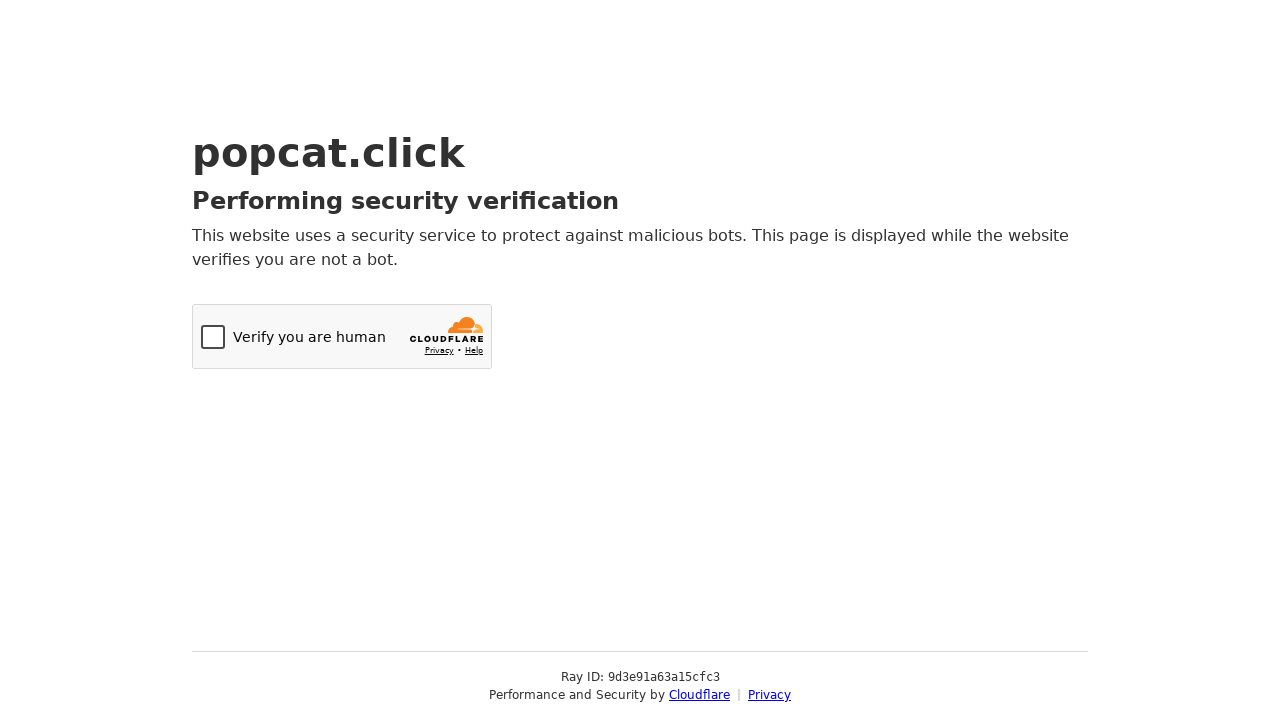

Sent keypress 't' to trigger pop action (iteration 25/100)
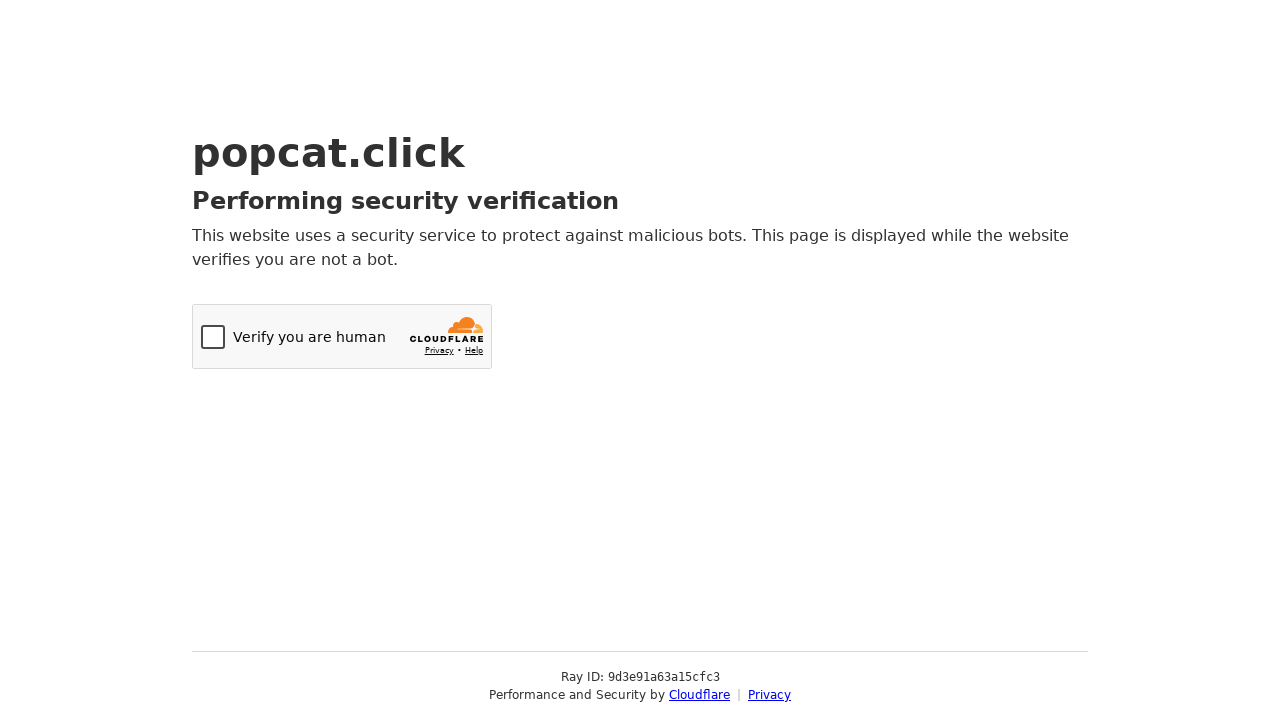

Sent keypress 't' to trigger pop action (iteration 26/100)
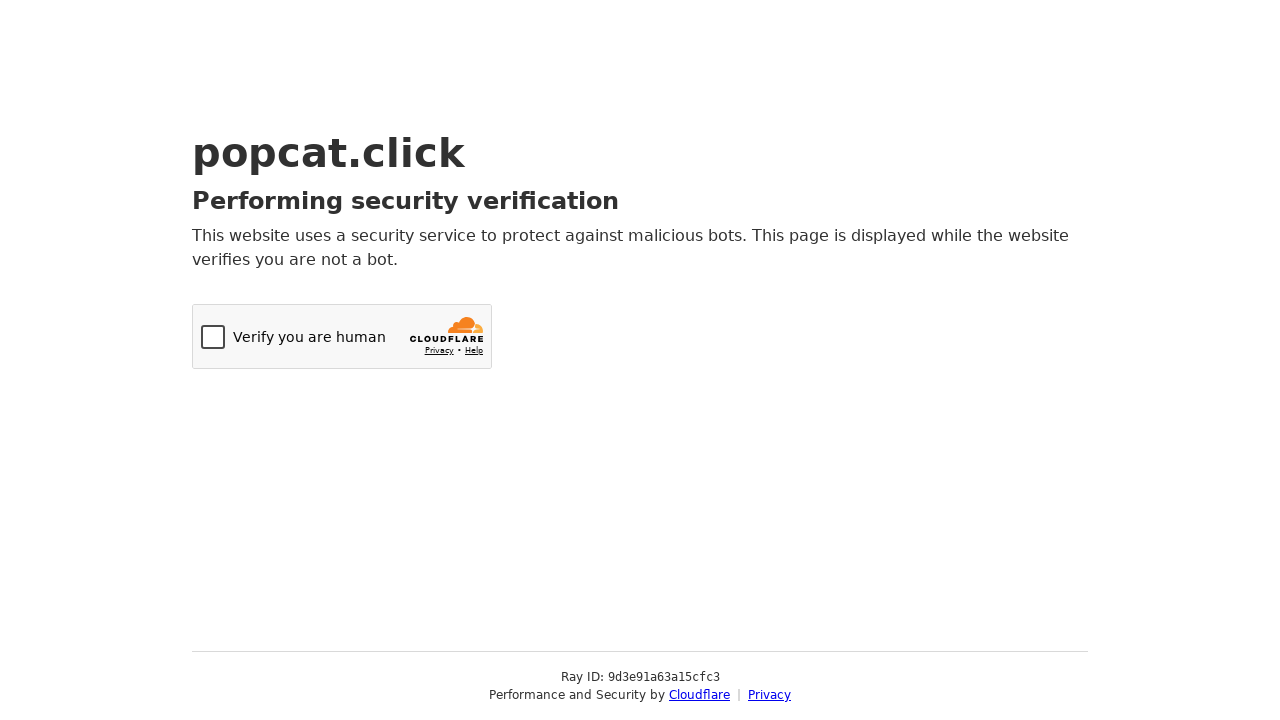

Sent keypress 't' to trigger pop action (iteration 27/100)
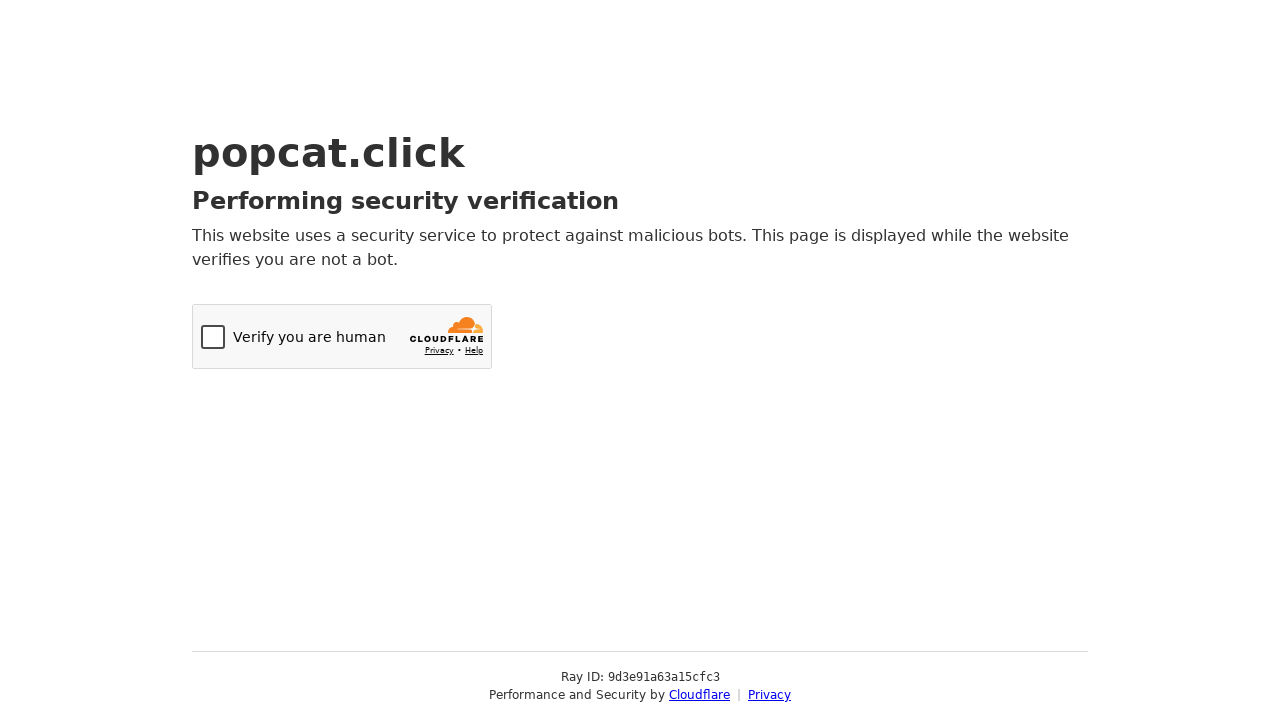

Sent keypress 't' to trigger pop action (iteration 28/100)
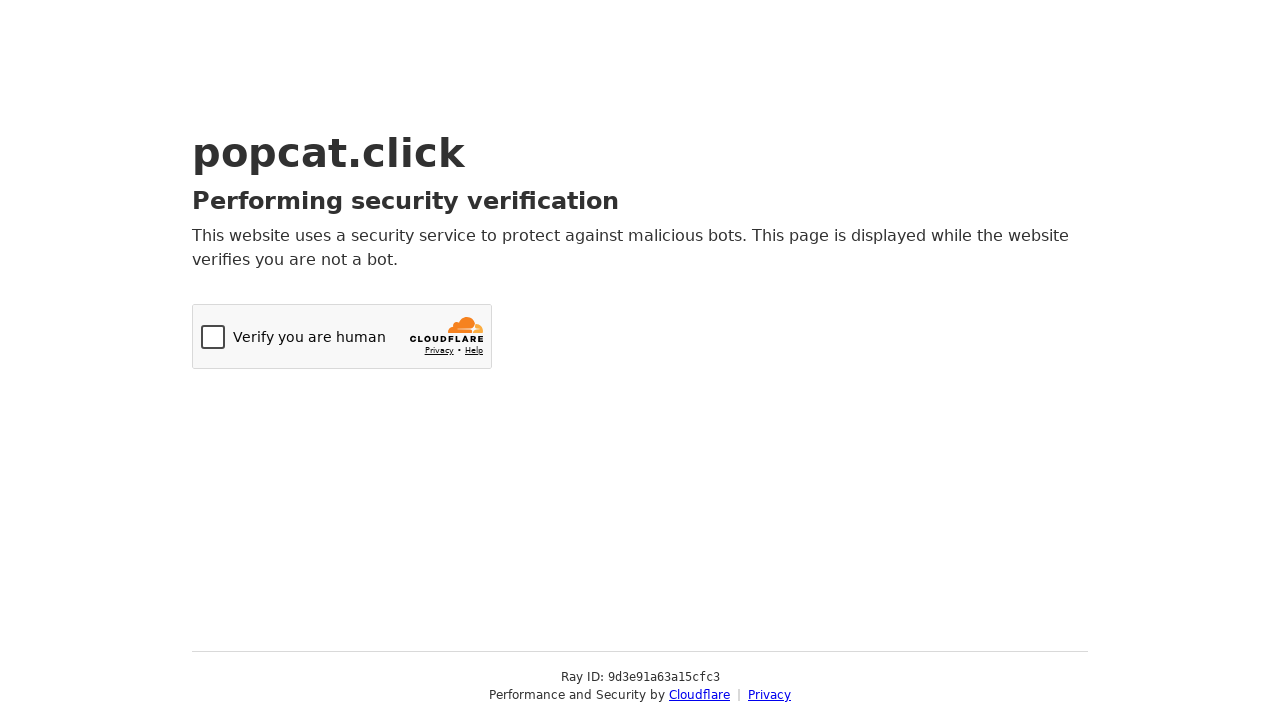

Sent keypress 't' to trigger pop action (iteration 29/100)
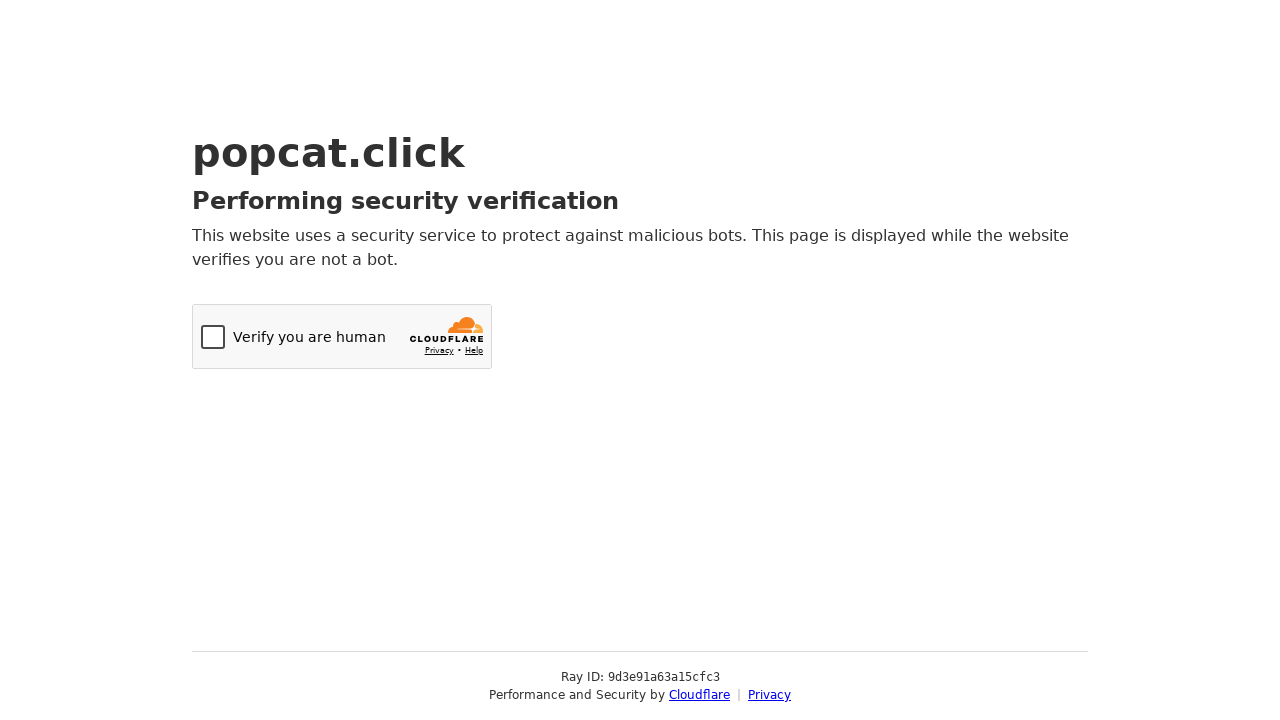

Sent keypress 't' to trigger pop action (iteration 30/100)
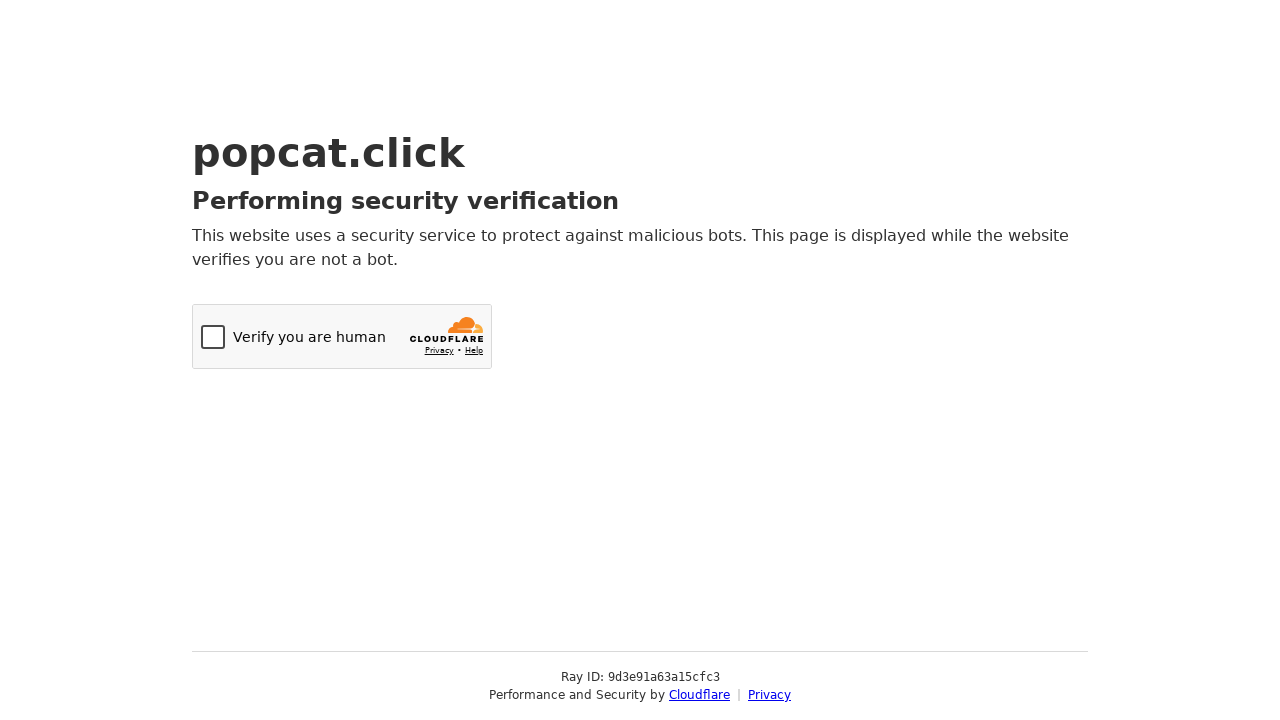

Sent keypress 't' to trigger pop action (iteration 31/100)
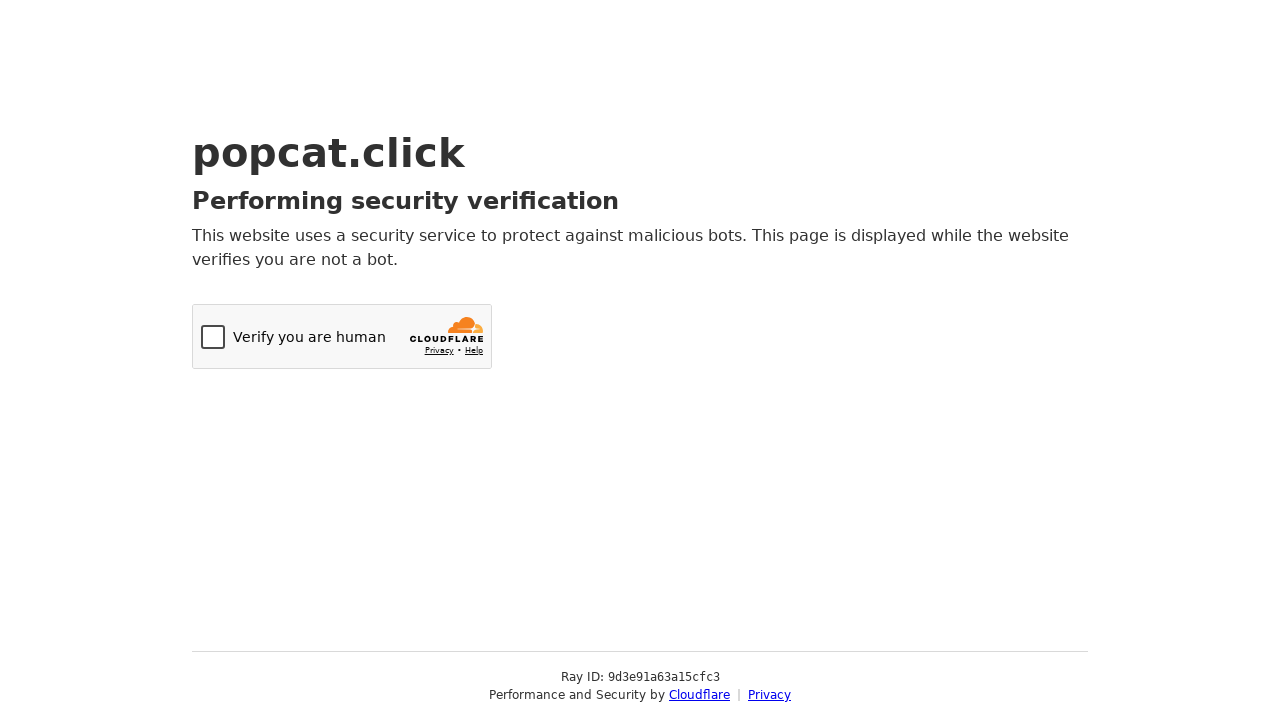

Sent keypress 't' to trigger pop action (iteration 32/100)
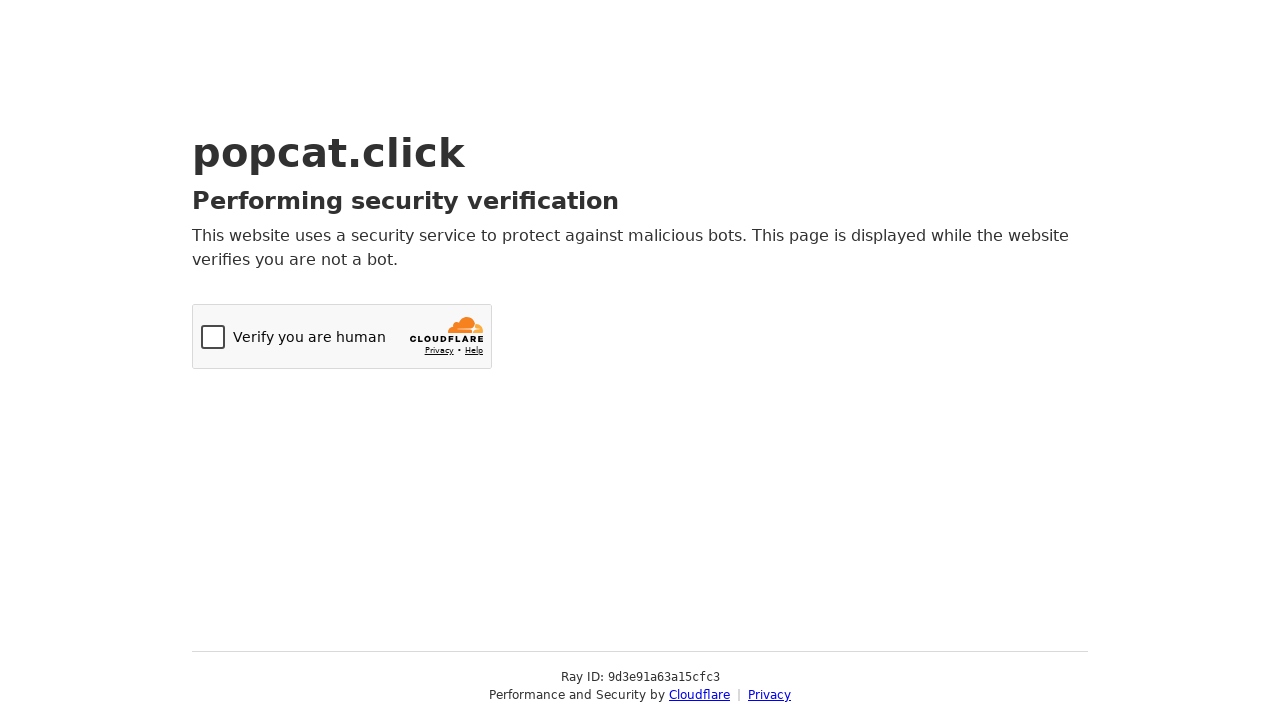

Sent keypress 't' to trigger pop action (iteration 33/100)
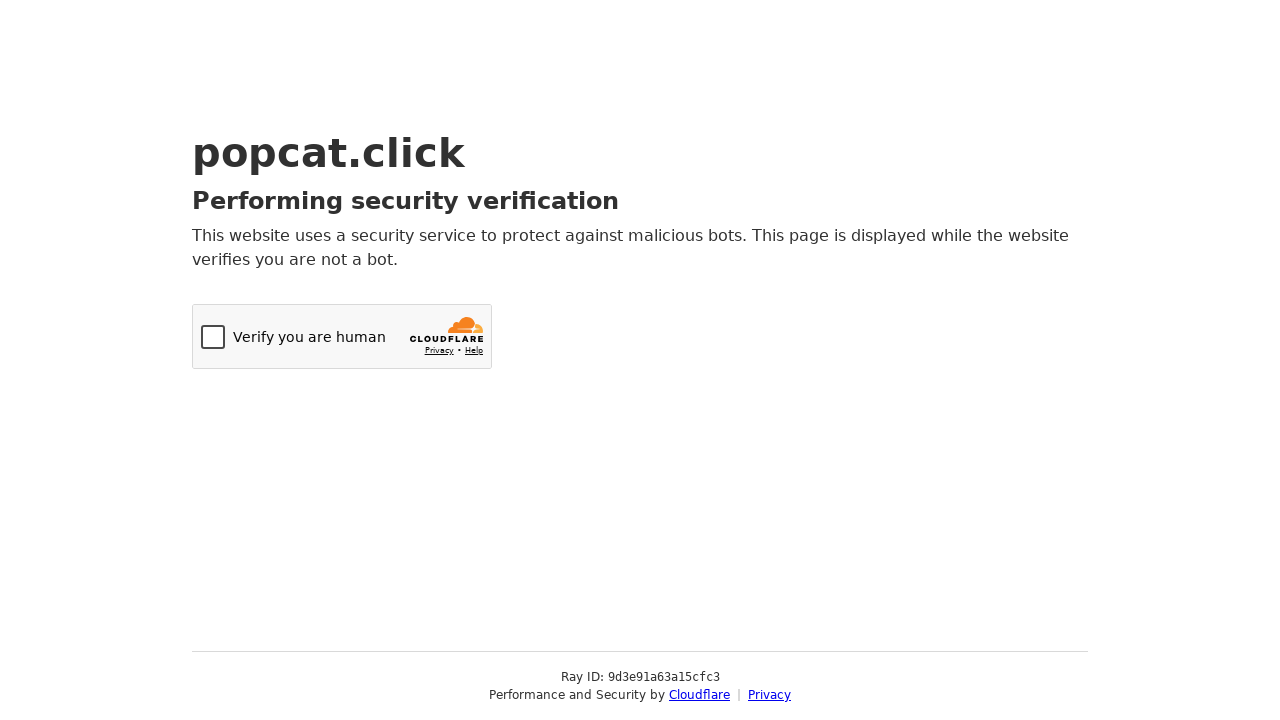

Sent keypress 't' to trigger pop action (iteration 34/100)
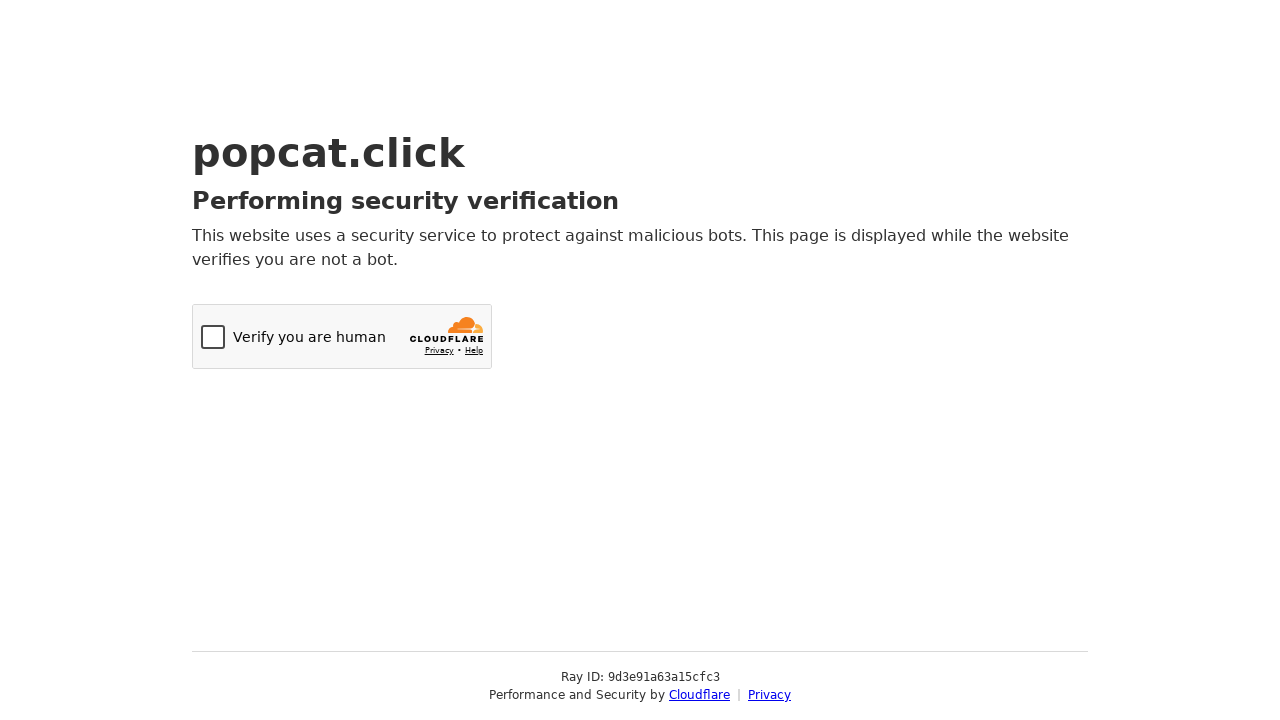

Sent keypress 't' to trigger pop action (iteration 35/100)
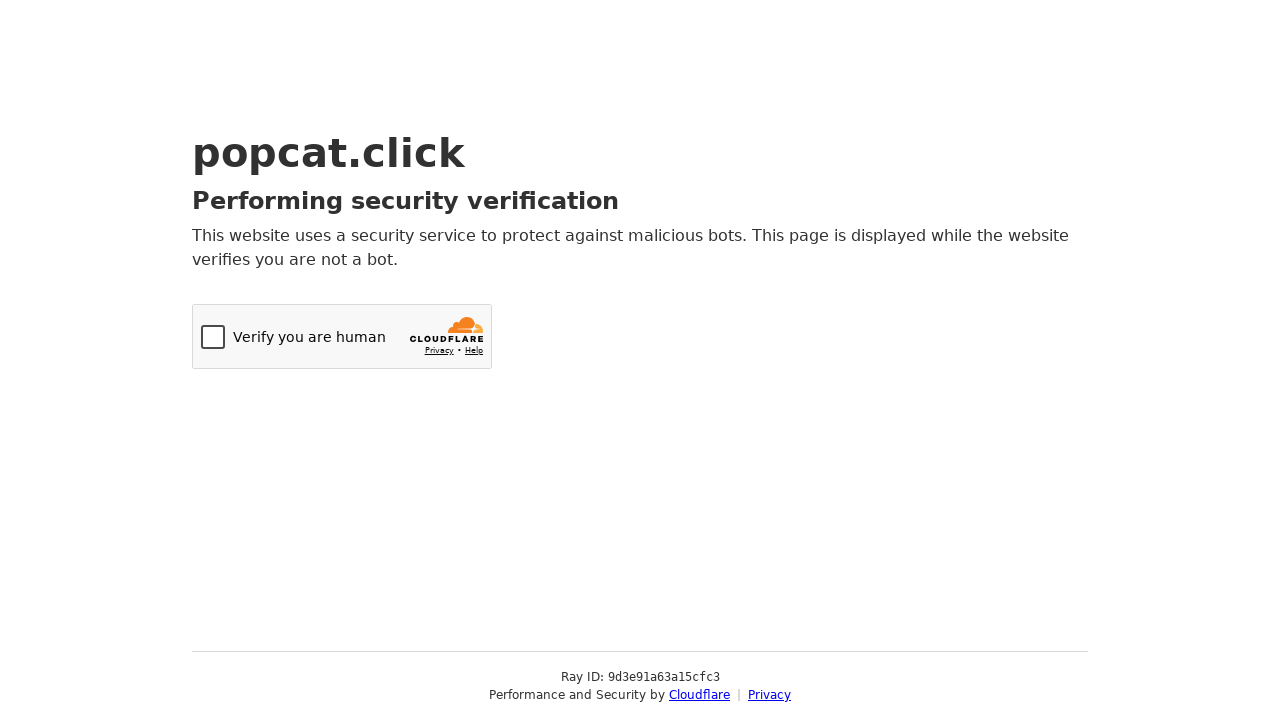

Sent keypress 't' to trigger pop action (iteration 36/100)
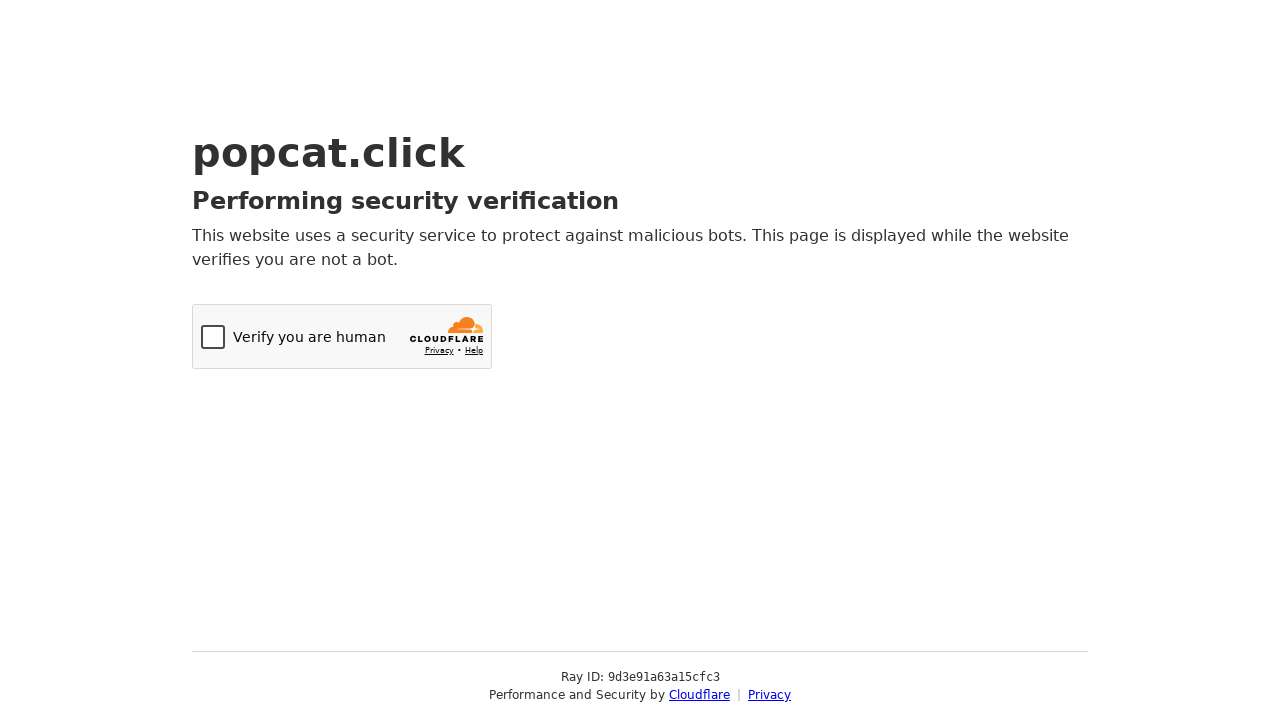

Sent keypress 't' to trigger pop action (iteration 37/100)
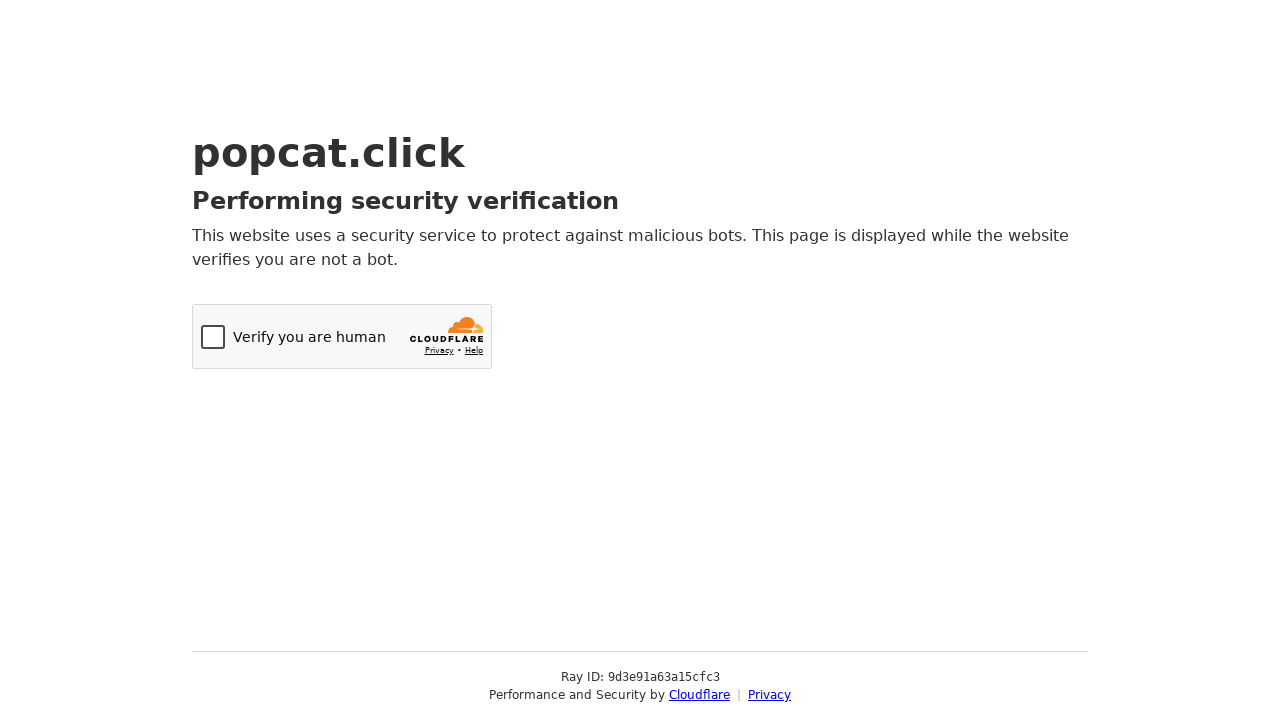

Sent keypress 't' to trigger pop action (iteration 38/100)
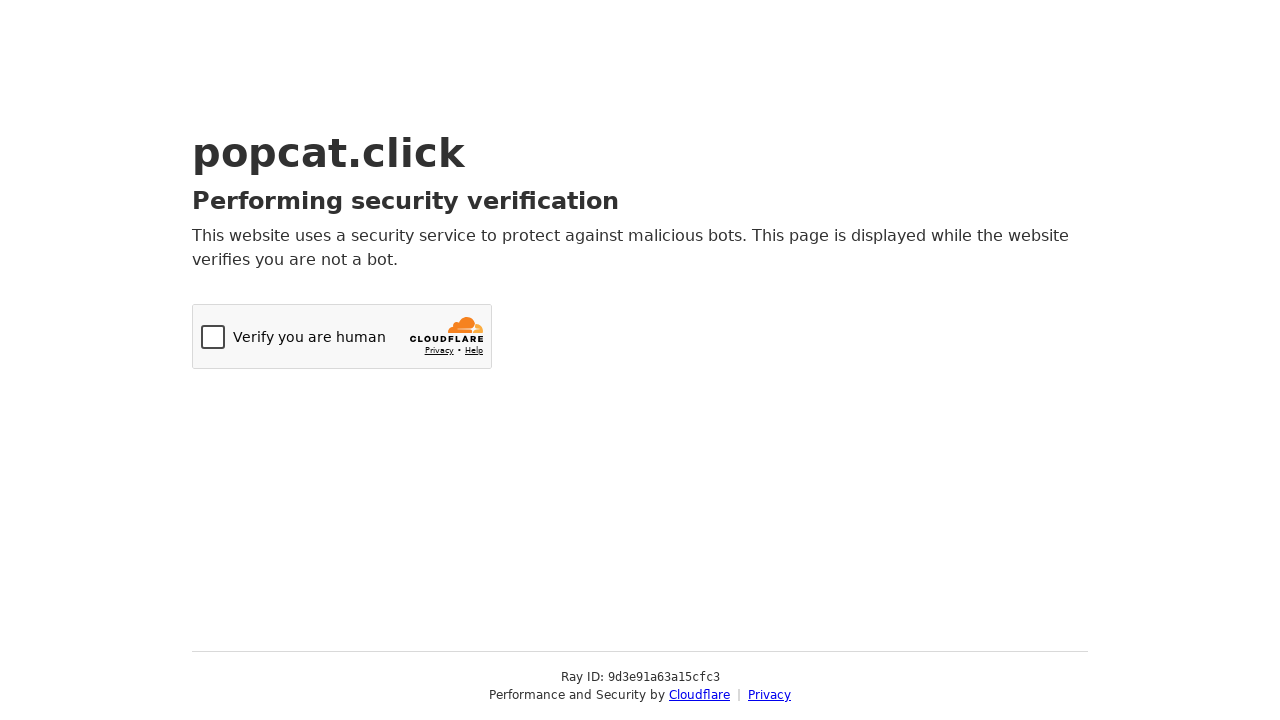

Sent keypress 't' to trigger pop action (iteration 39/100)
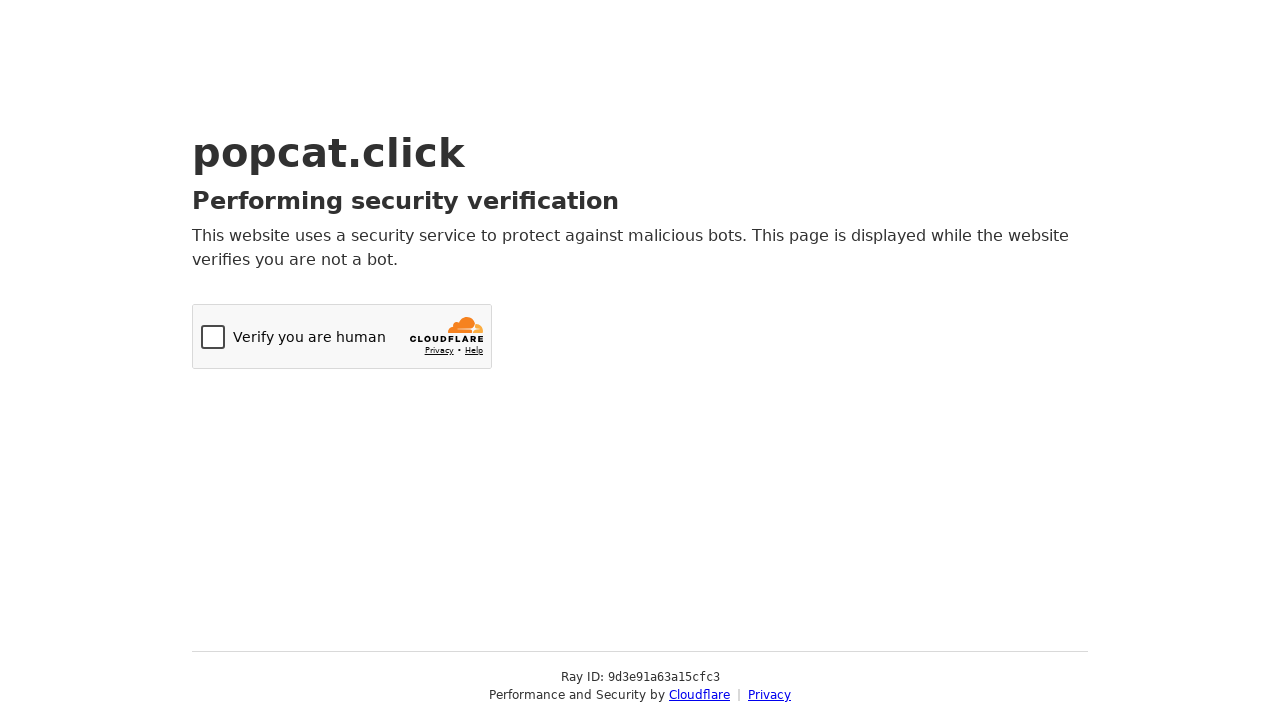

Sent keypress 't' to trigger pop action (iteration 40/100)
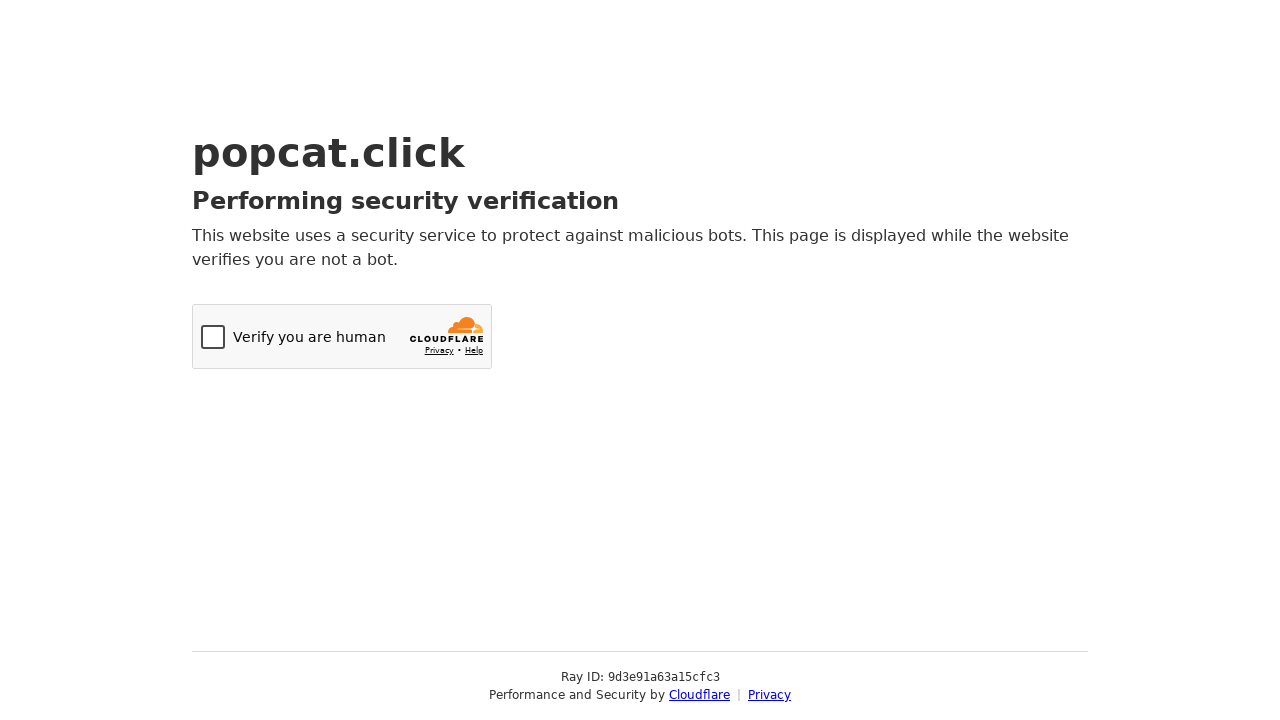

Sent keypress 't' to trigger pop action (iteration 41/100)
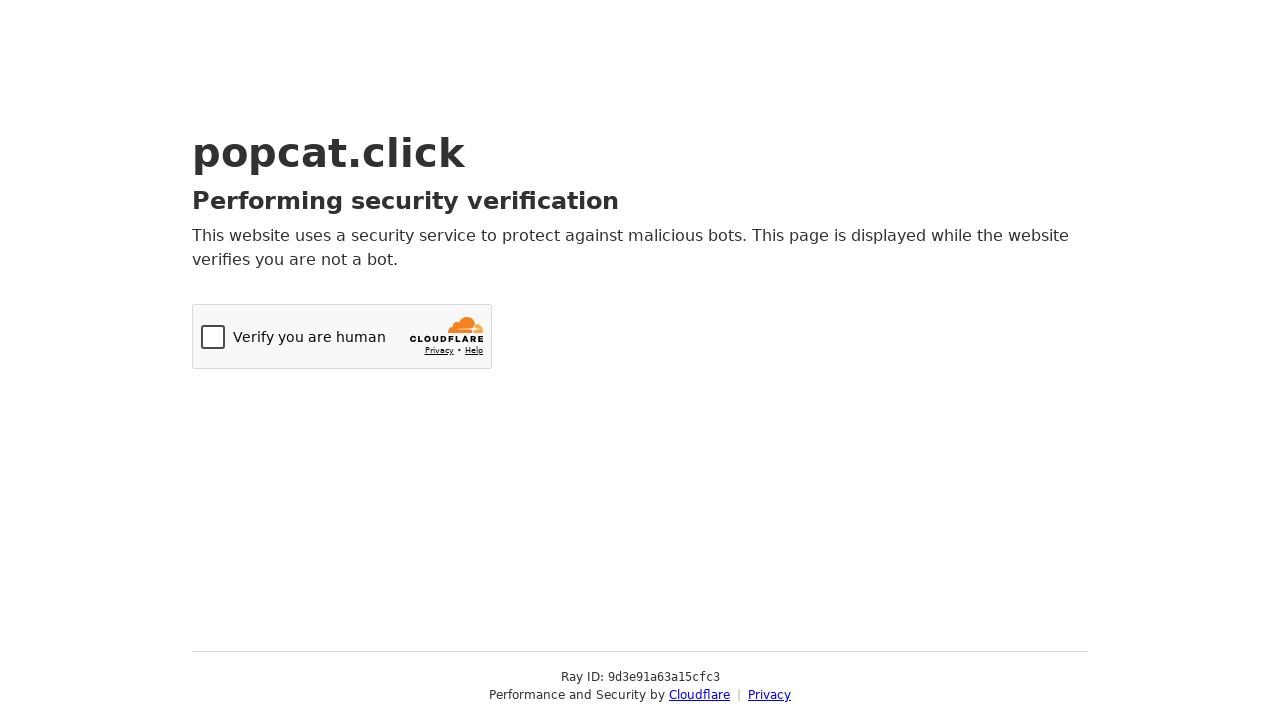

Sent keypress 't' to trigger pop action (iteration 42/100)
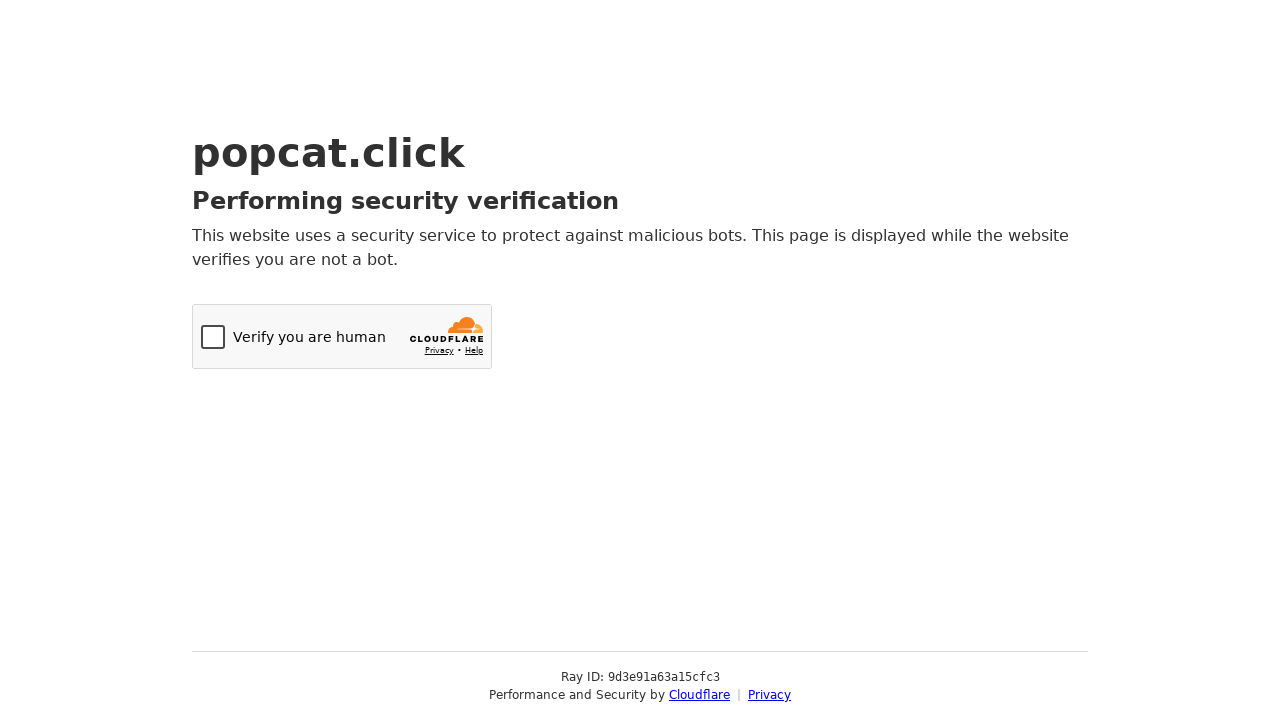

Sent keypress 't' to trigger pop action (iteration 43/100)
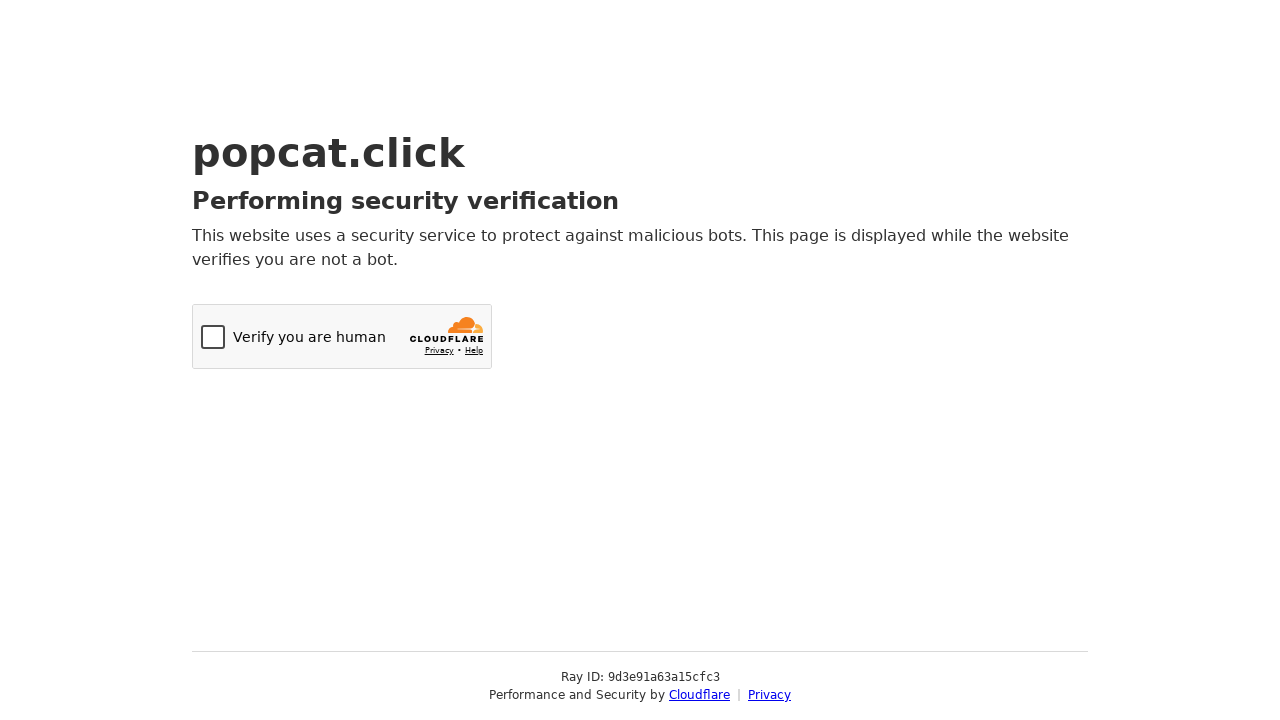

Sent keypress 't' to trigger pop action (iteration 44/100)
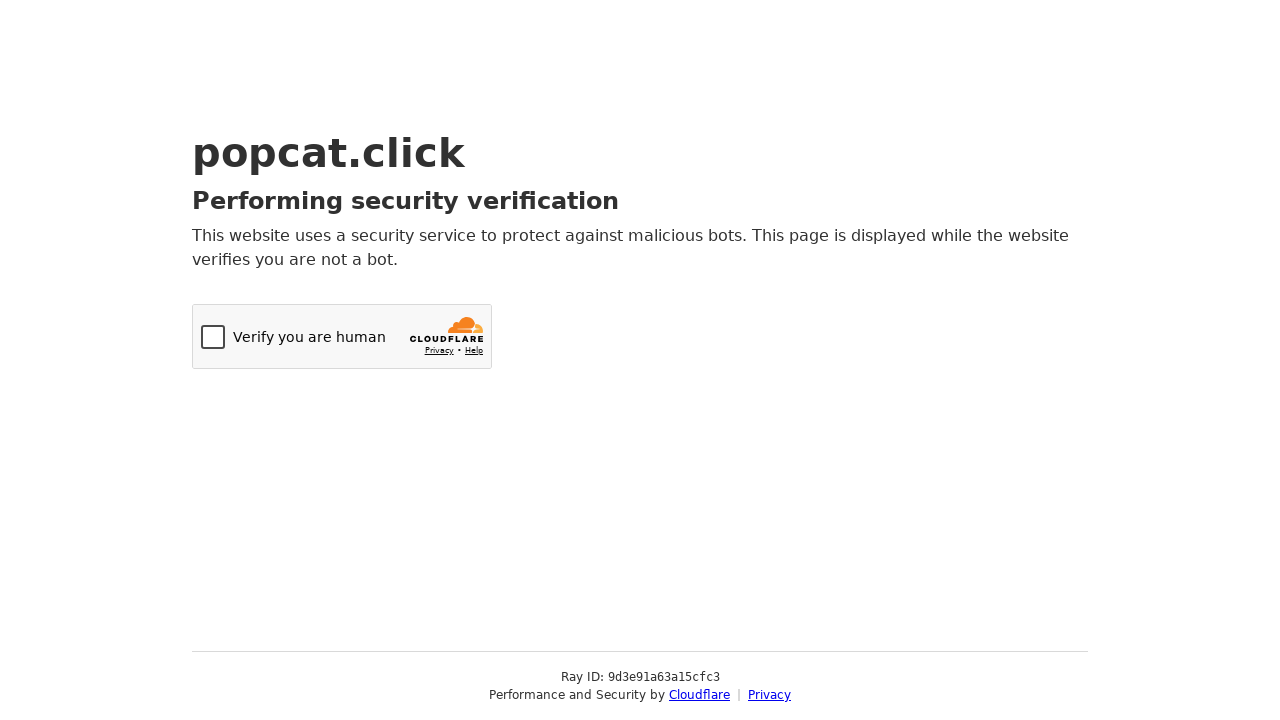

Sent keypress 't' to trigger pop action (iteration 45/100)
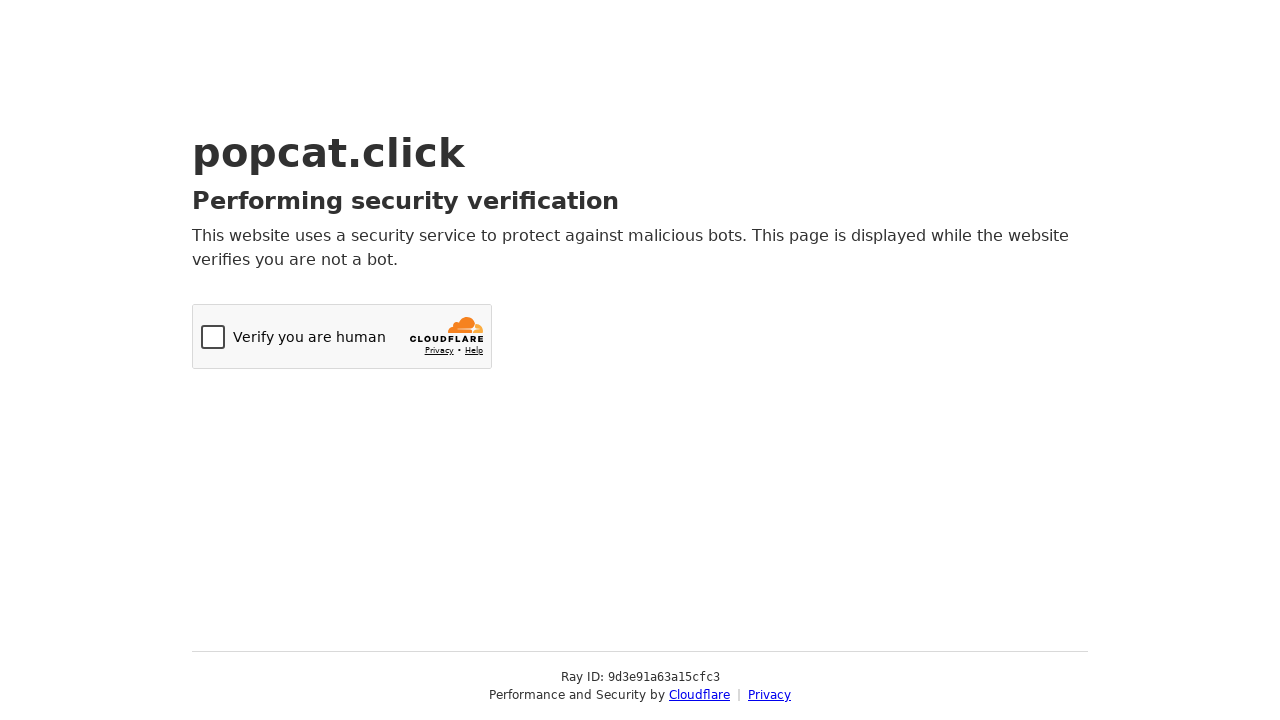

Sent keypress 't' to trigger pop action (iteration 46/100)
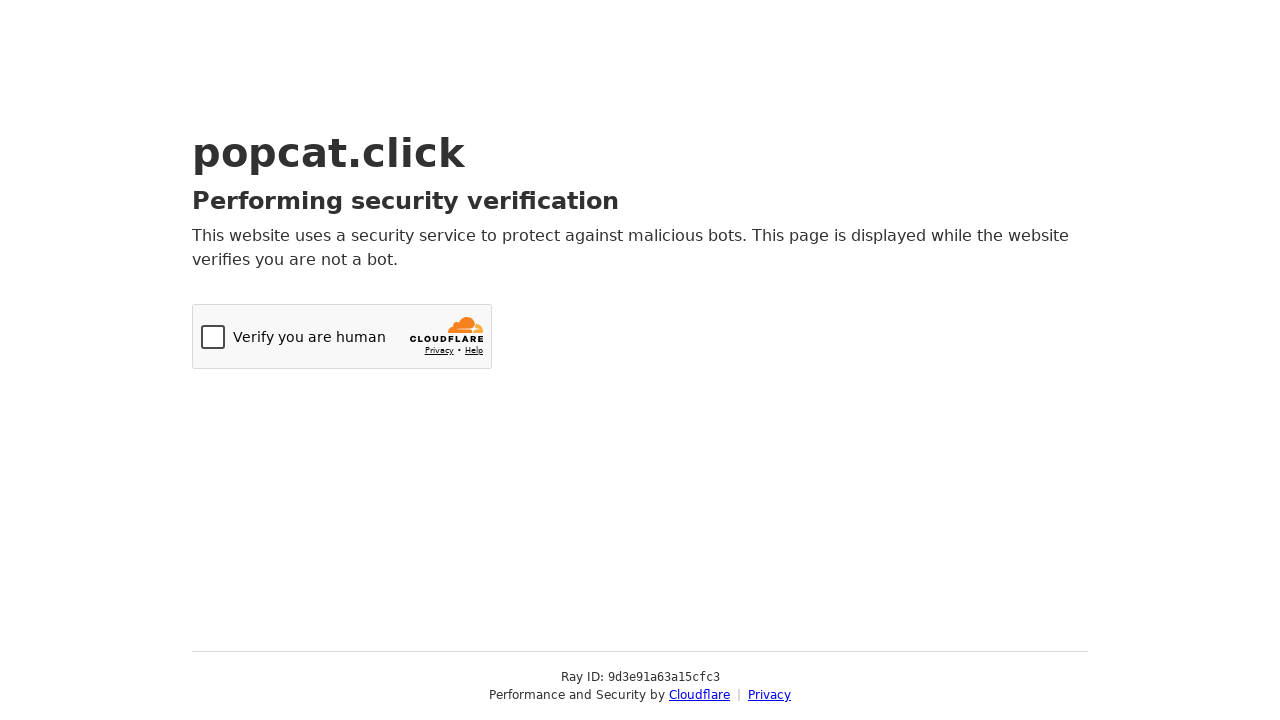

Sent keypress 't' to trigger pop action (iteration 47/100)
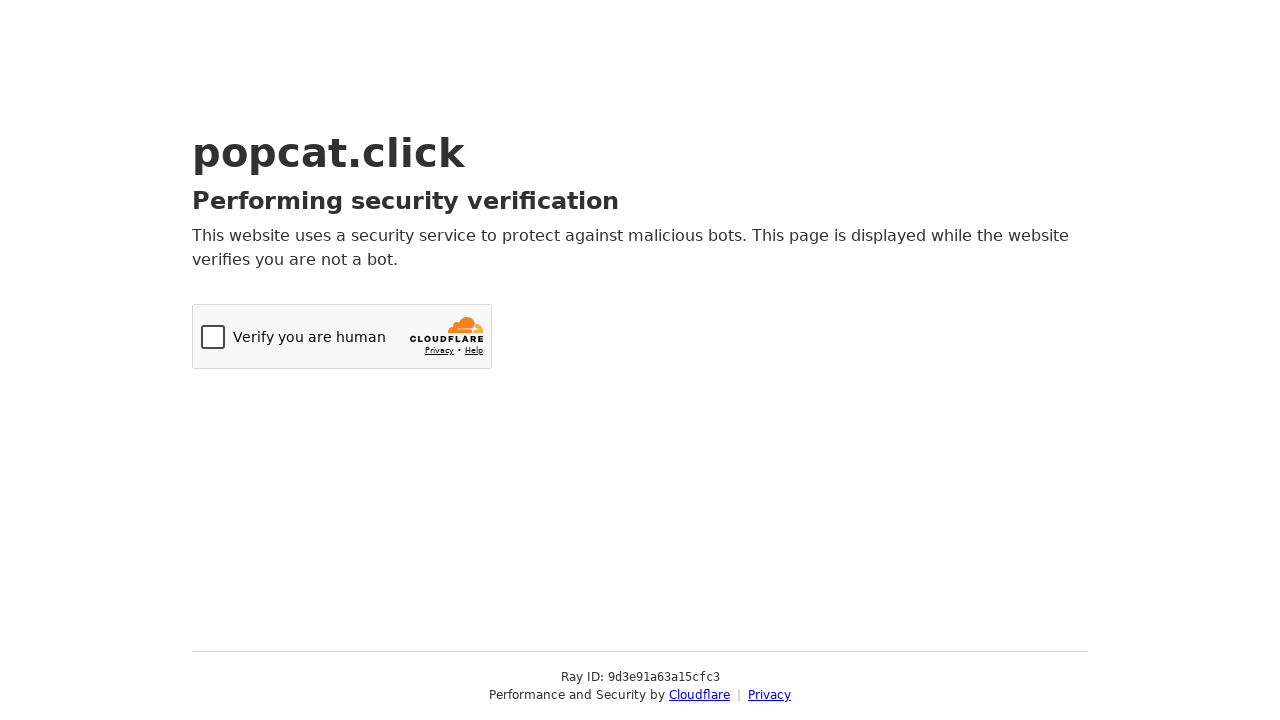

Sent keypress 't' to trigger pop action (iteration 48/100)
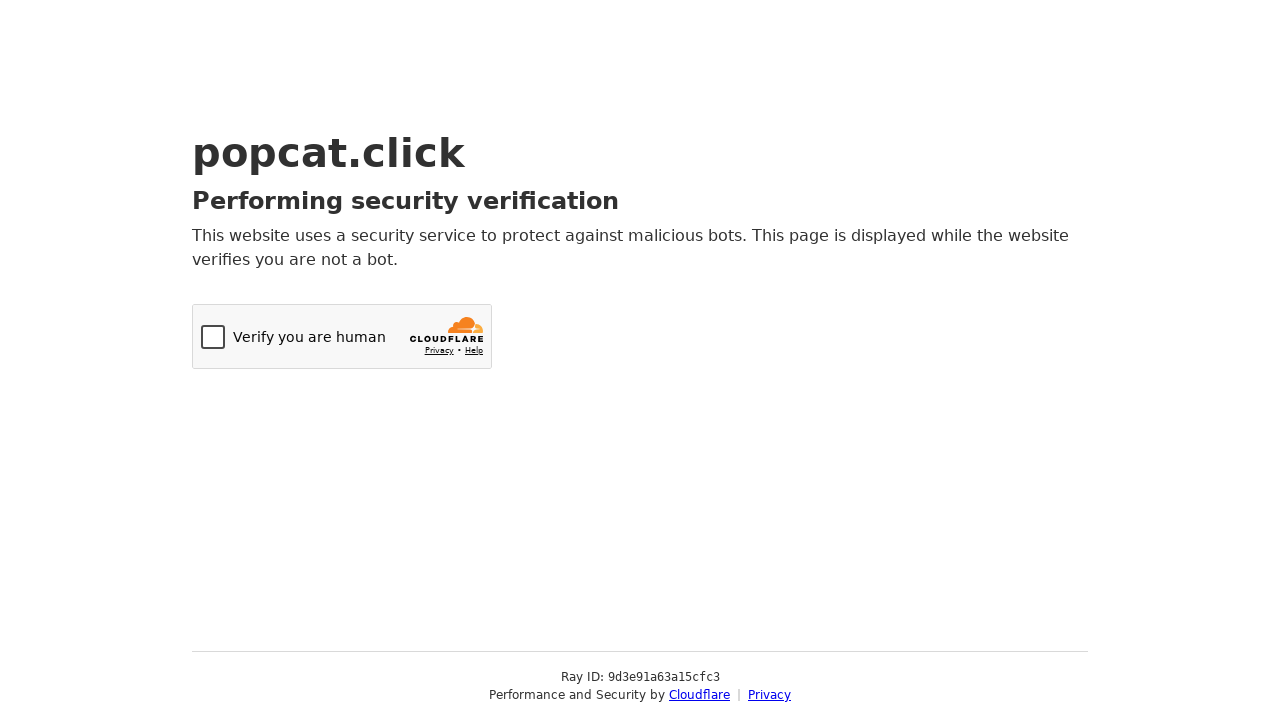

Sent keypress 't' to trigger pop action (iteration 49/100)
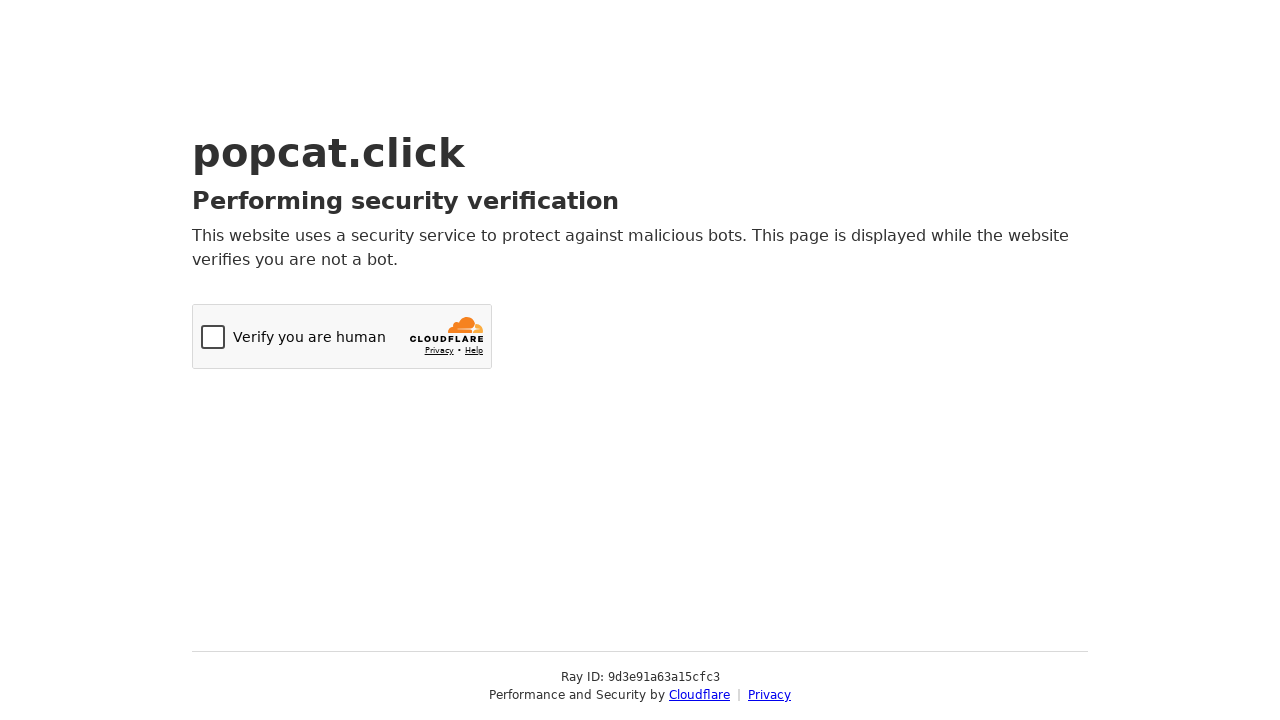

Sent keypress 't' to trigger pop action (iteration 50/100)
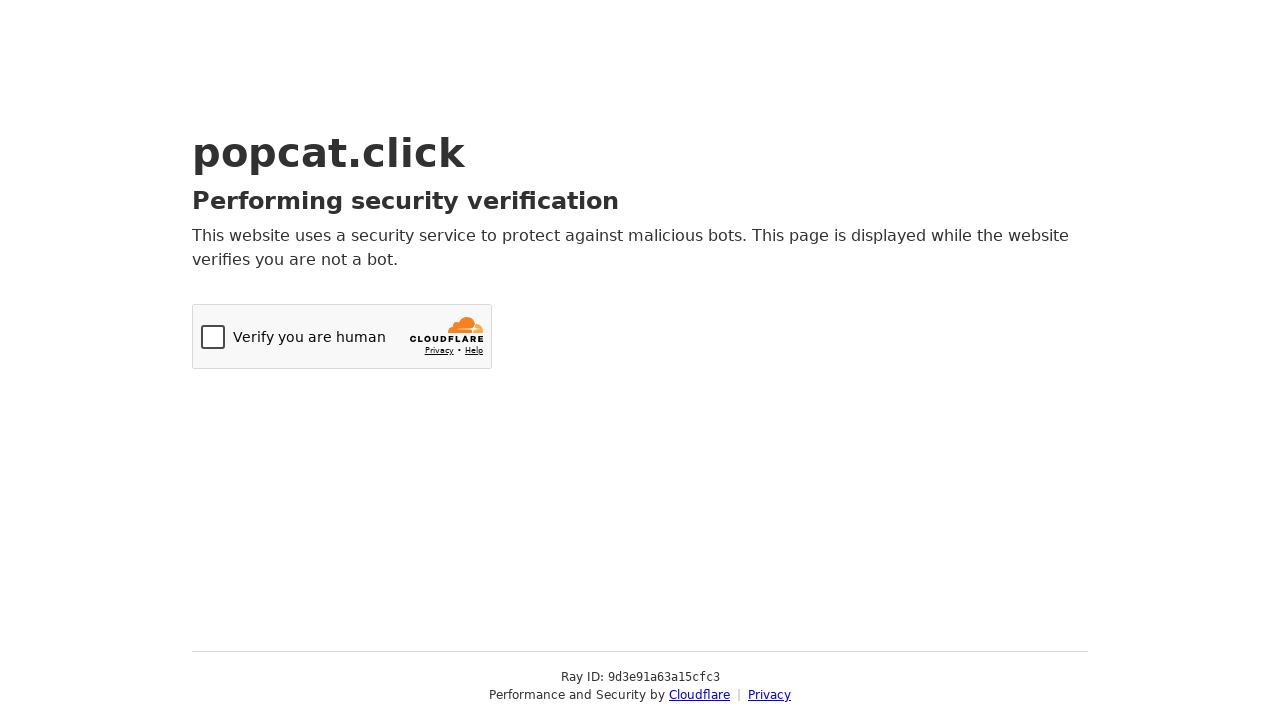

Sent keypress 't' to trigger pop action (iteration 51/100)
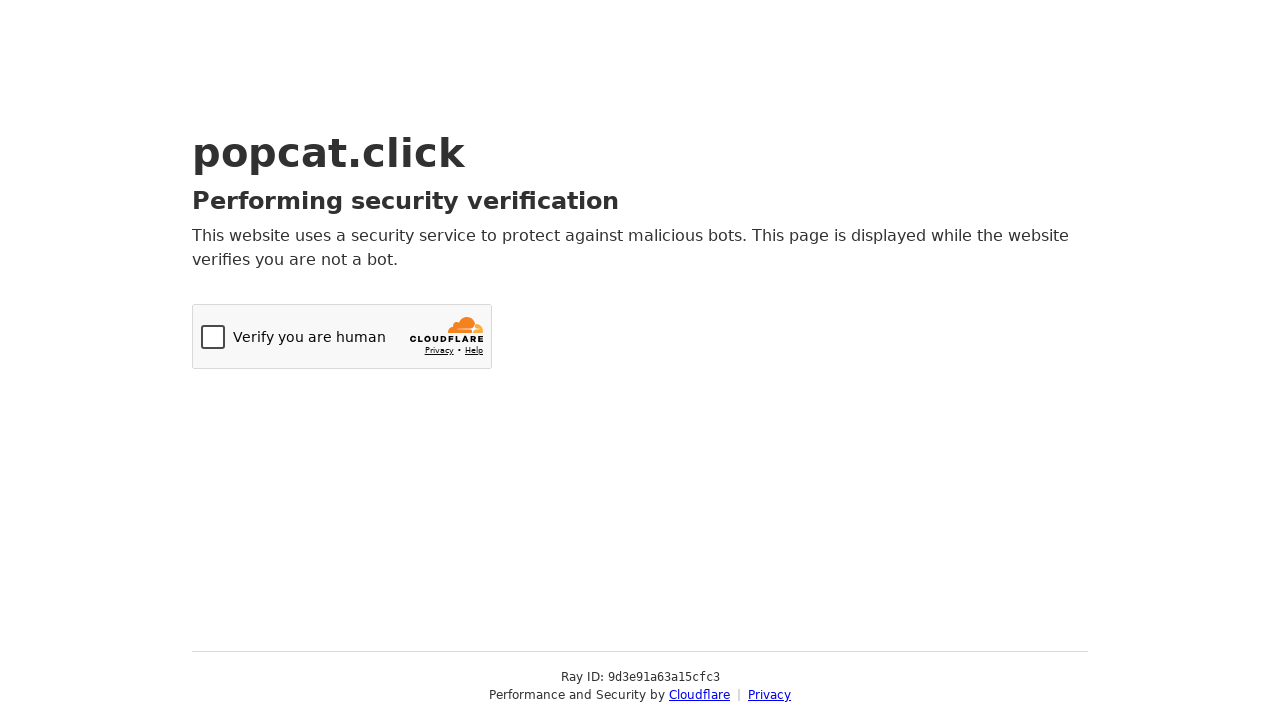

Sent keypress 't' to trigger pop action (iteration 52/100)
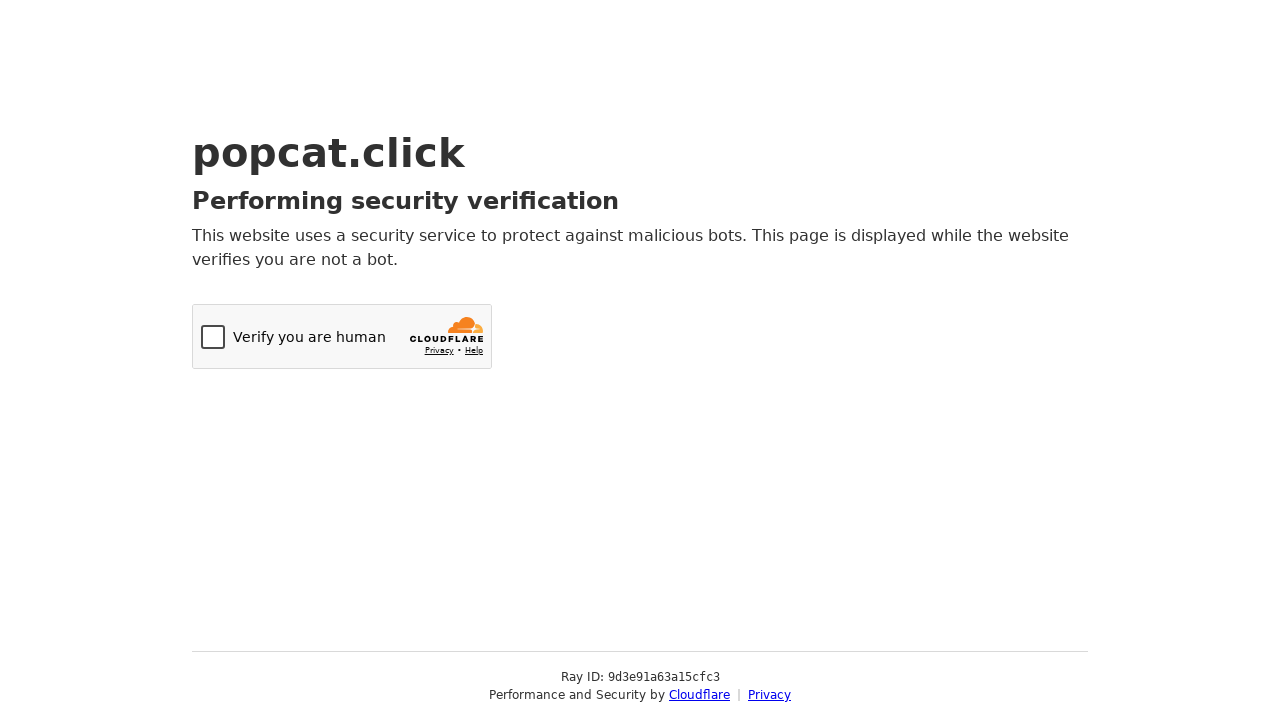

Sent keypress 't' to trigger pop action (iteration 53/100)
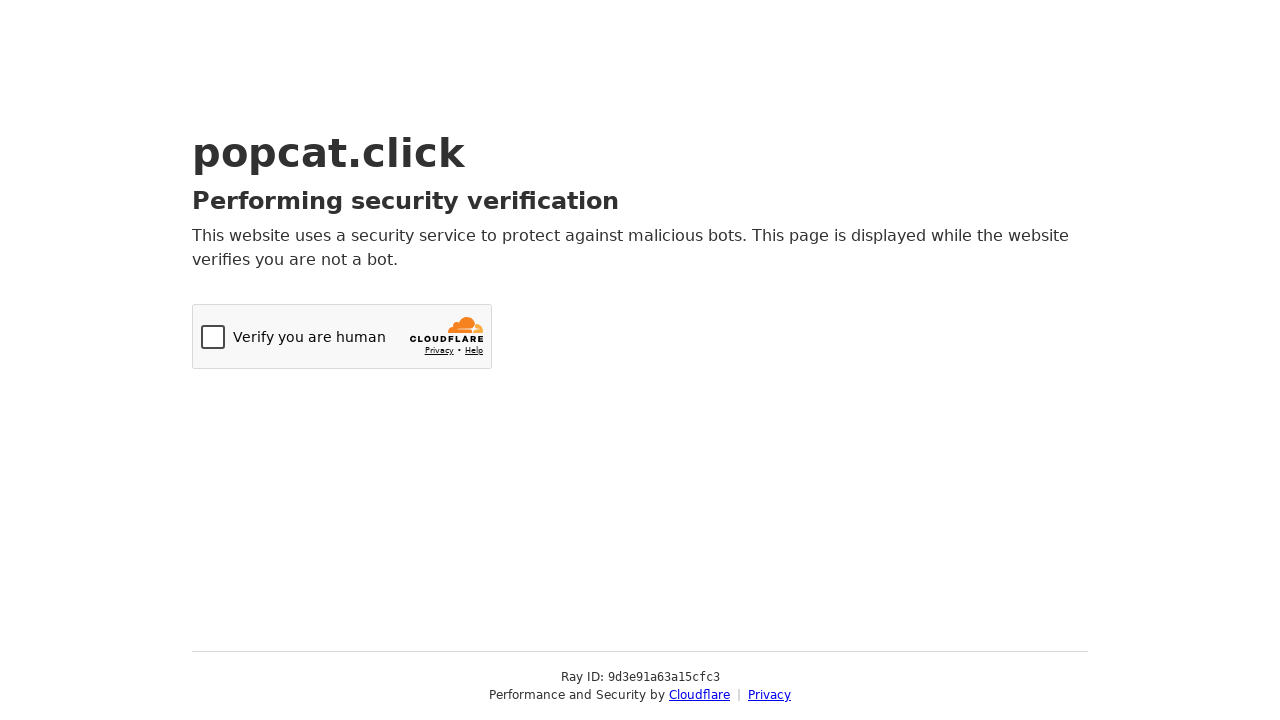

Sent keypress 't' to trigger pop action (iteration 54/100)
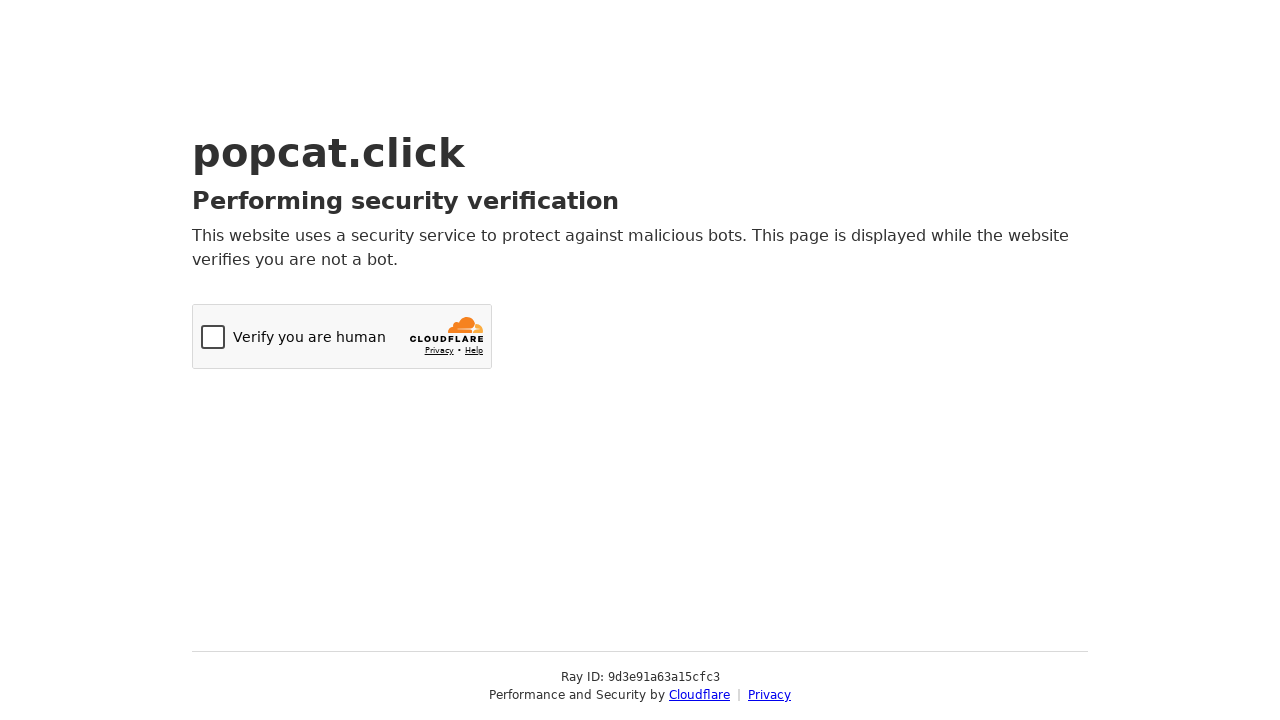

Sent keypress 't' to trigger pop action (iteration 55/100)
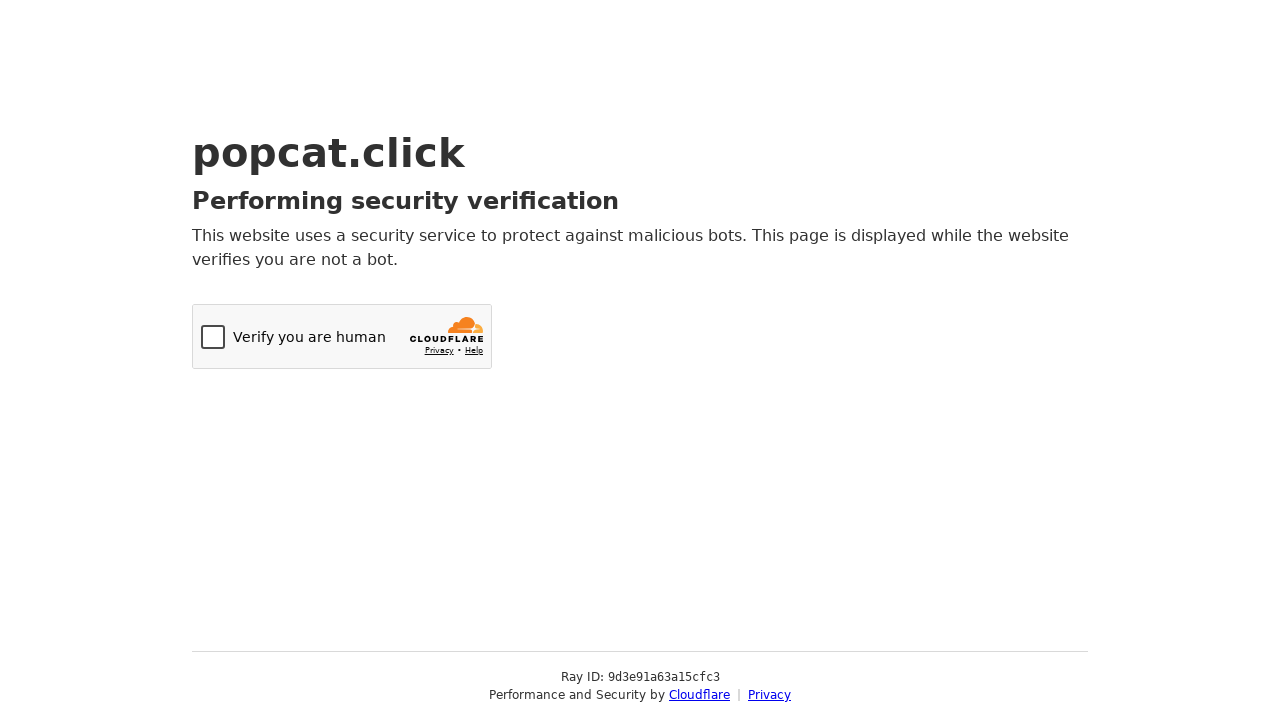

Sent keypress 't' to trigger pop action (iteration 56/100)
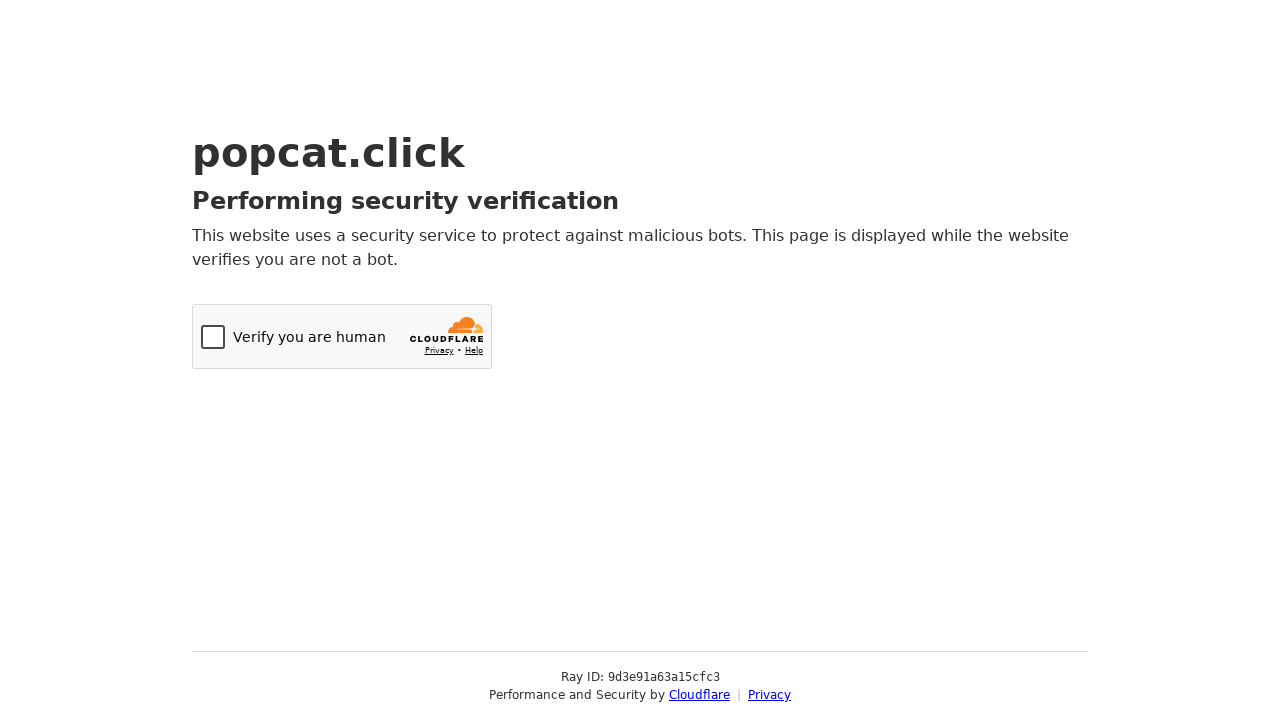

Sent keypress 't' to trigger pop action (iteration 57/100)
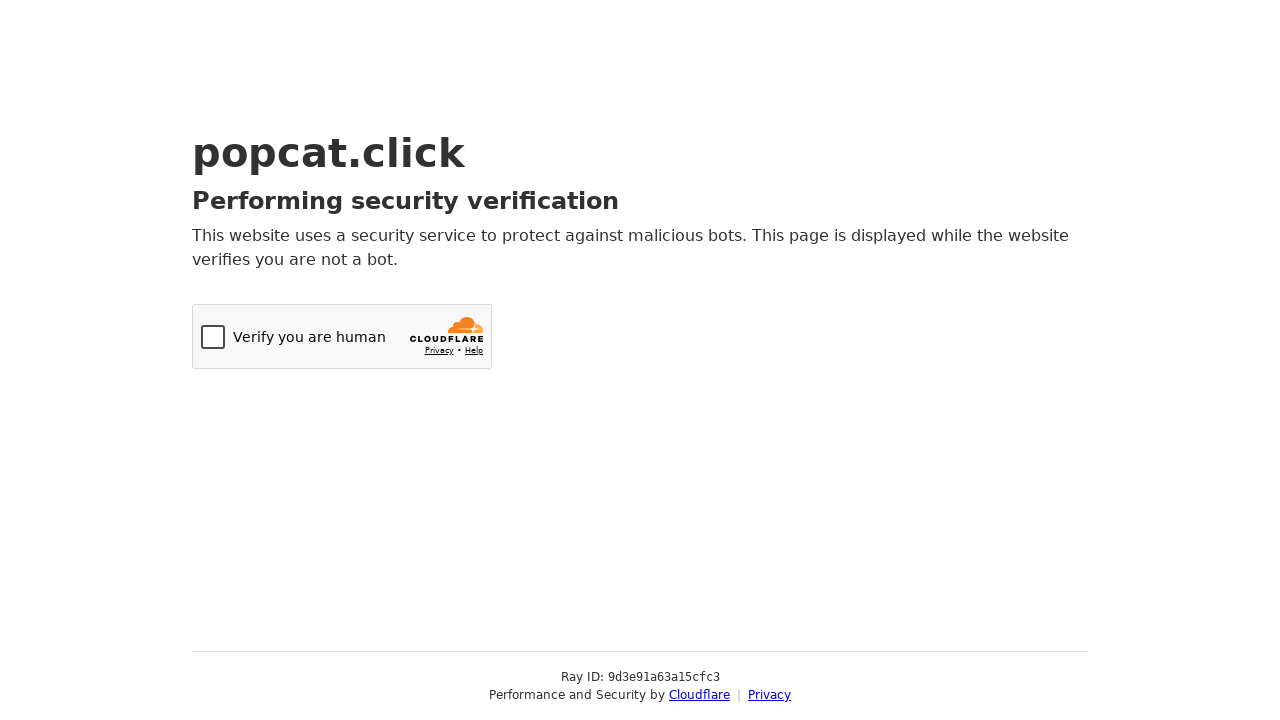

Sent keypress 't' to trigger pop action (iteration 58/100)
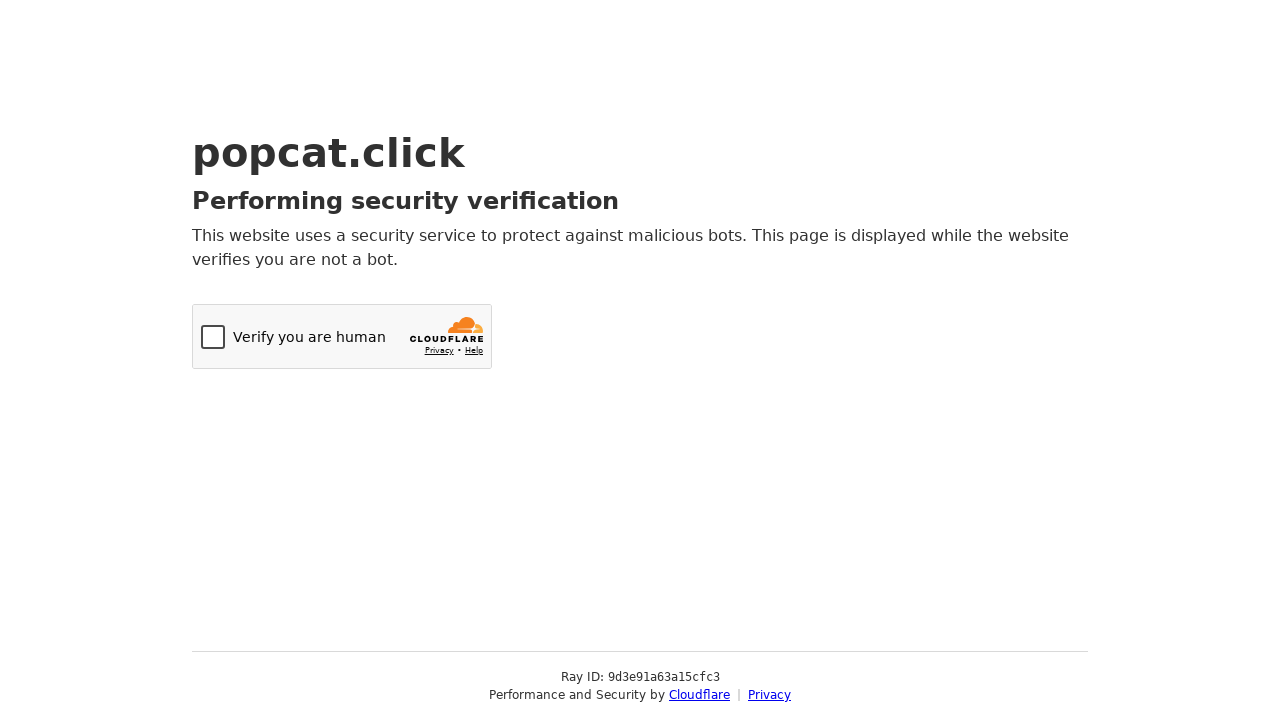

Sent keypress 't' to trigger pop action (iteration 59/100)
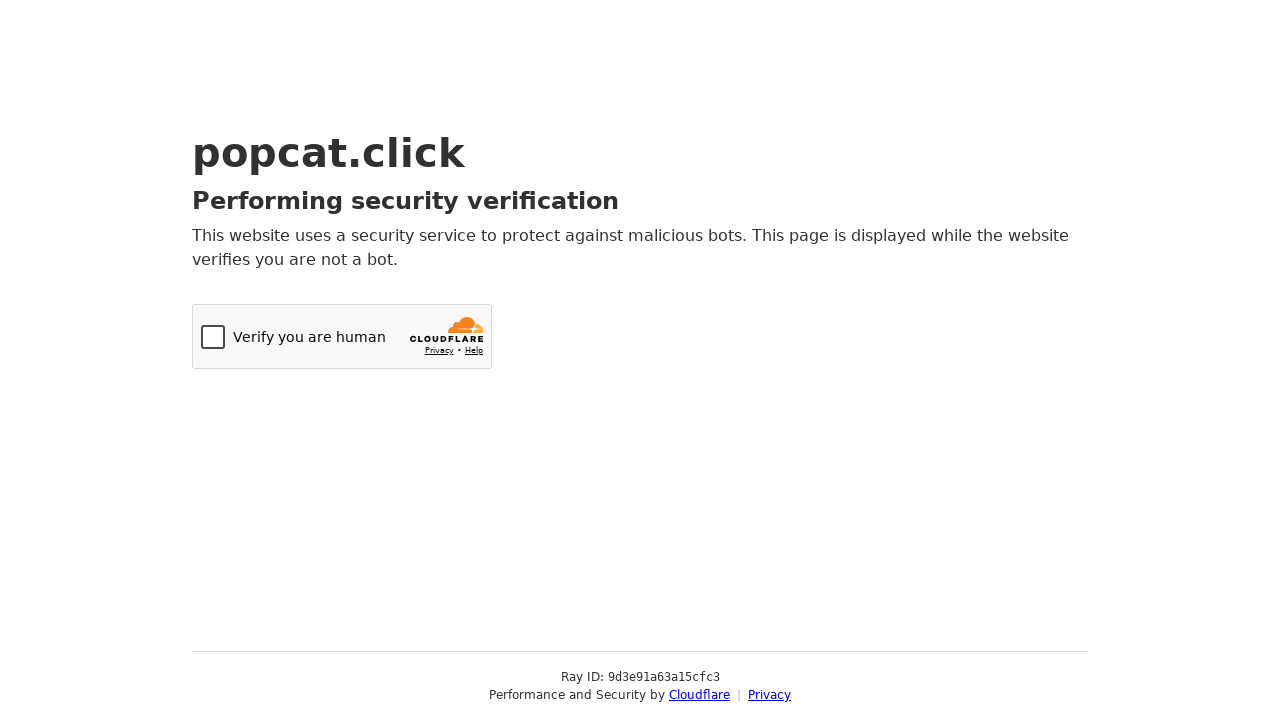

Sent keypress 't' to trigger pop action (iteration 60/100)
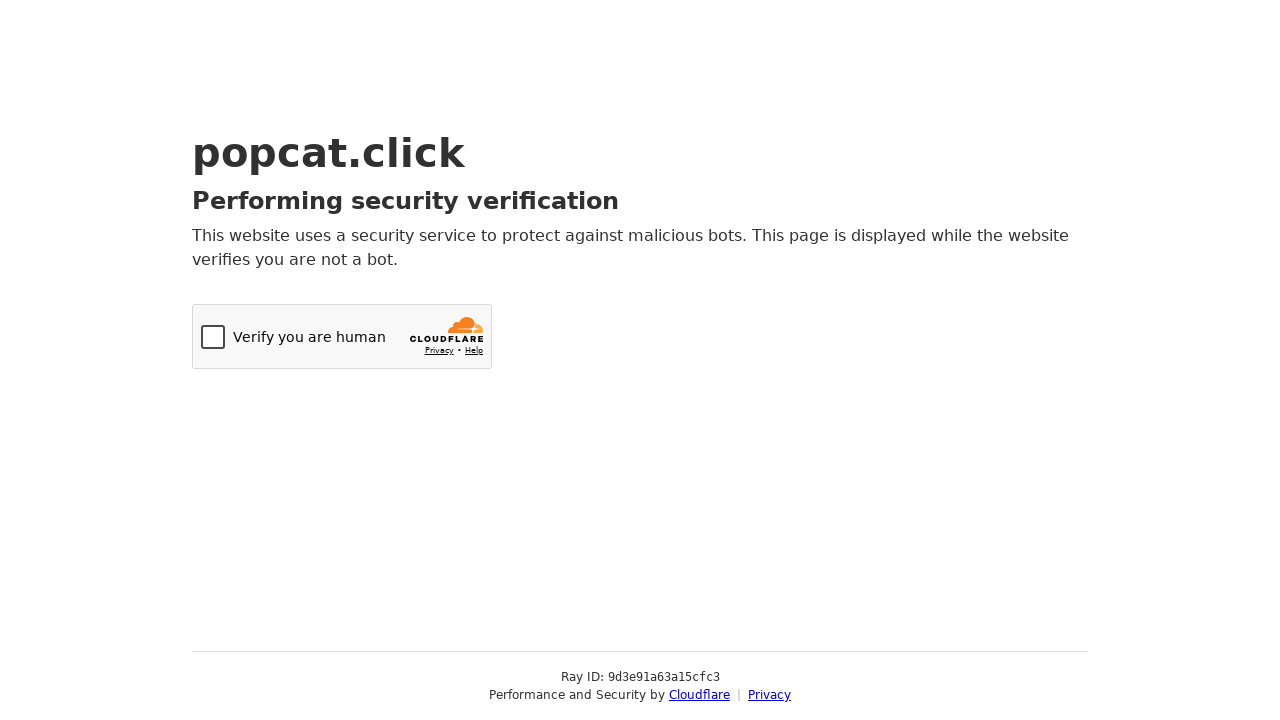

Sent keypress 't' to trigger pop action (iteration 61/100)
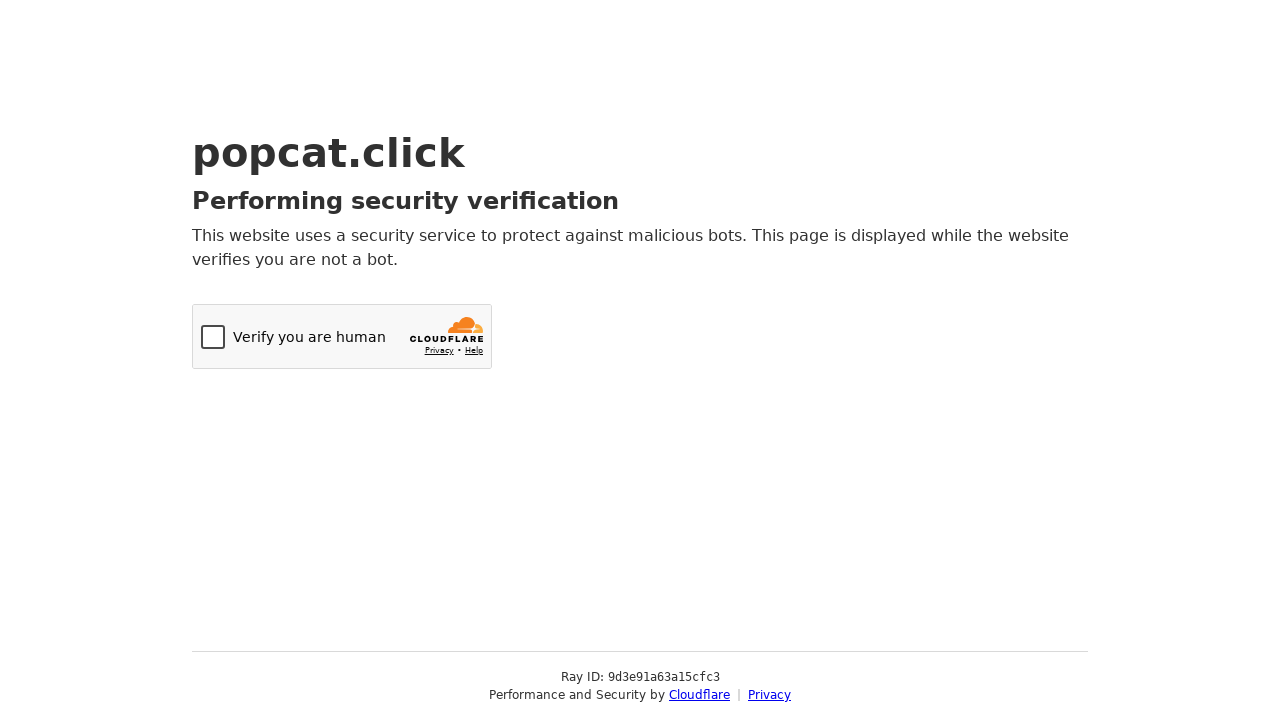

Sent keypress 't' to trigger pop action (iteration 62/100)
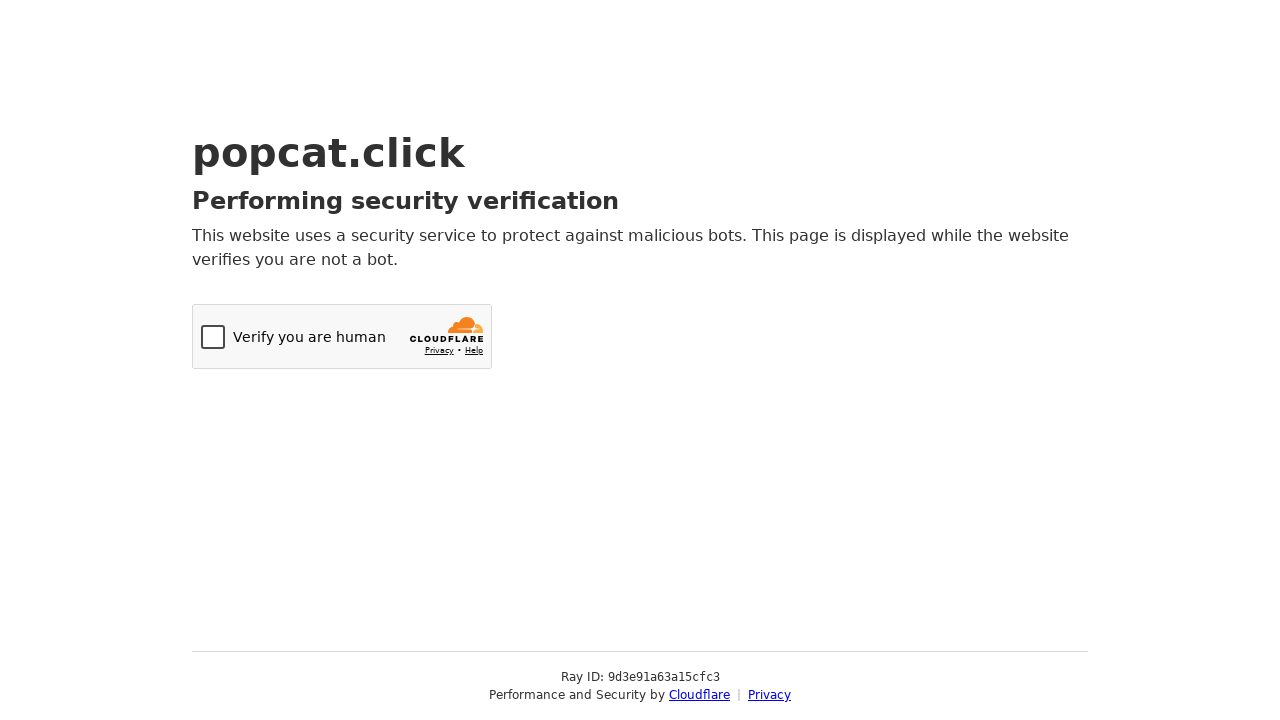

Sent keypress 't' to trigger pop action (iteration 63/100)
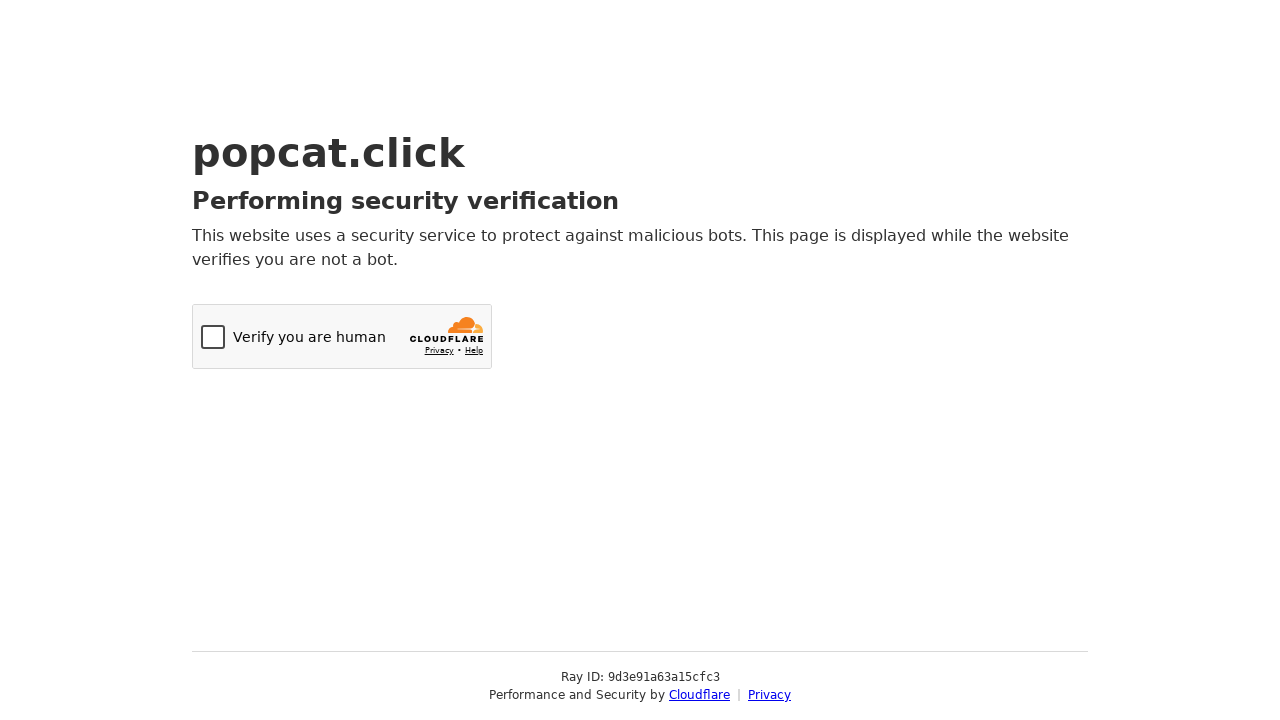

Sent keypress 't' to trigger pop action (iteration 64/100)
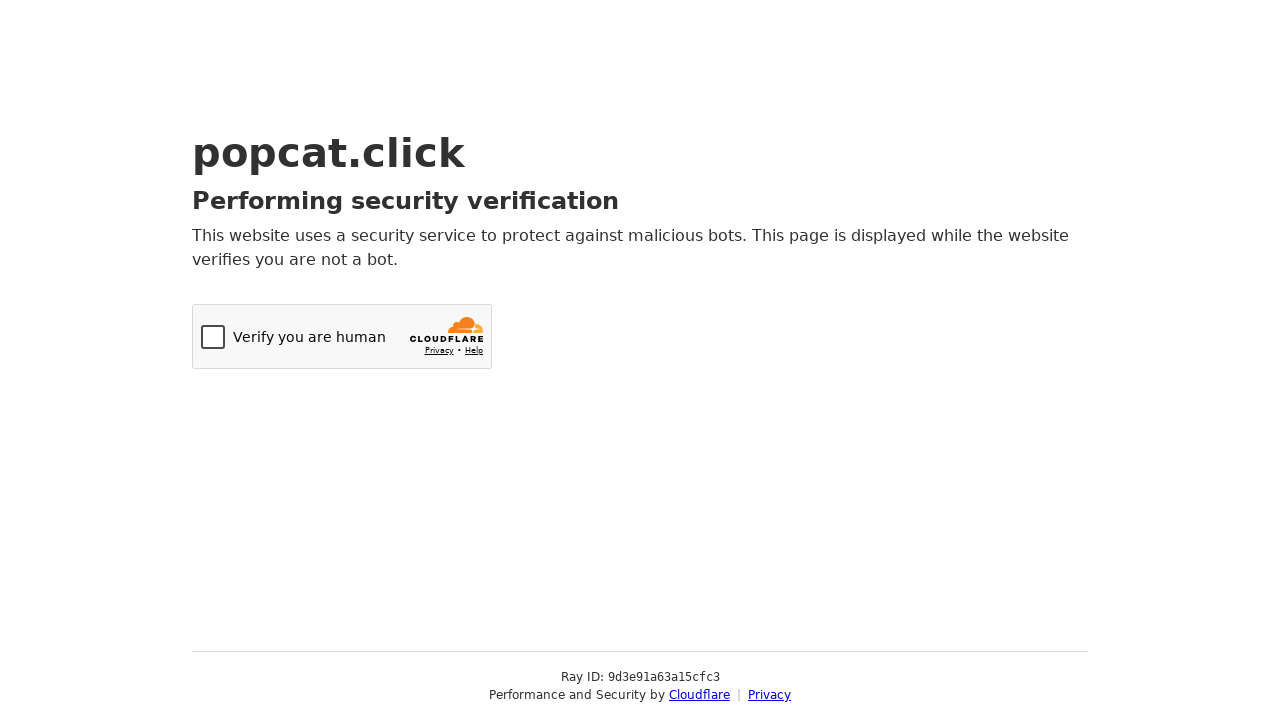

Sent keypress 't' to trigger pop action (iteration 65/100)
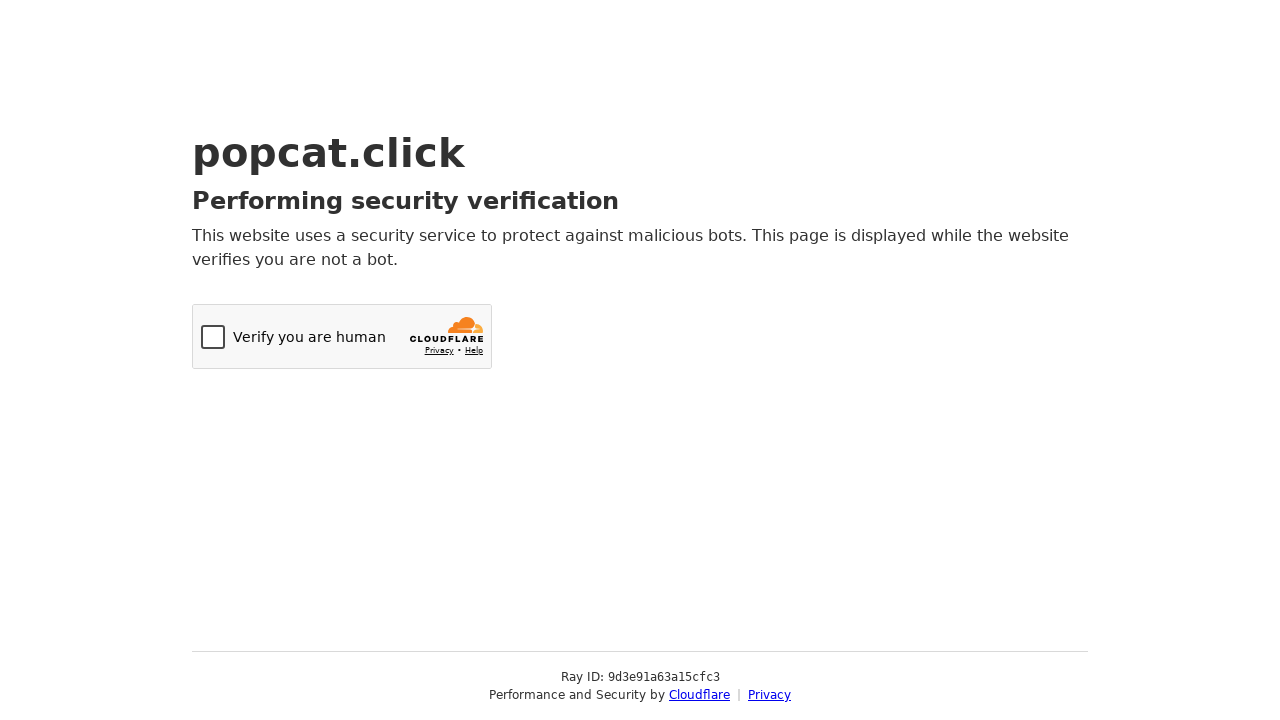

Sent keypress 't' to trigger pop action (iteration 66/100)
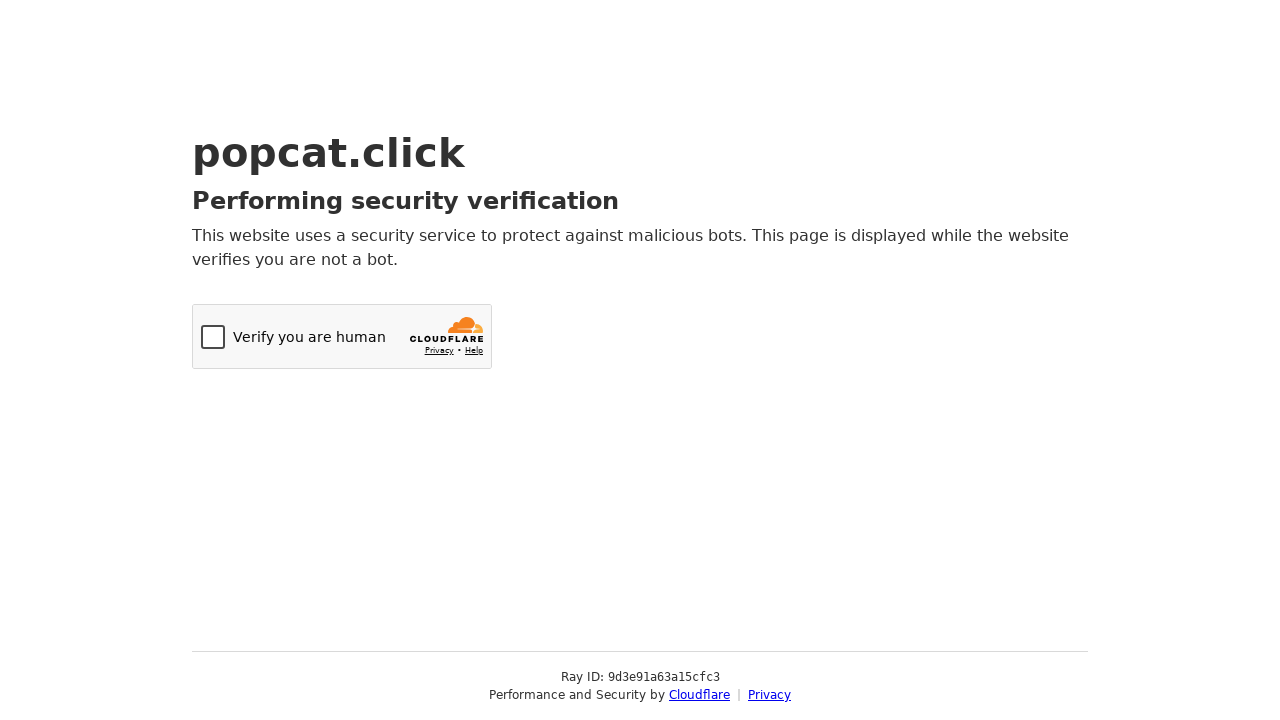

Sent keypress 't' to trigger pop action (iteration 67/100)
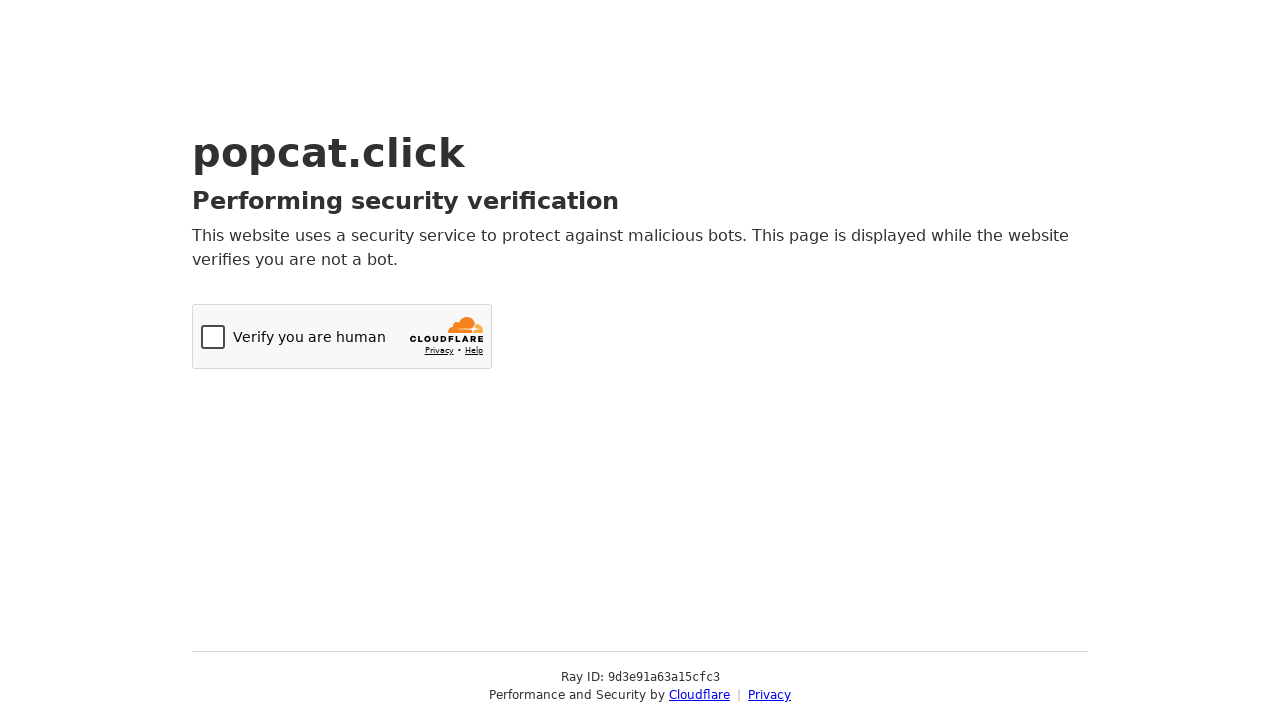

Sent keypress 't' to trigger pop action (iteration 68/100)
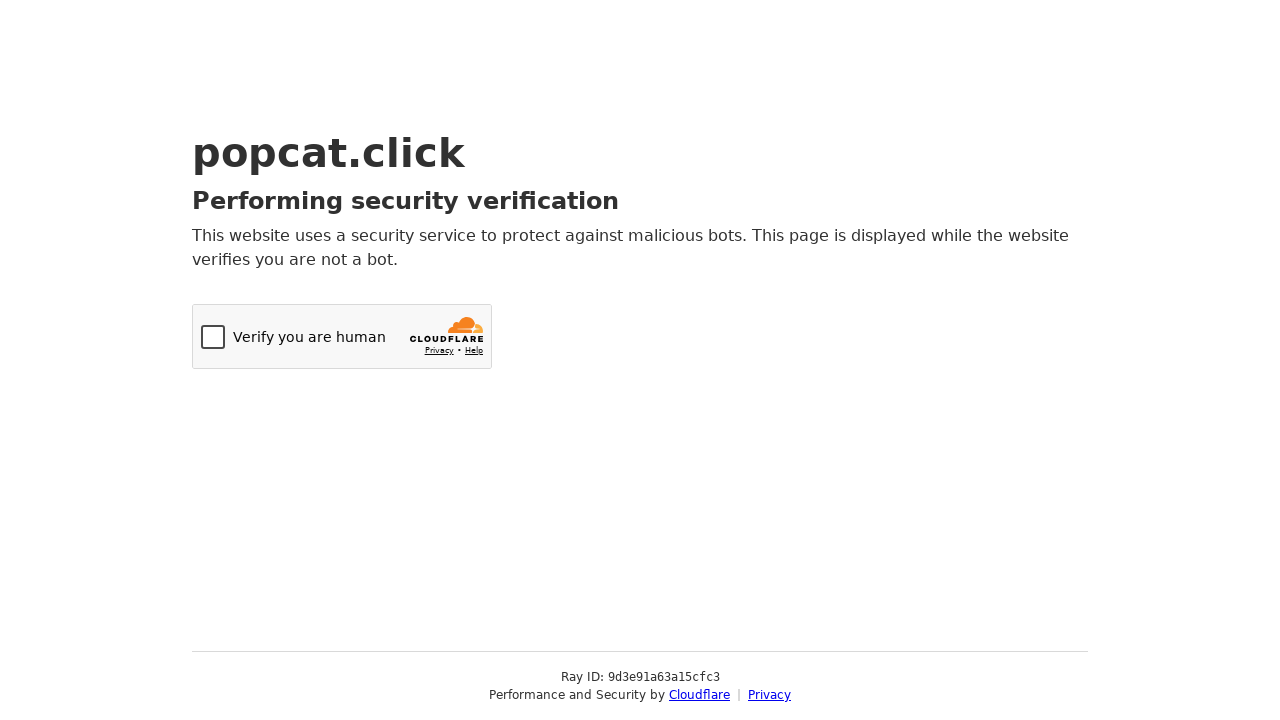

Sent keypress 't' to trigger pop action (iteration 69/100)
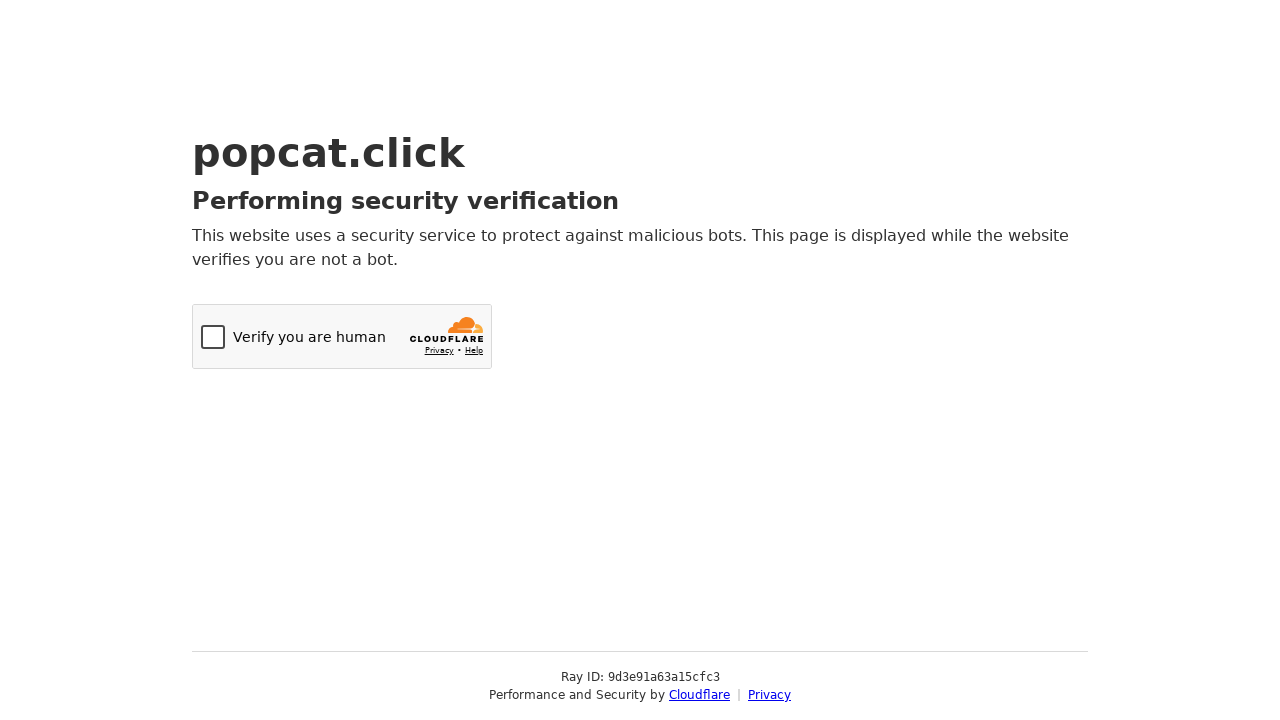

Sent keypress 't' to trigger pop action (iteration 70/100)
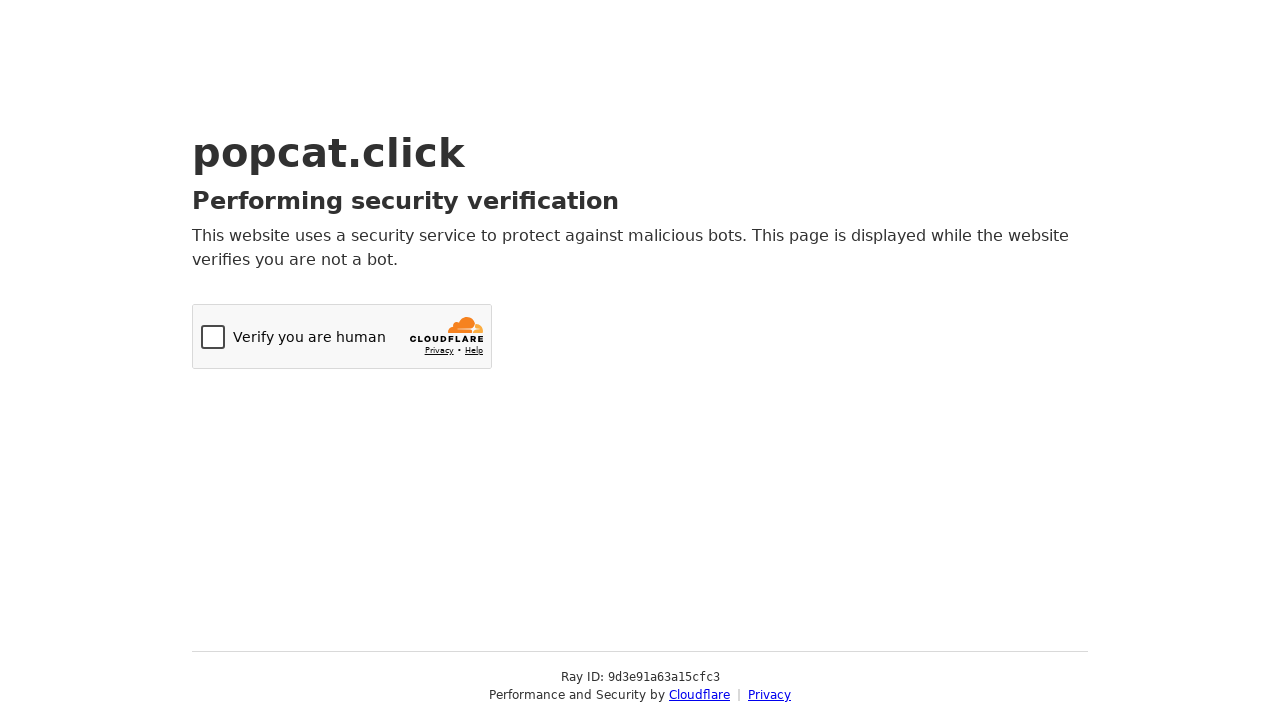

Sent keypress 't' to trigger pop action (iteration 71/100)
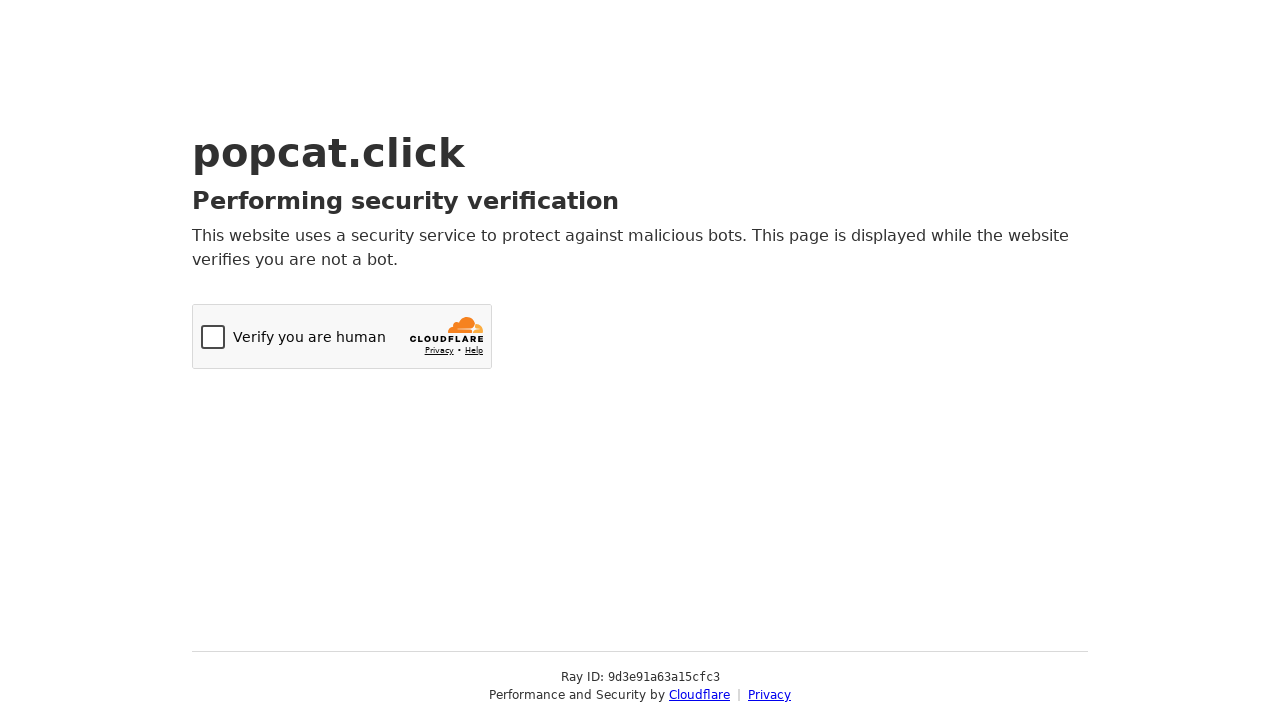

Sent keypress 't' to trigger pop action (iteration 72/100)
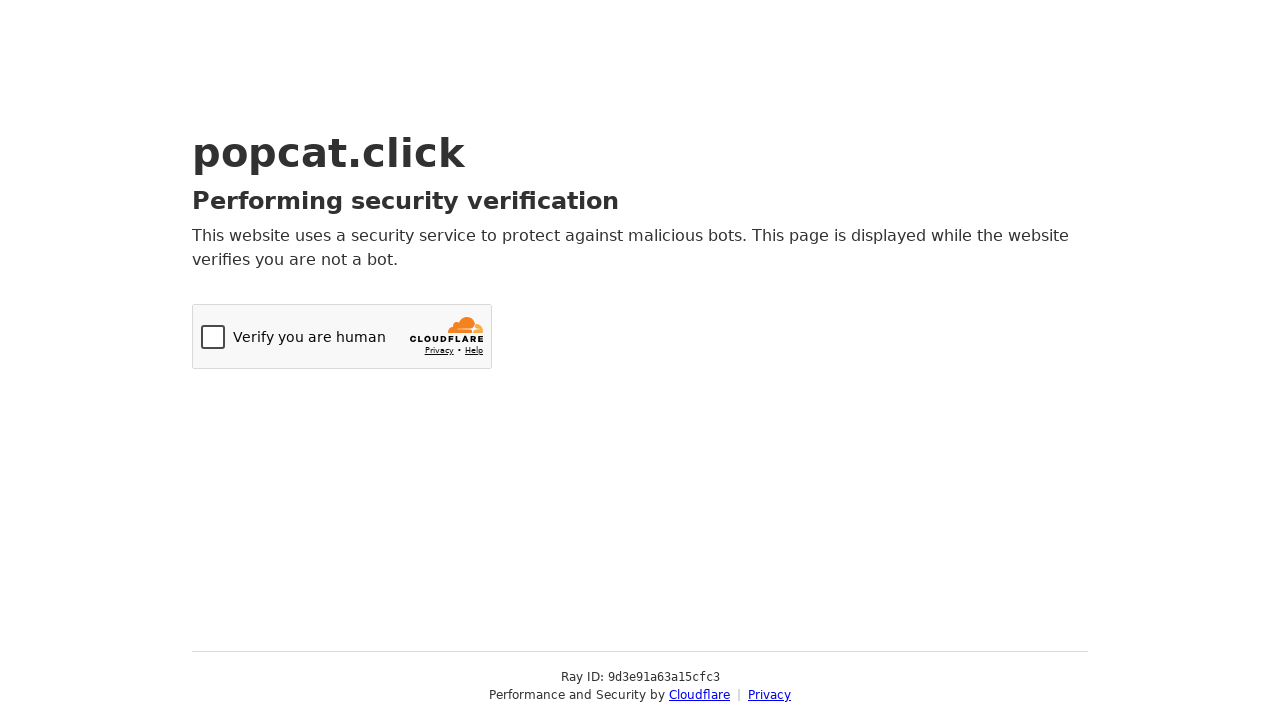

Sent keypress 't' to trigger pop action (iteration 73/100)
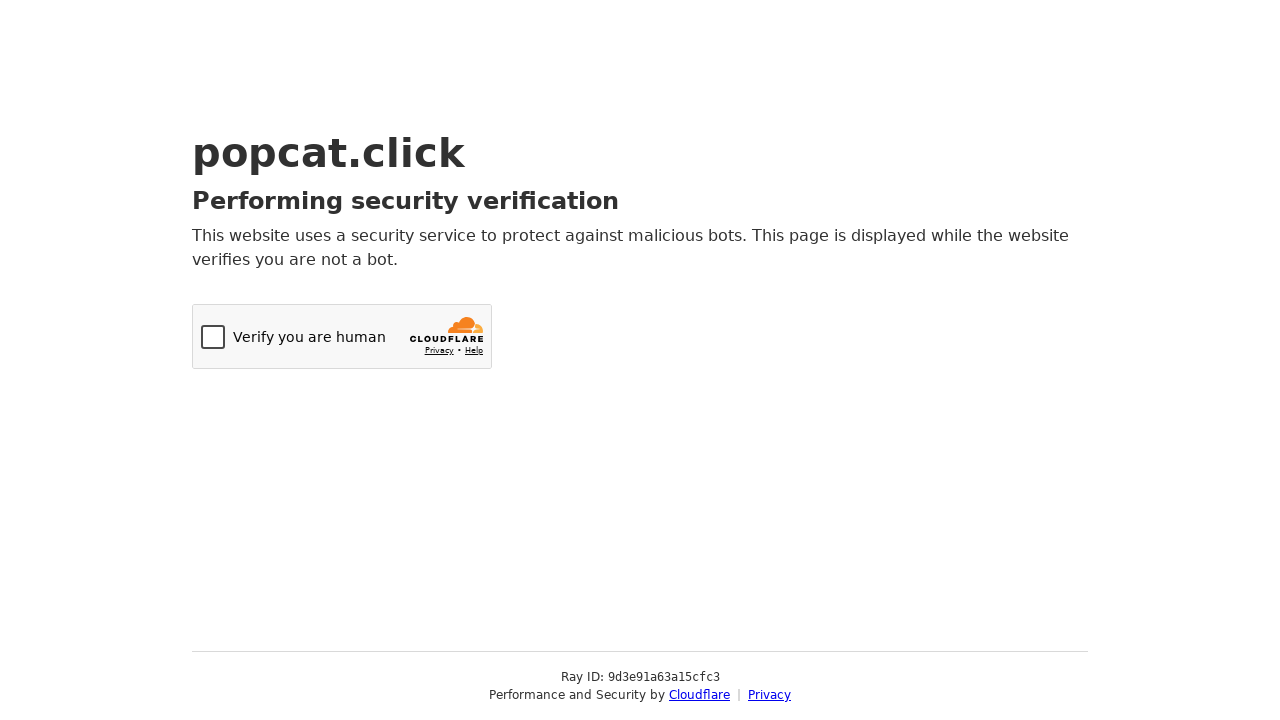

Sent keypress 't' to trigger pop action (iteration 74/100)
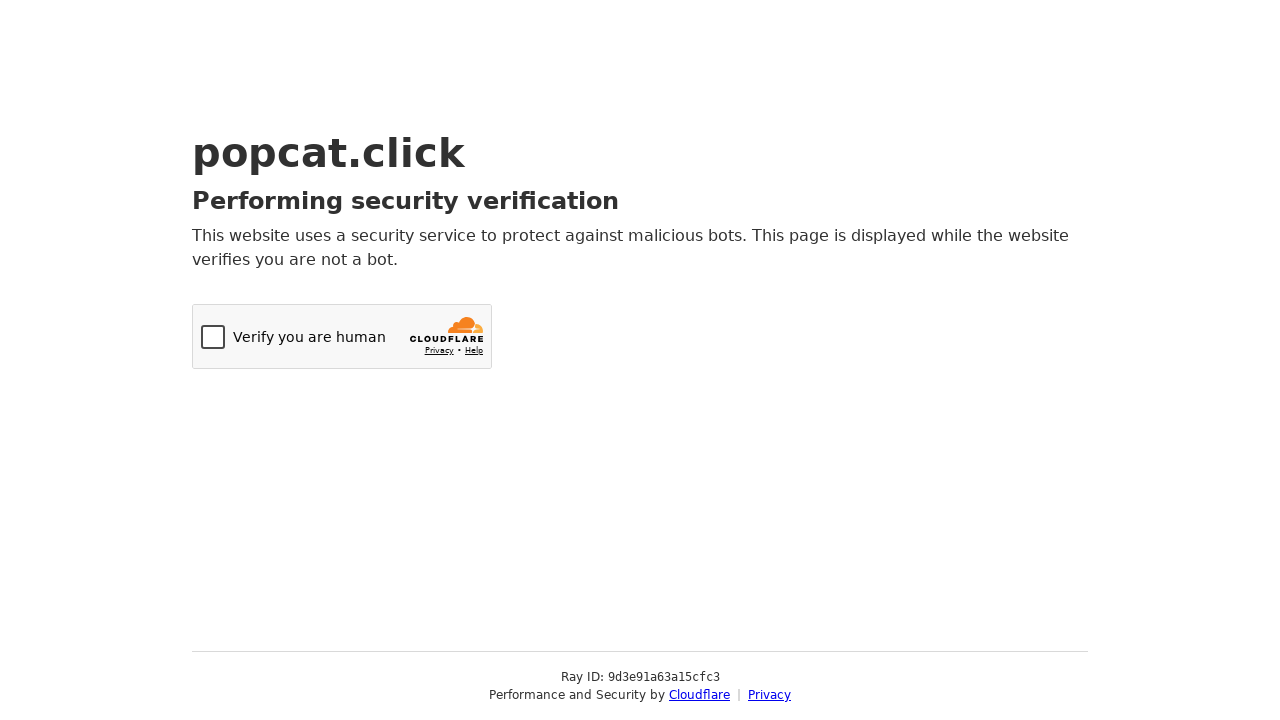

Sent keypress 't' to trigger pop action (iteration 75/100)
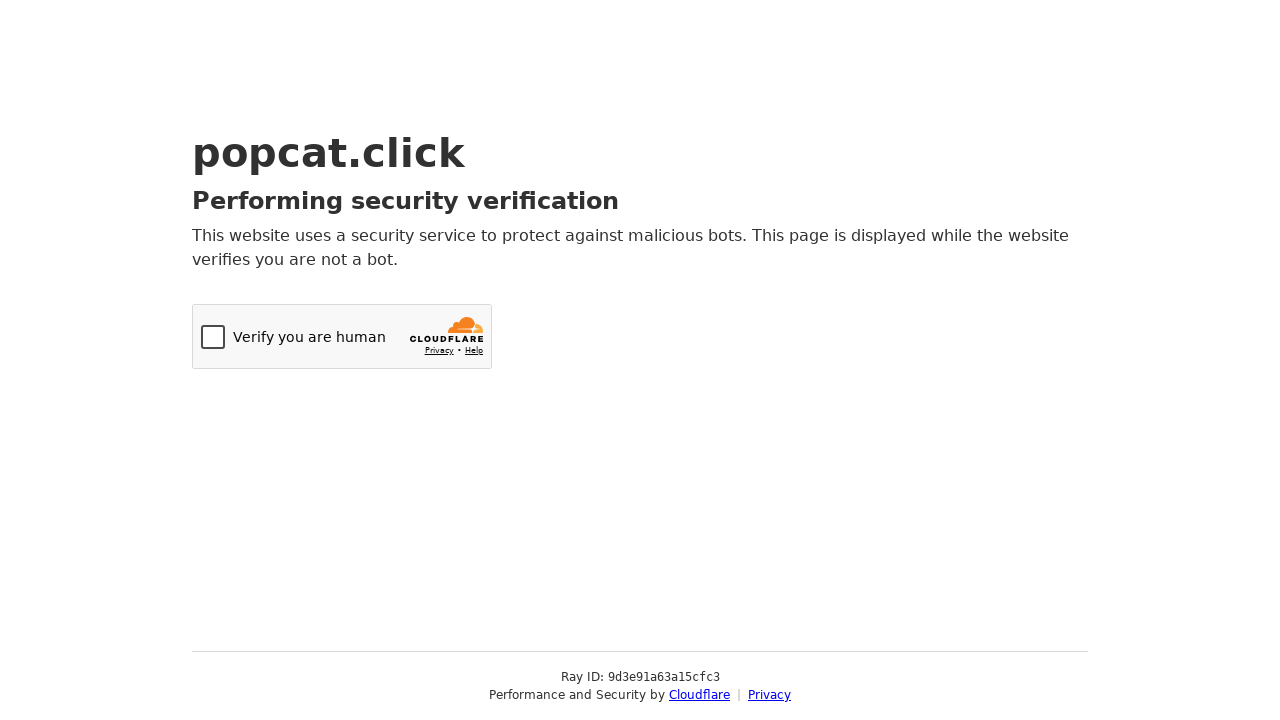

Sent keypress 't' to trigger pop action (iteration 76/100)
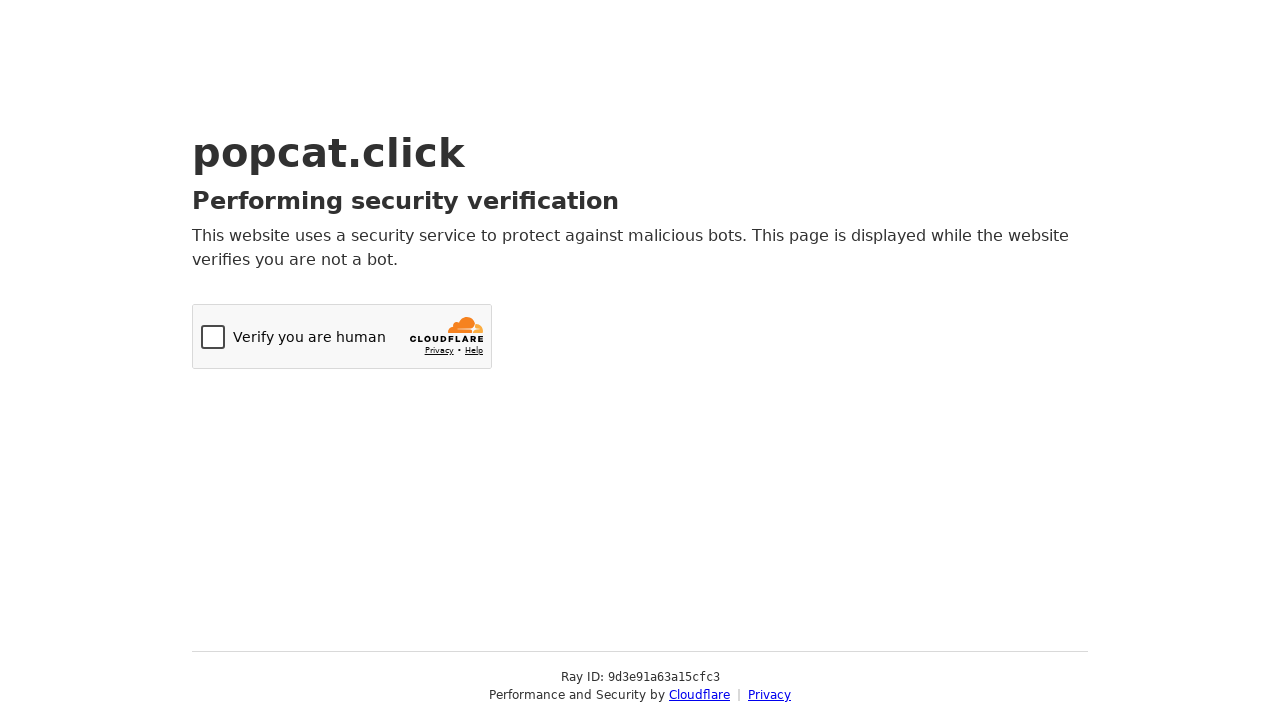

Sent keypress 't' to trigger pop action (iteration 77/100)
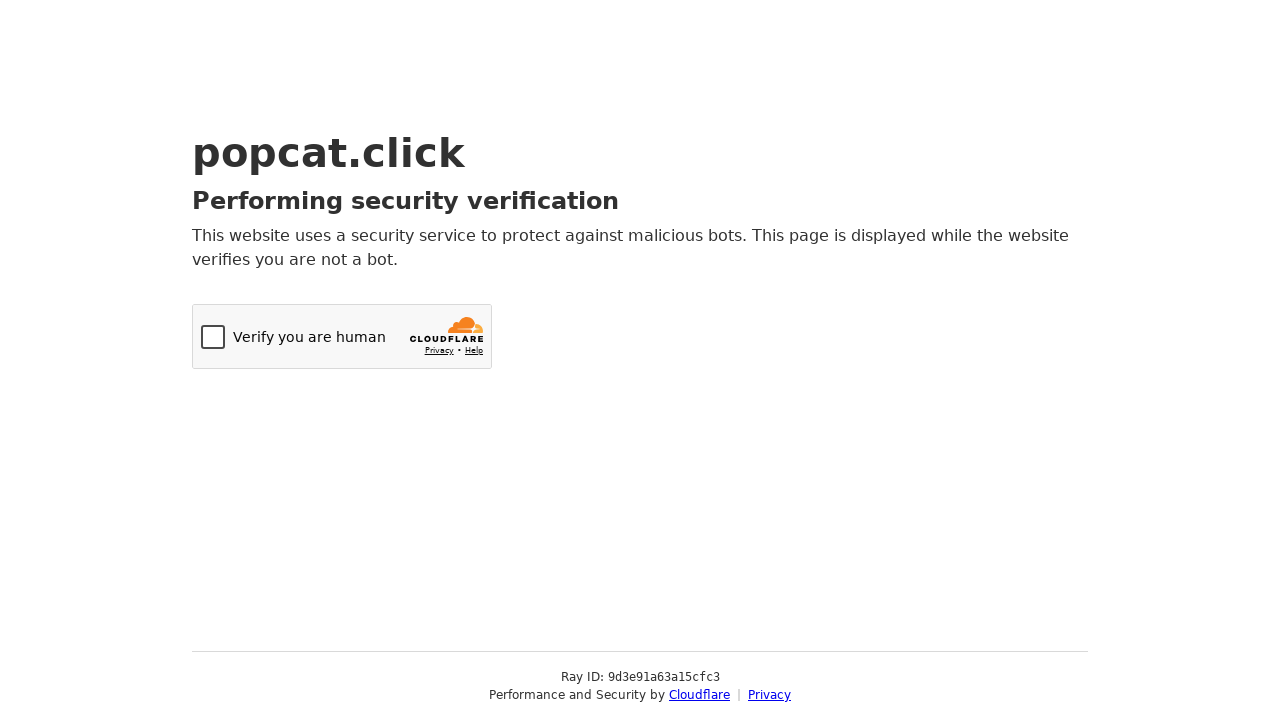

Sent keypress 't' to trigger pop action (iteration 78/100)
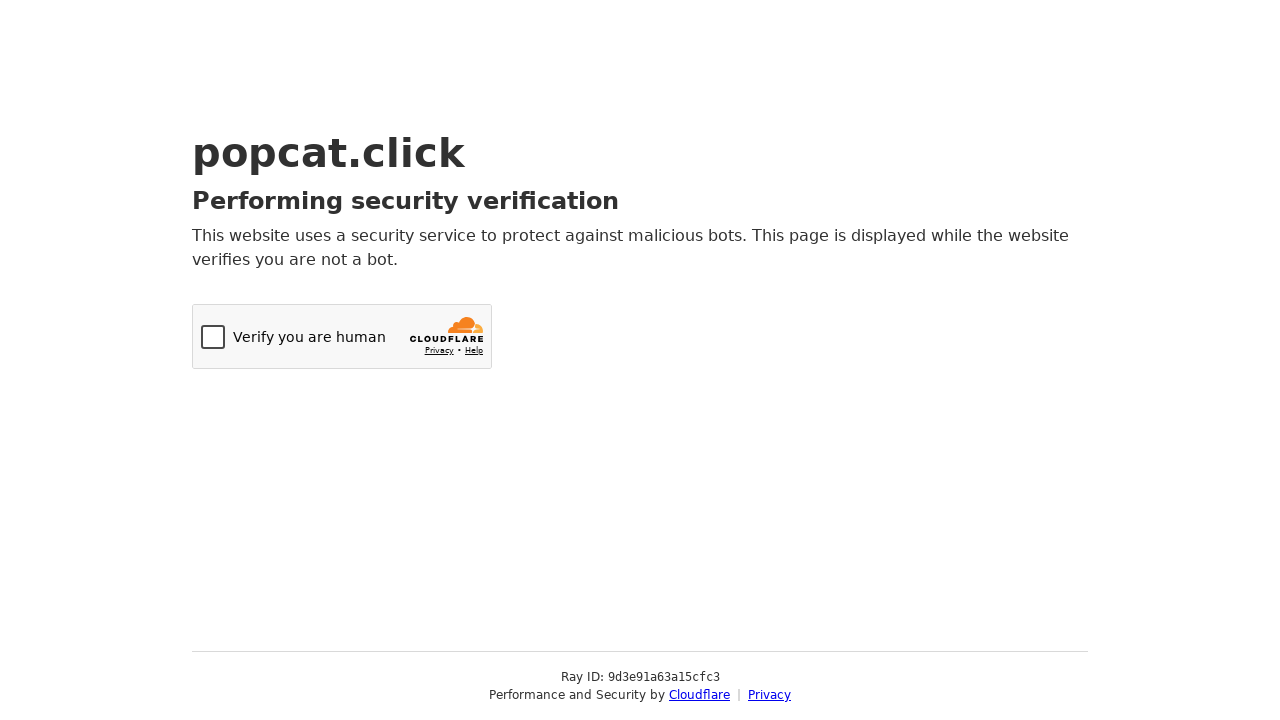

Sent keypress 't' to trigger pop action (iteration 79/100)
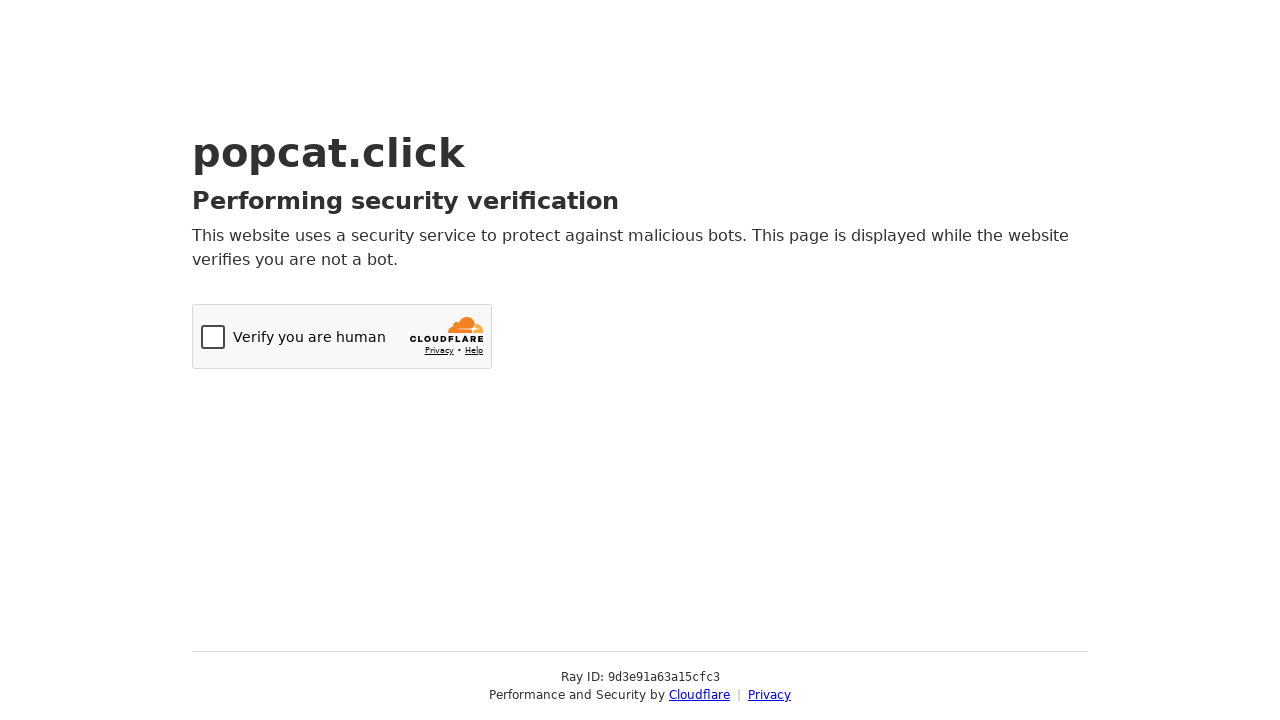

Sent keypress 't' to trigger pop action (iteration 80/100)
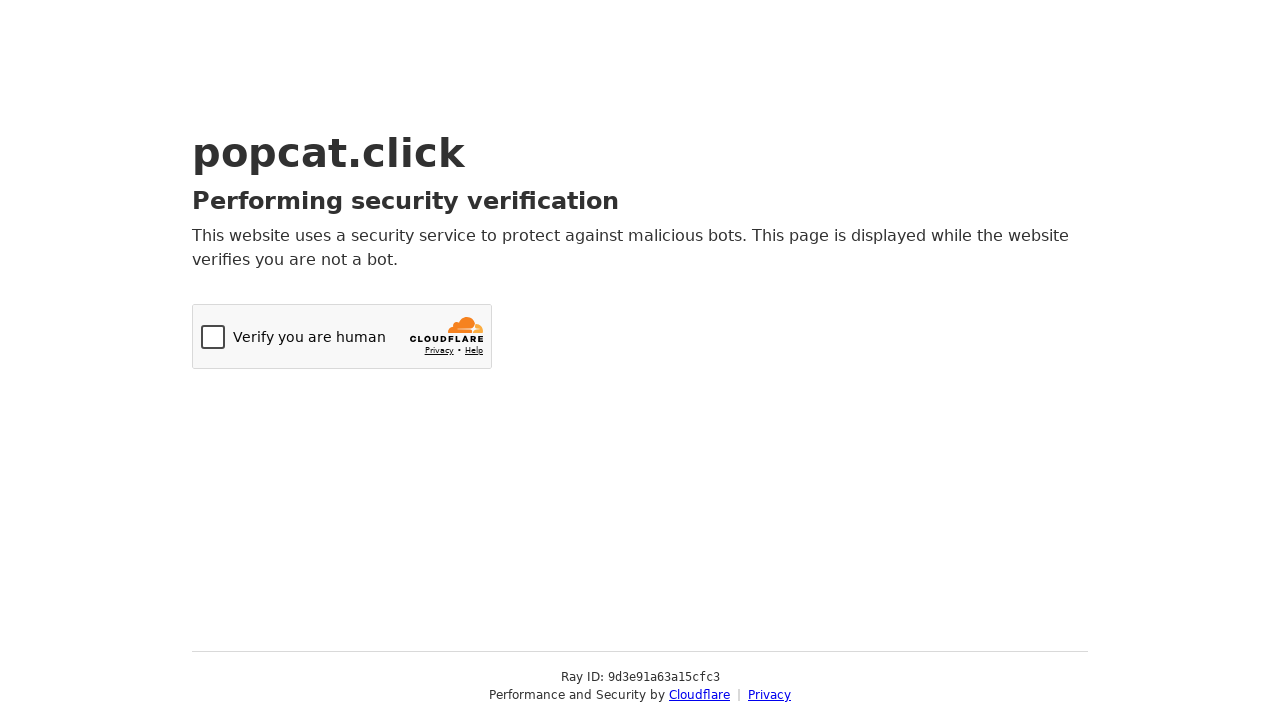

Sent keypress 't' to trigger pop action (iteration 81/100)
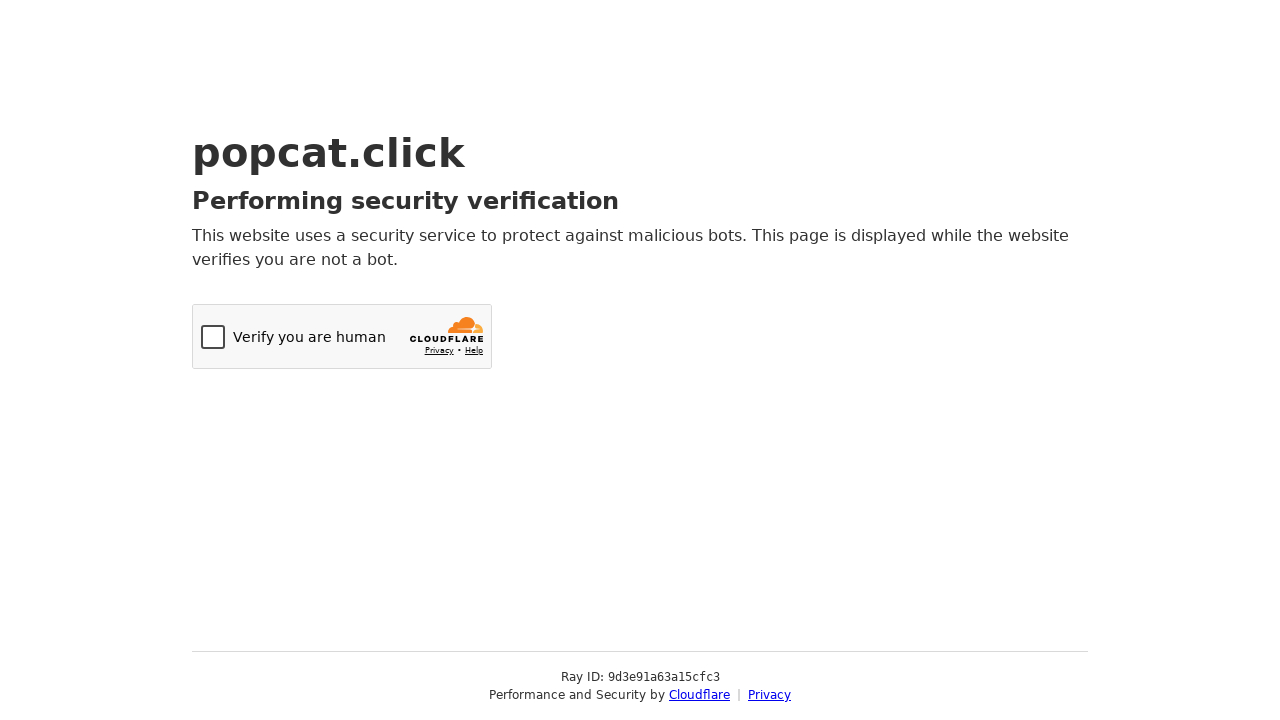

Sent keypress 't' to trigger pop action (iteration 82/100)
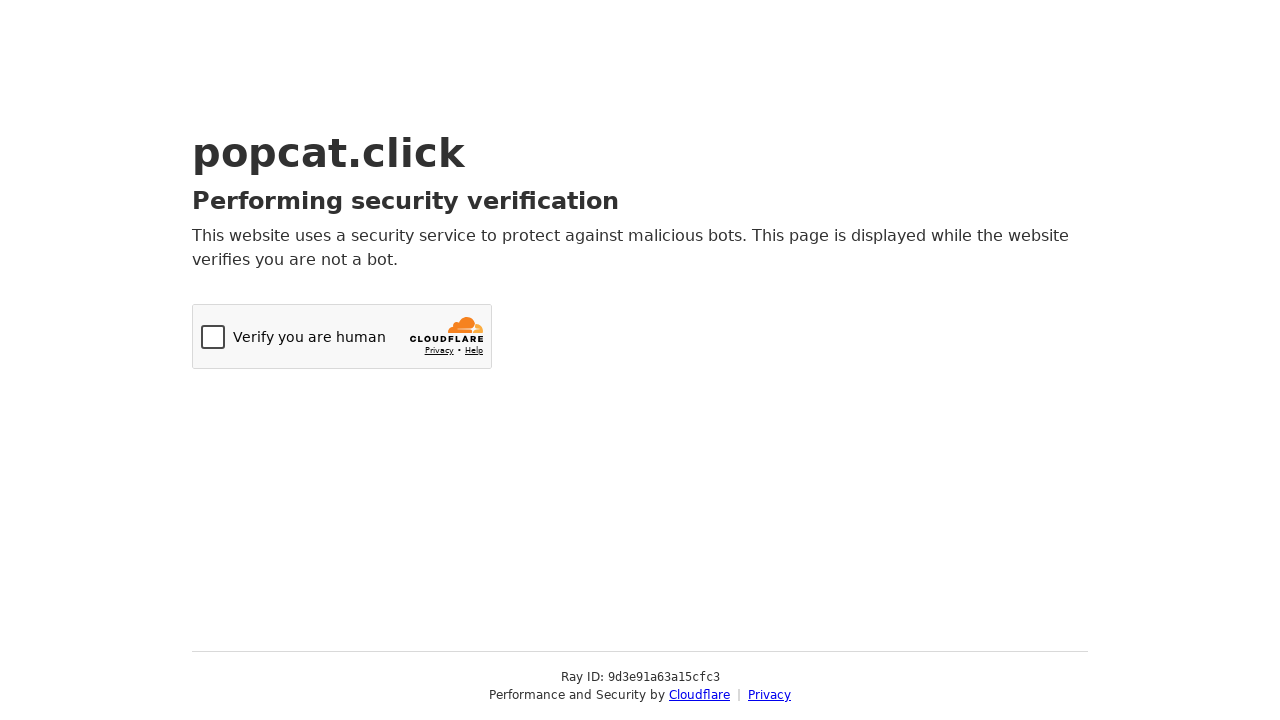

Sent keypress 't' to trigger pop action (iteration 83/100)
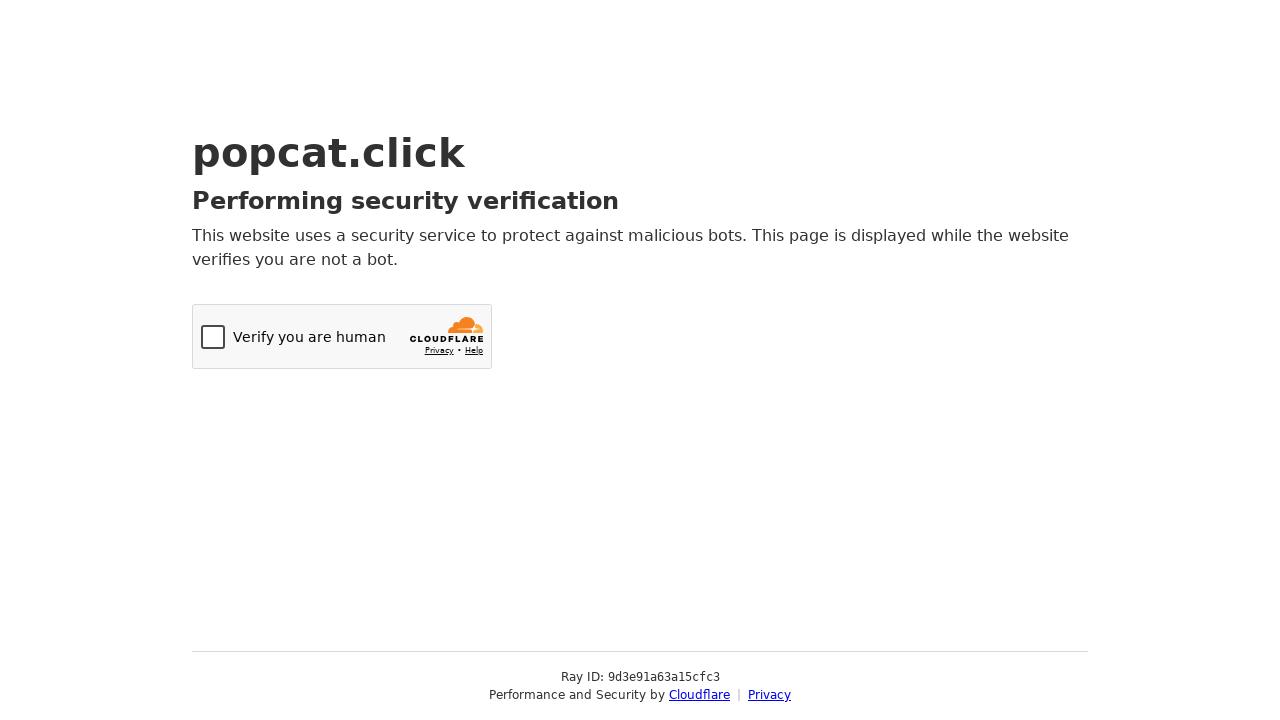

Sent keypress 't' to trigger pop action (iteration 84/100)
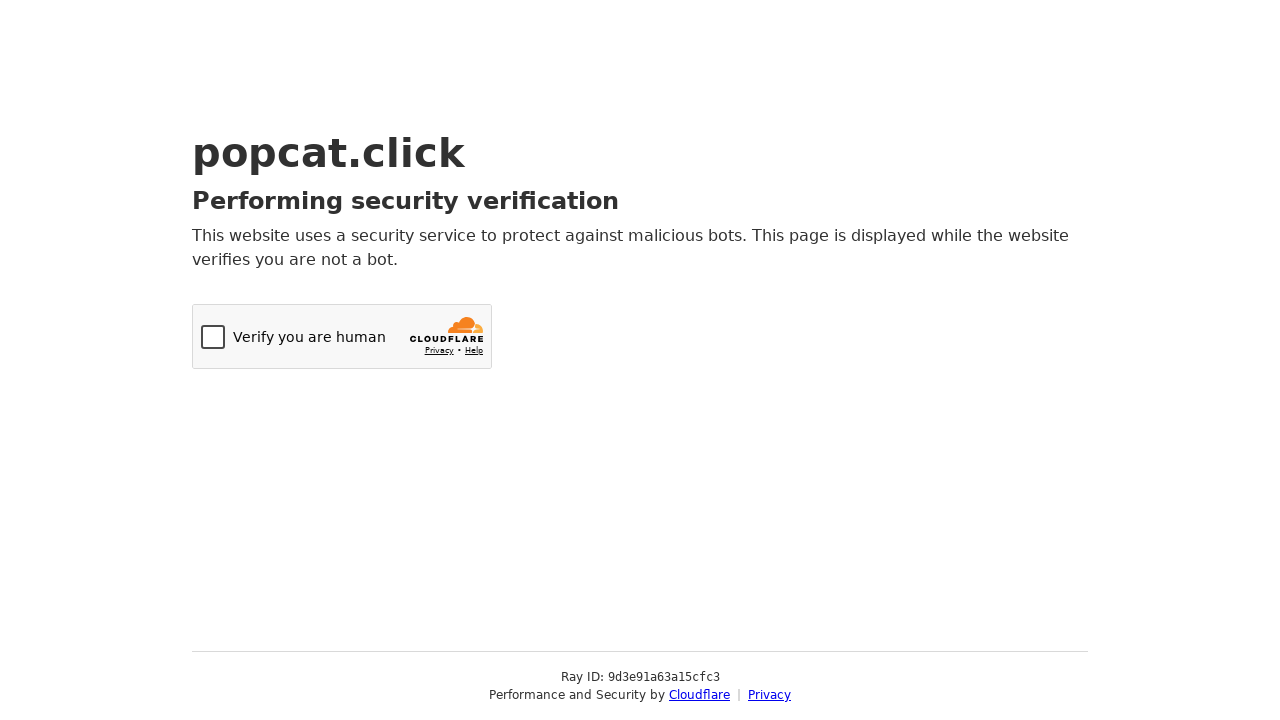

Sent keypress 't' to trigger pop action (iteration 85/100)
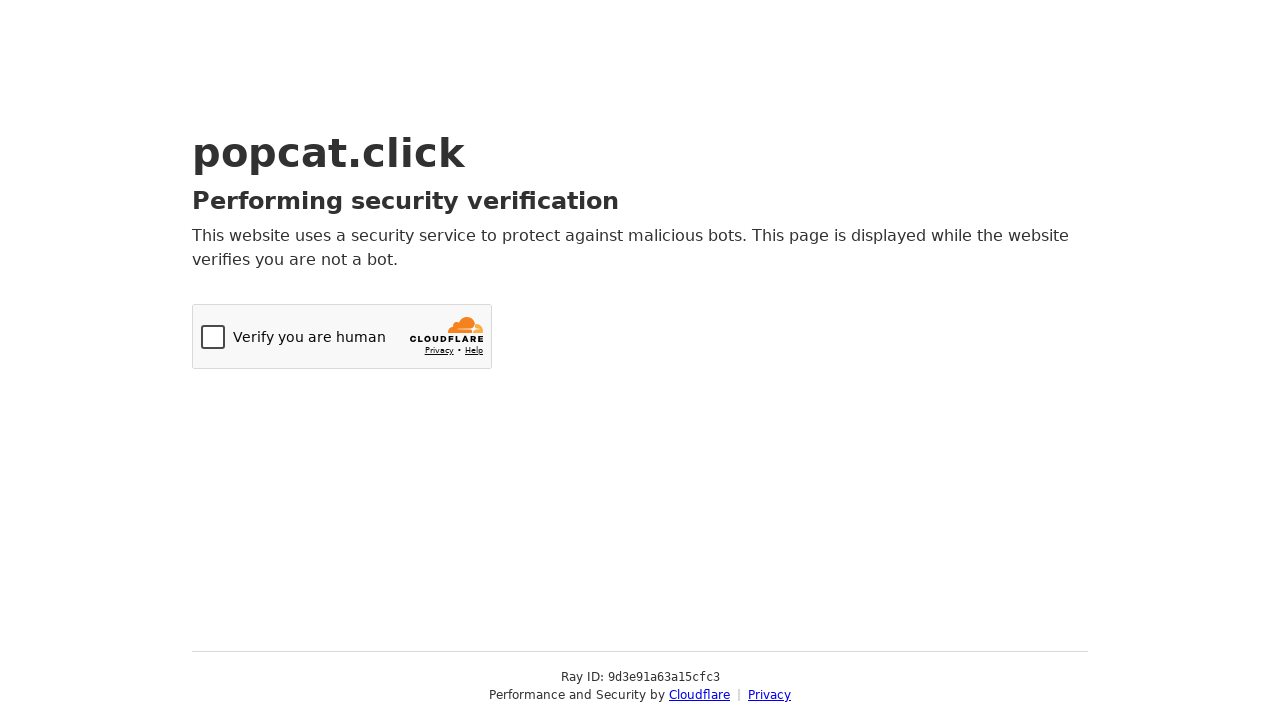

Sent keypress 't' to trigger pop action (iteration 86/100)
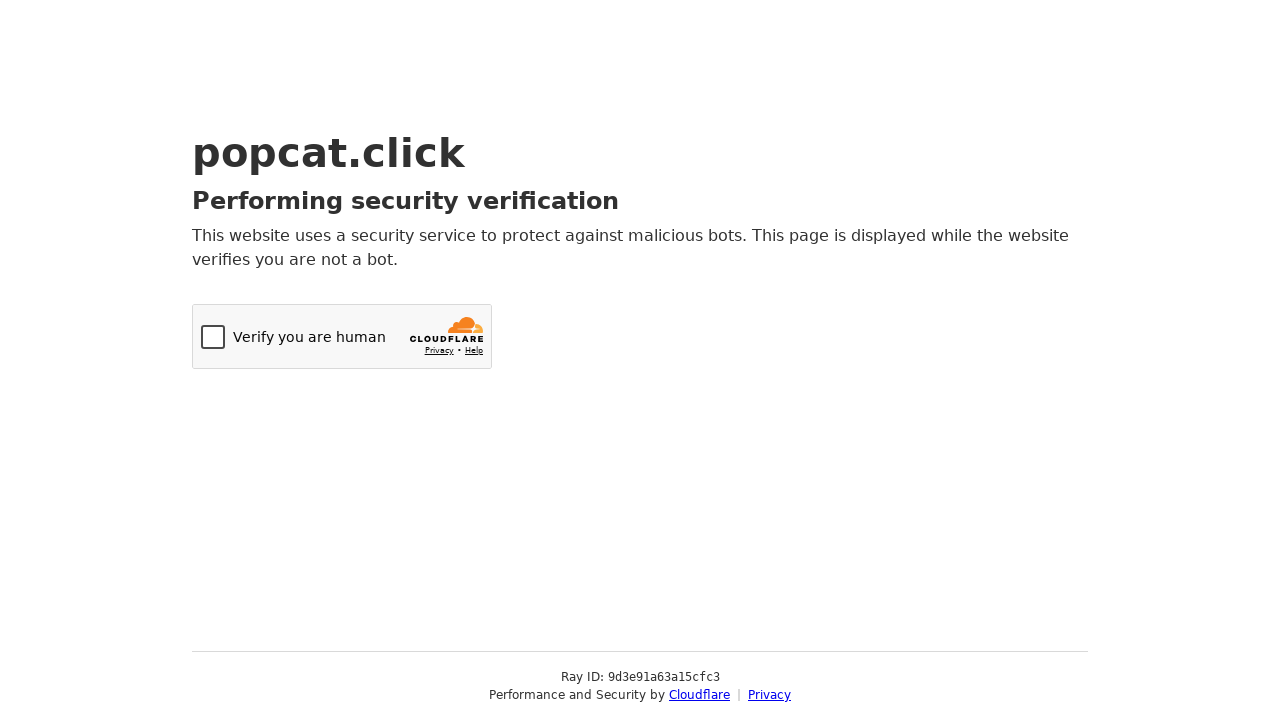

Sent keypress 't' to trigger pop action (iteration 87/100)
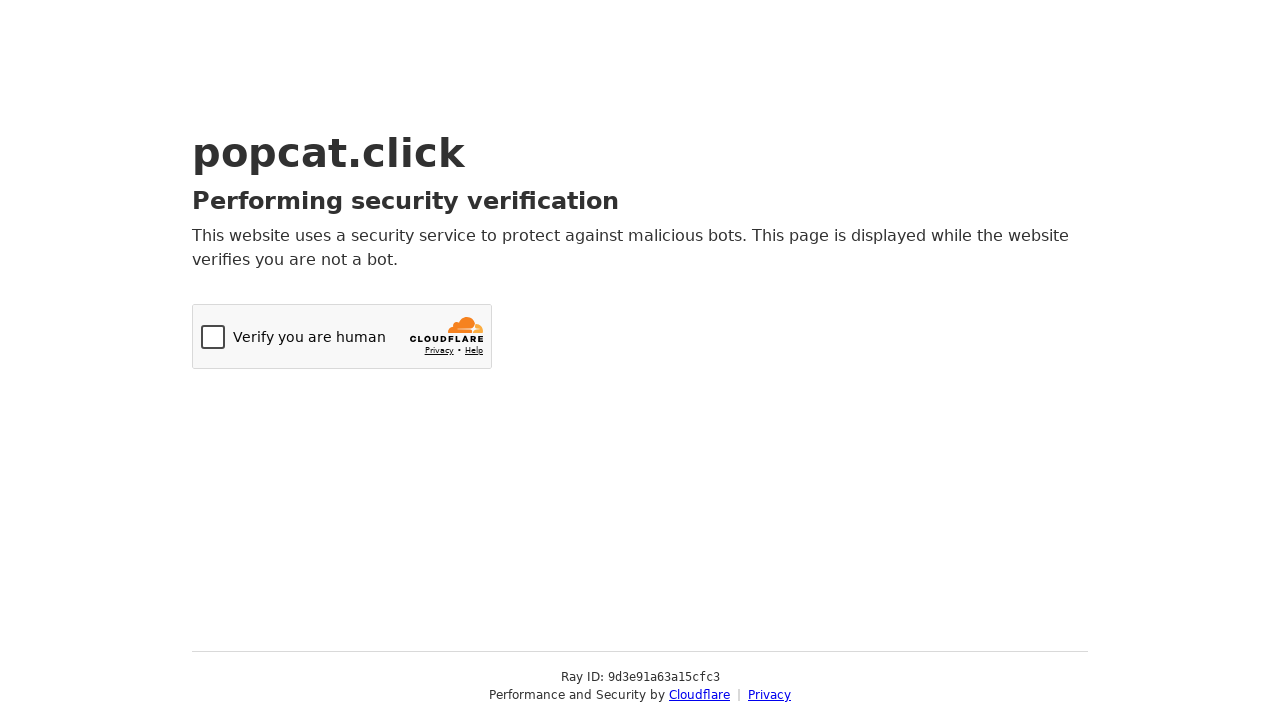

Sent keypress 't' to trigger pop action (iteration 88/100)
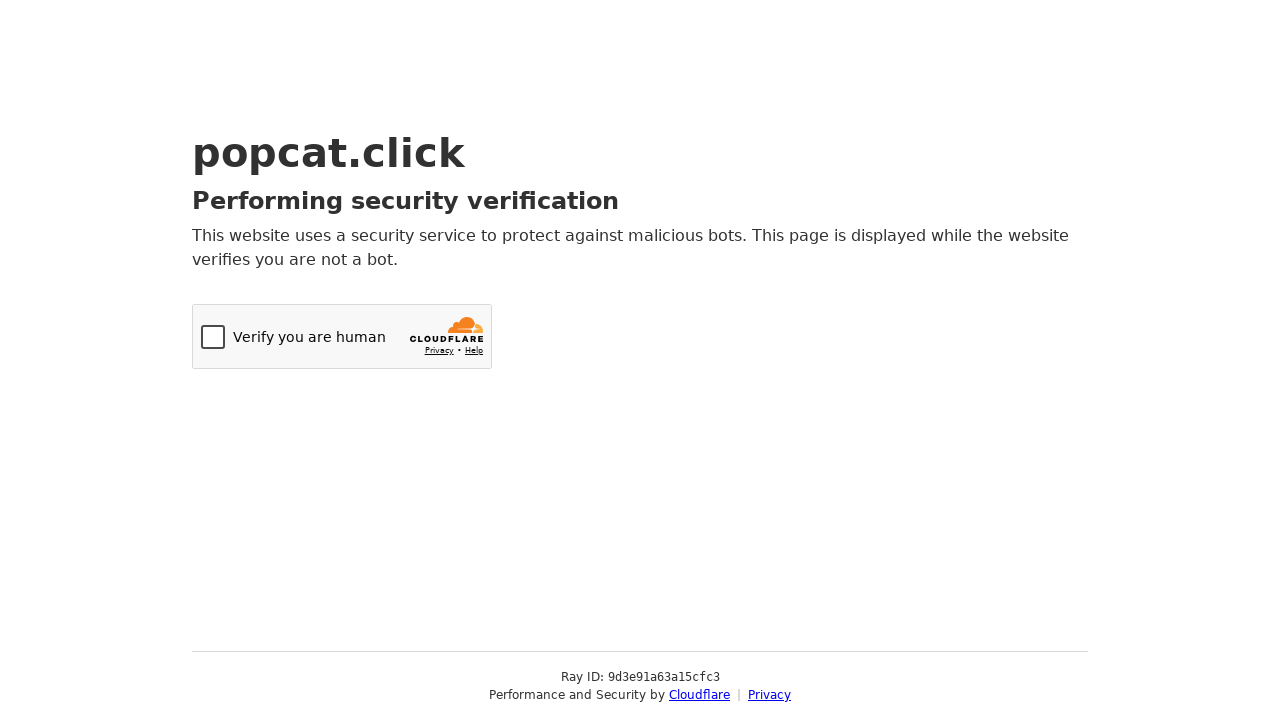

Sent keypress 't' to trigger pop action (iteration 89/100)
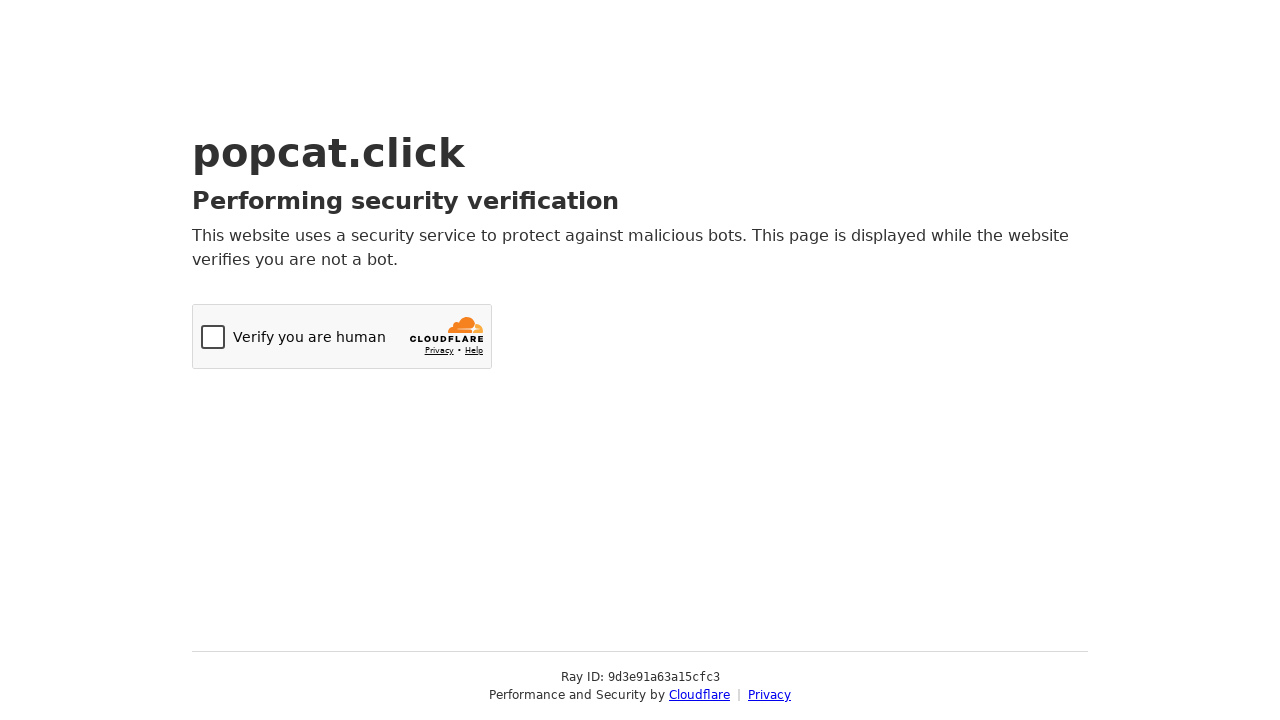

Sent keypress 't' to trigger pop action (iteration 90/100)
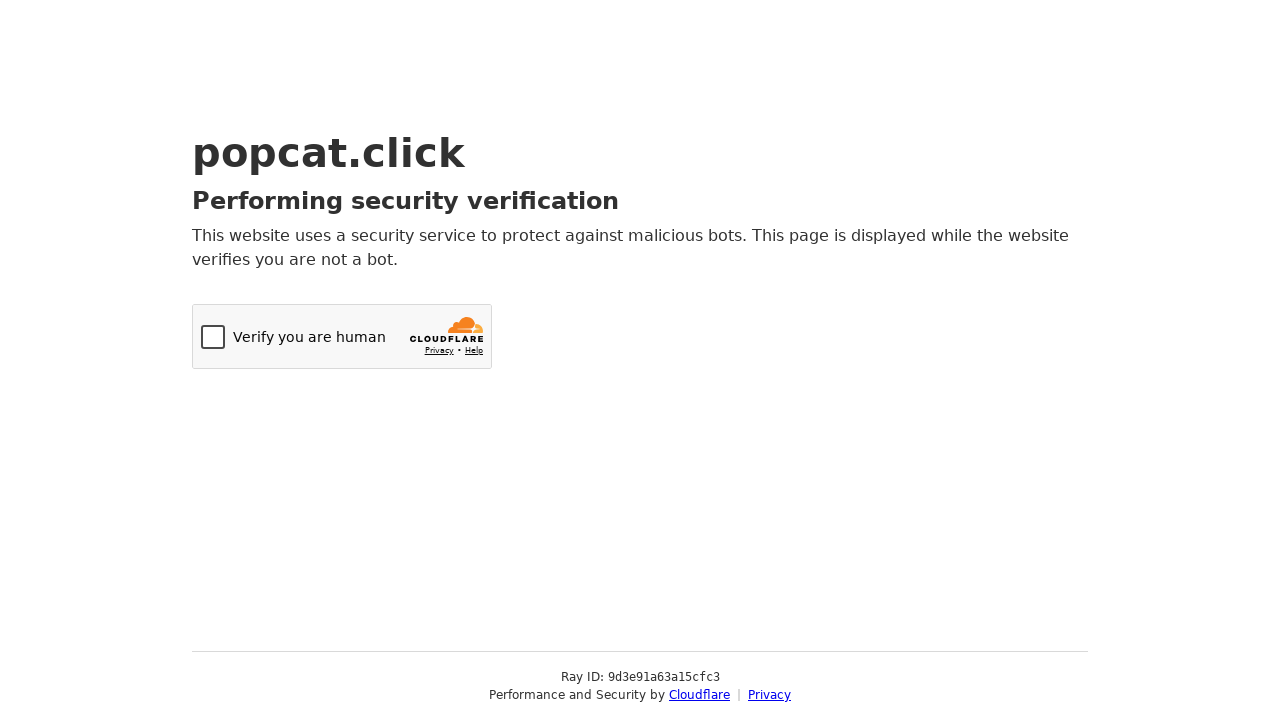

Sent keypress 't' to trigger pop action (iteration 91/100)
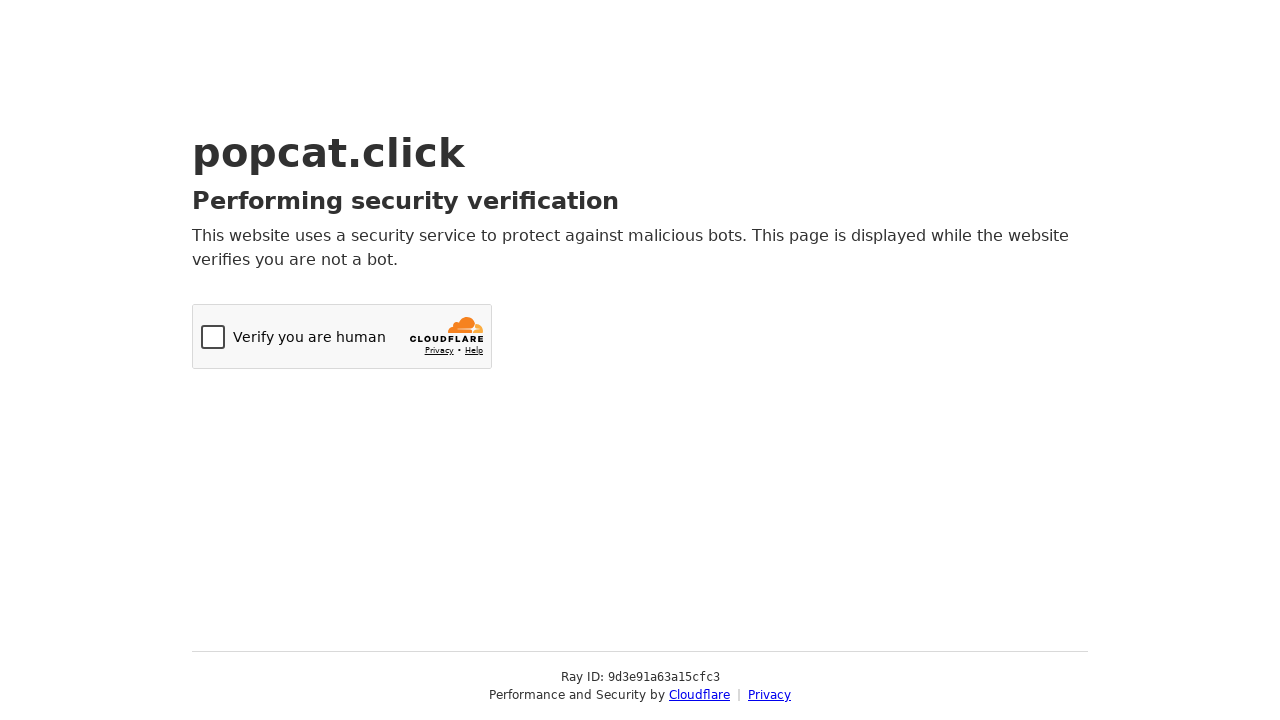

Sent keypress 't' to trigger pop action (iteration 92/100)
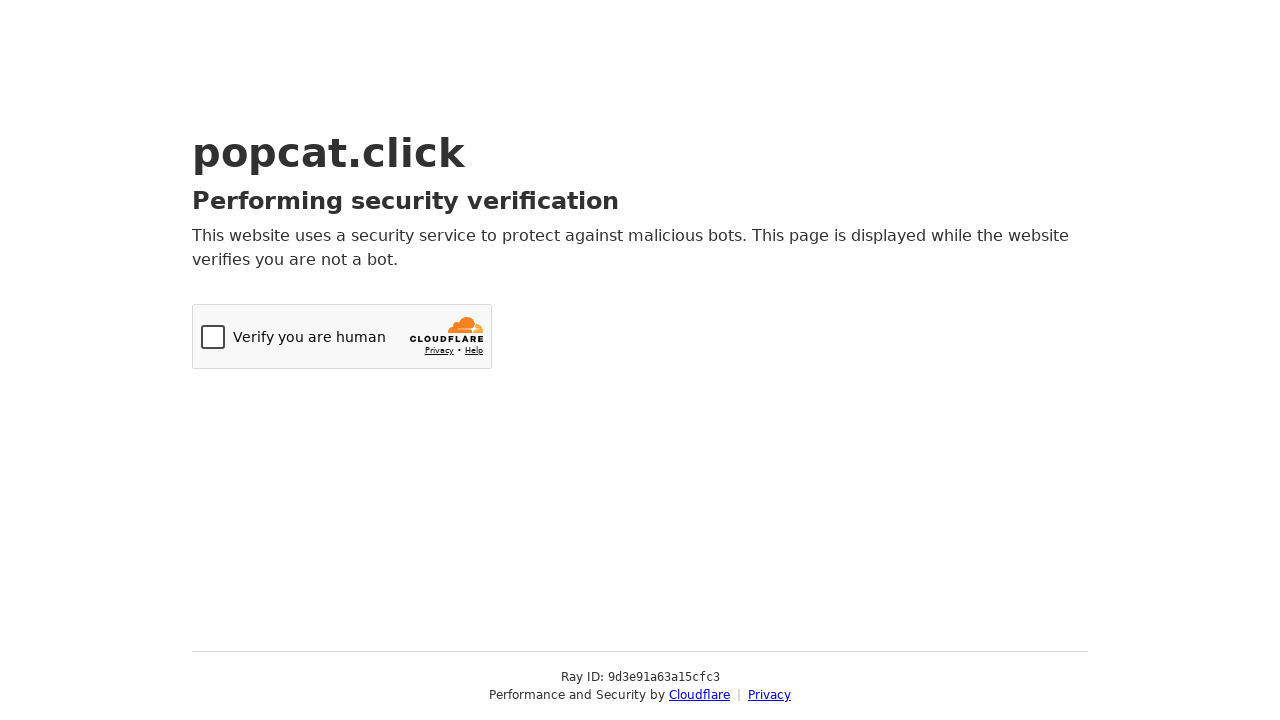

Sent keypress 't' to trigger pop action (iteration 93/100)
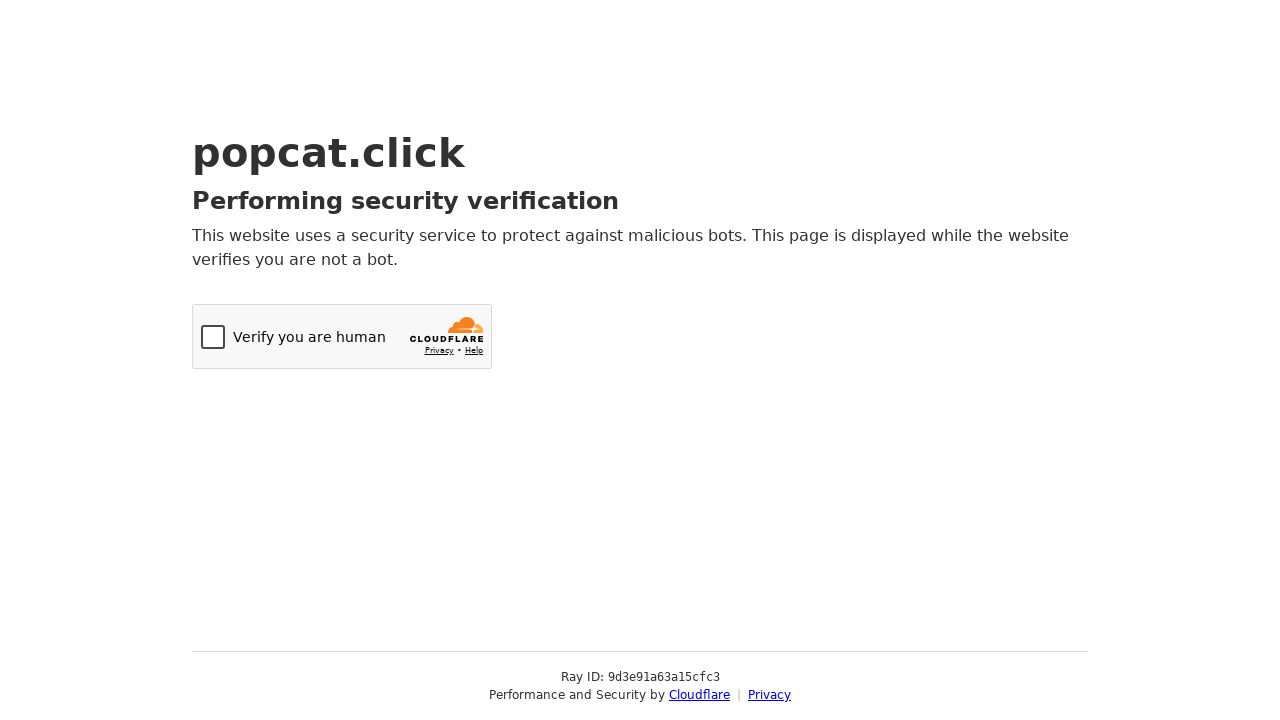

Sent keypress 't' to trigger pop action (iteration 94/100)
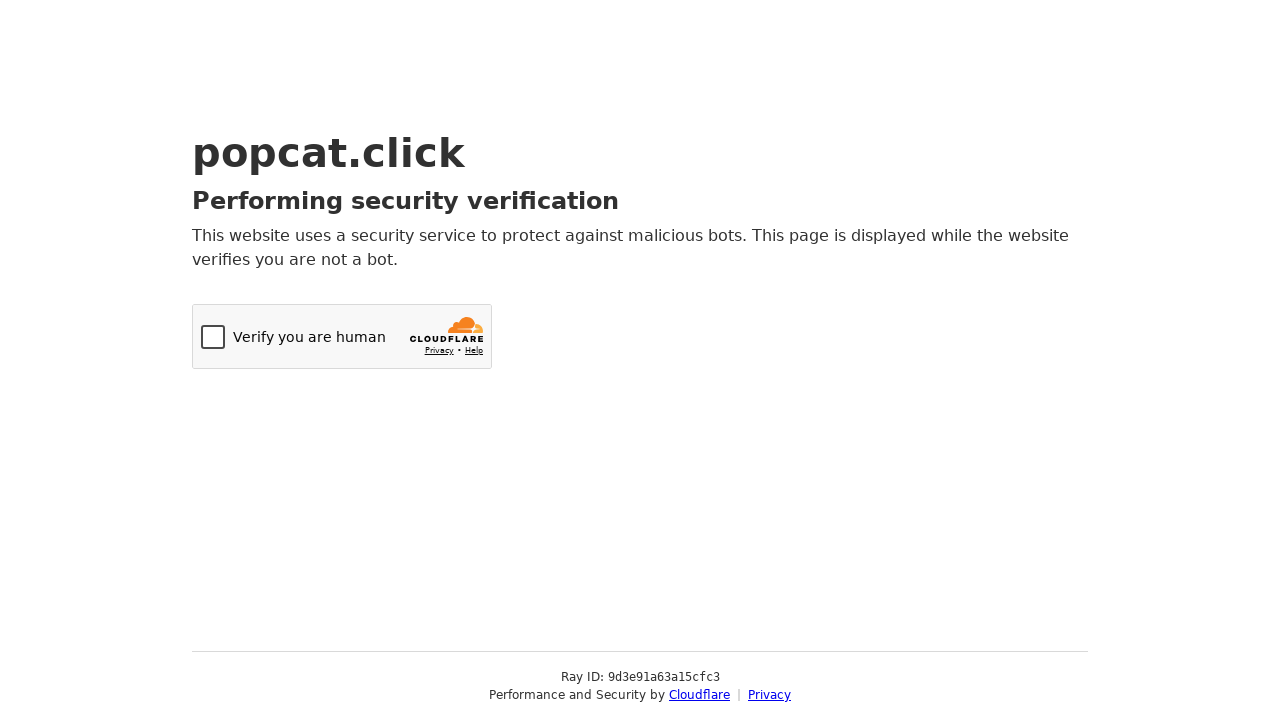

Sent keypress 't' to trigger pop action (iteration 95/100)
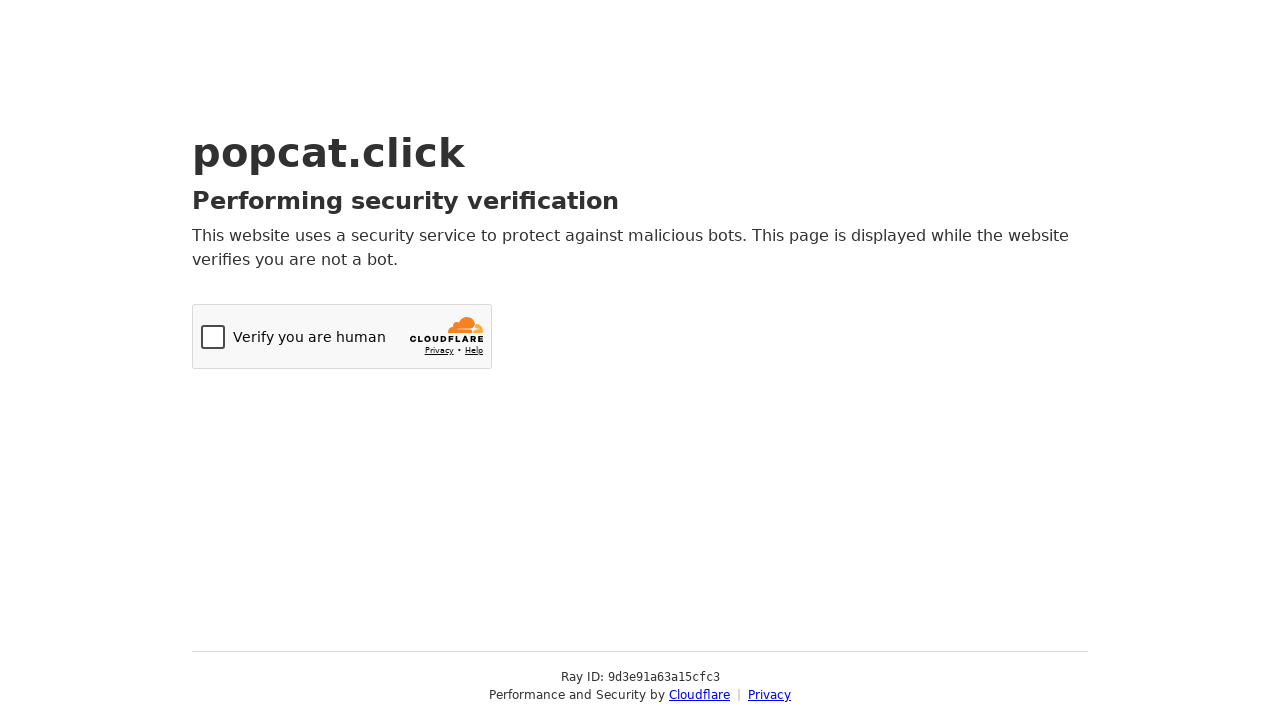

Sent keypress 't' to trigger pop action (iteration 96/100)
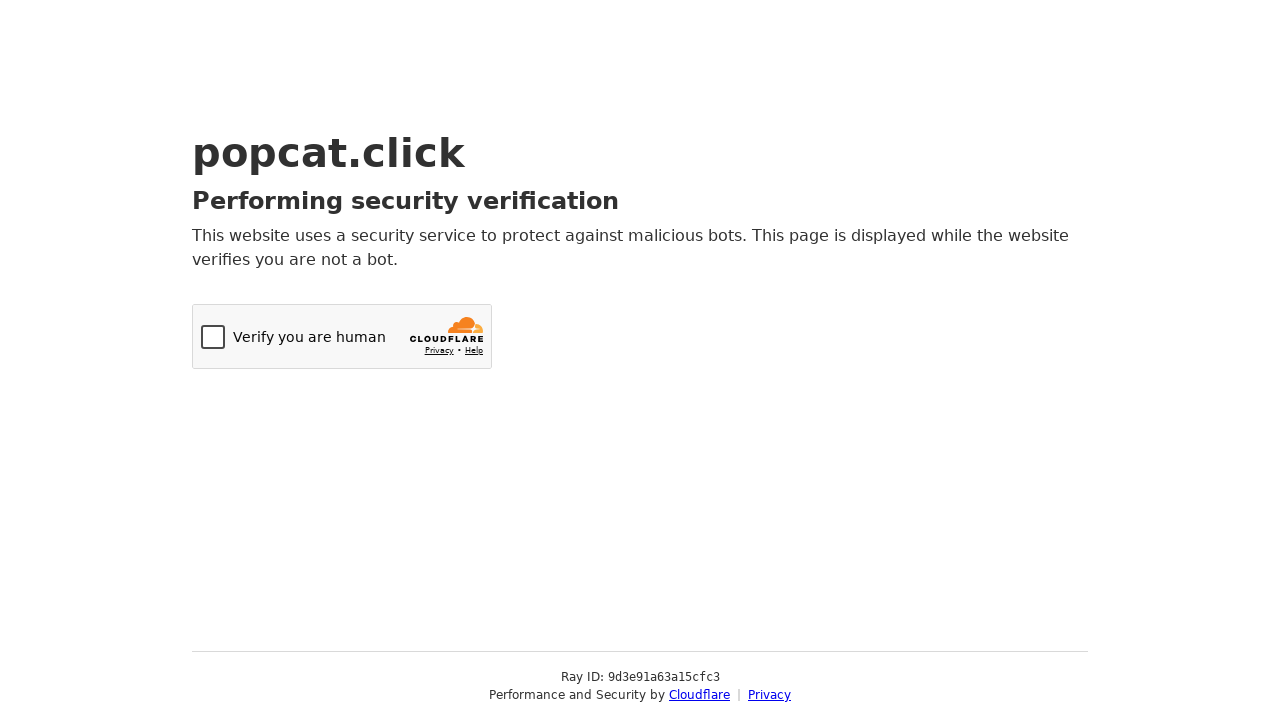

Sent keypress 't' to trigger pop action (iteration 97/100)
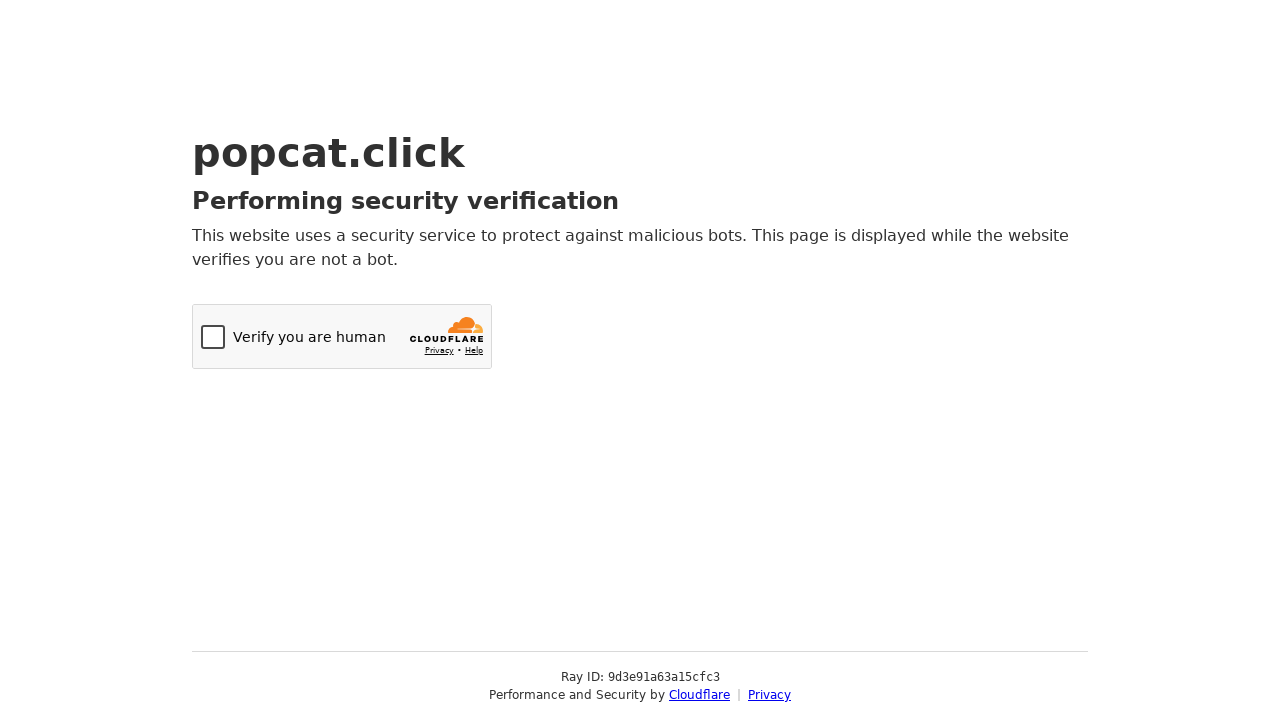

Sent keypress 't' to trigger pop action (iteration 98/100)
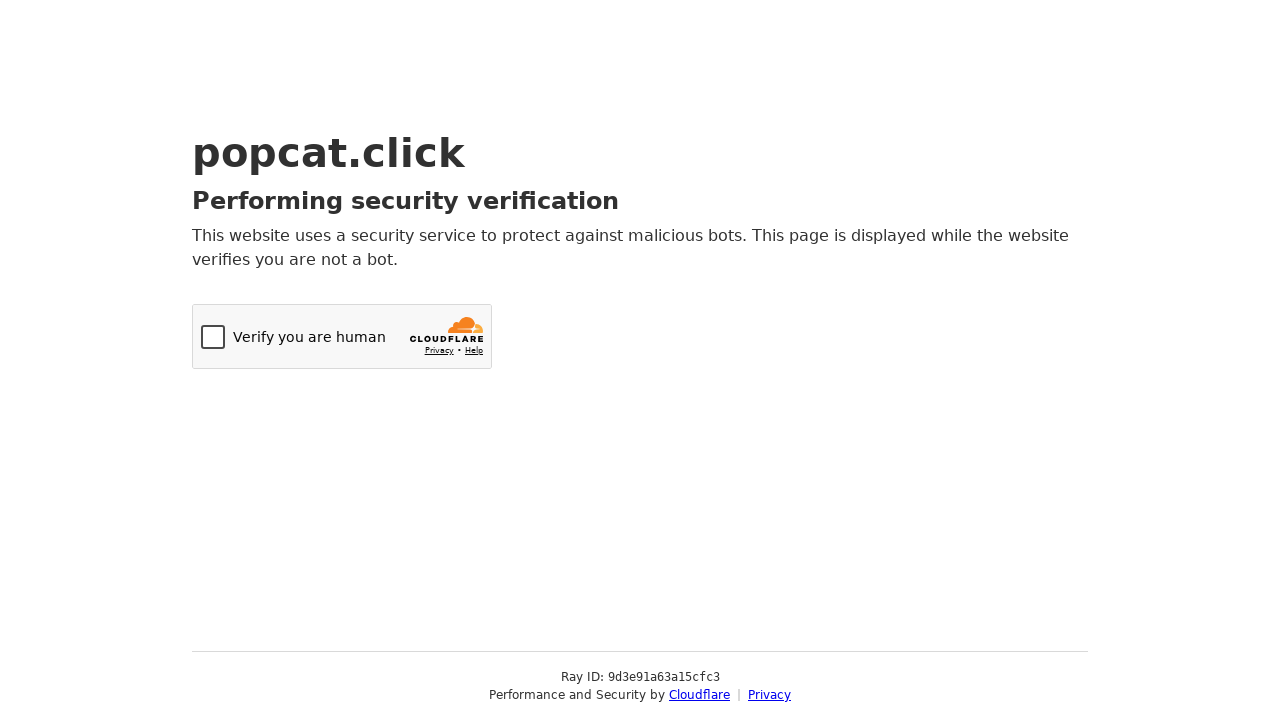

Sent keypress 't' to trigger pop action (iteration 99/100)
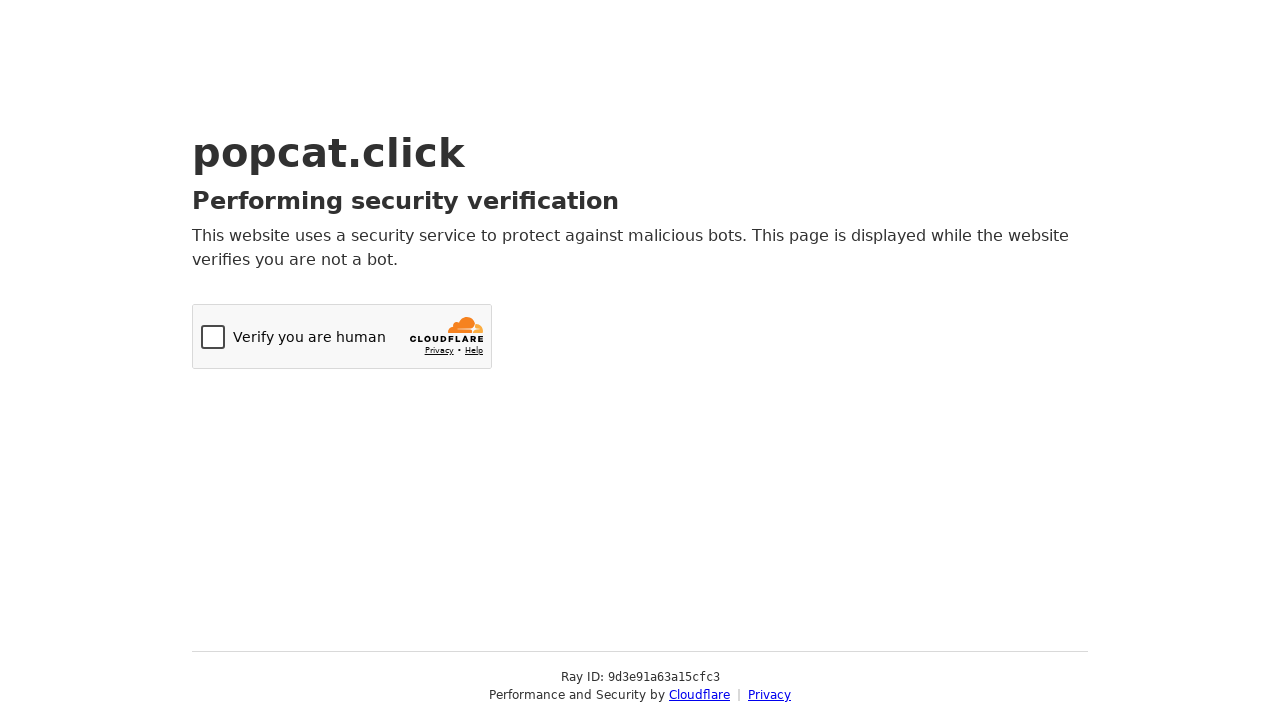

Sent keypress 't' to trigger pop action (iteration 100/100)
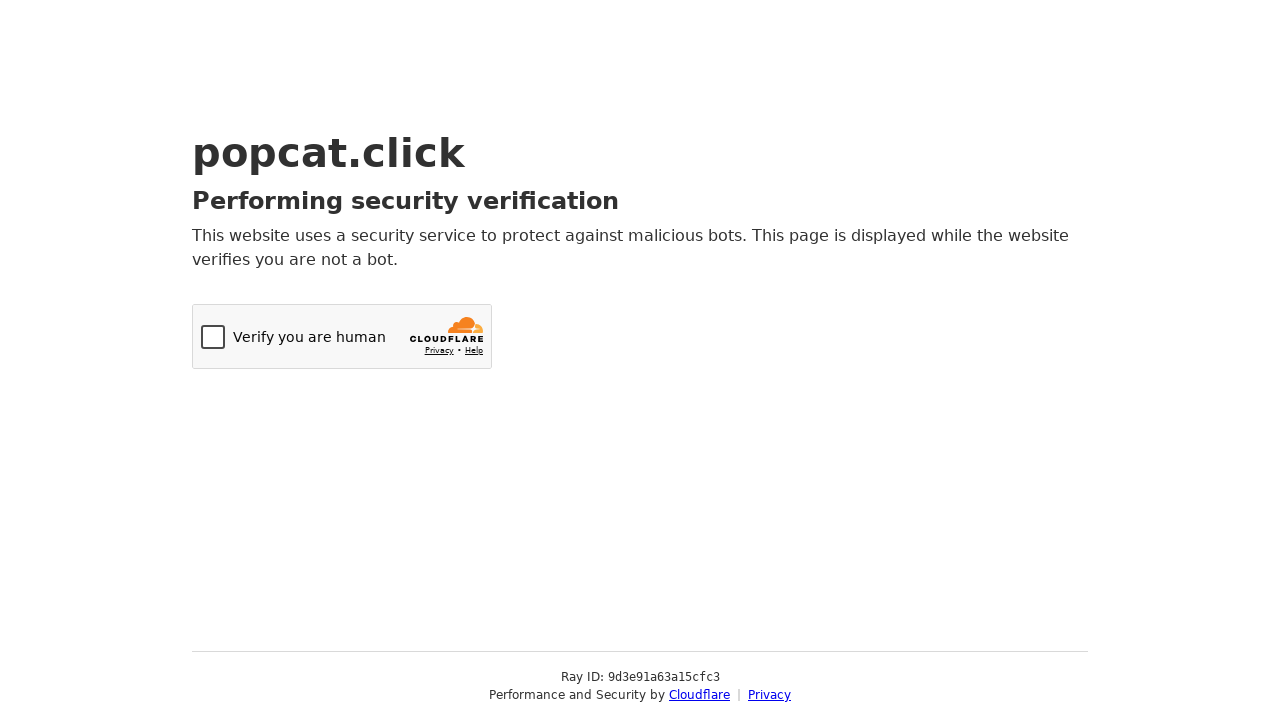

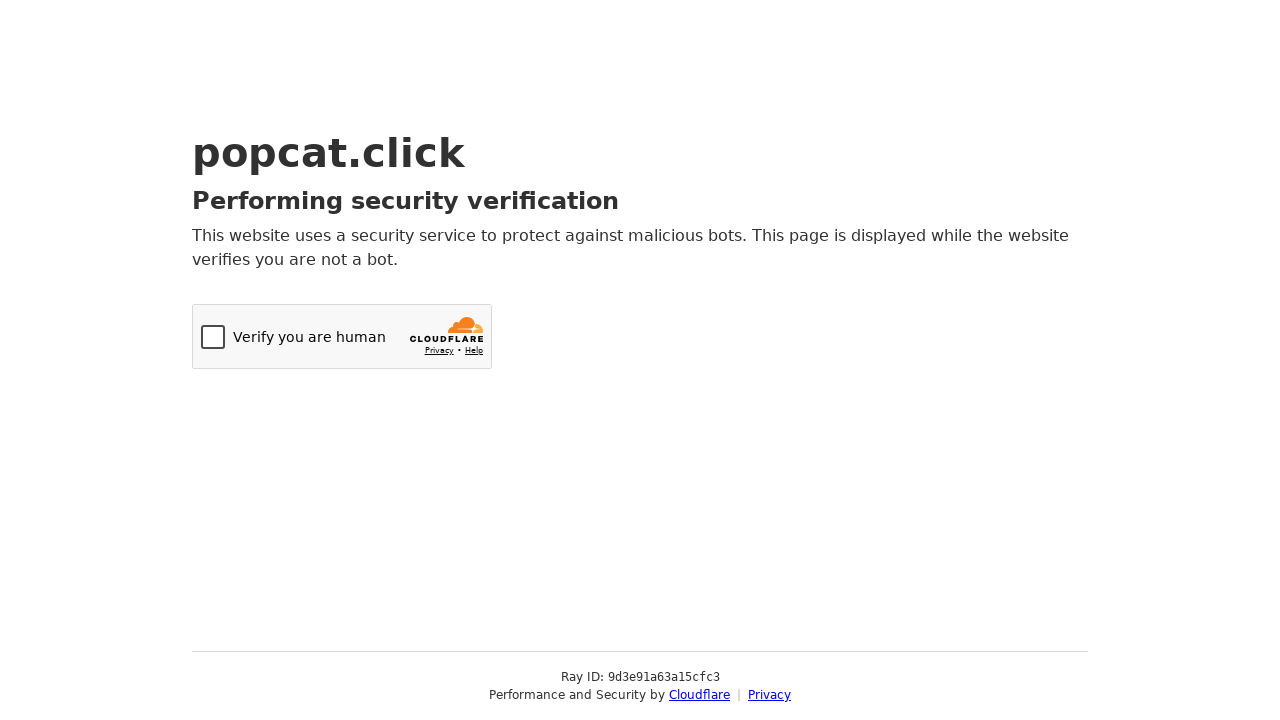